Tests jQuery UI datepicker functionality by switching to an iframe, opening the datepicker, navigating to a specific month/year (January 2025), and selecting a specific date (31).

Starting URL: https://jqueryui.com/datepicker/

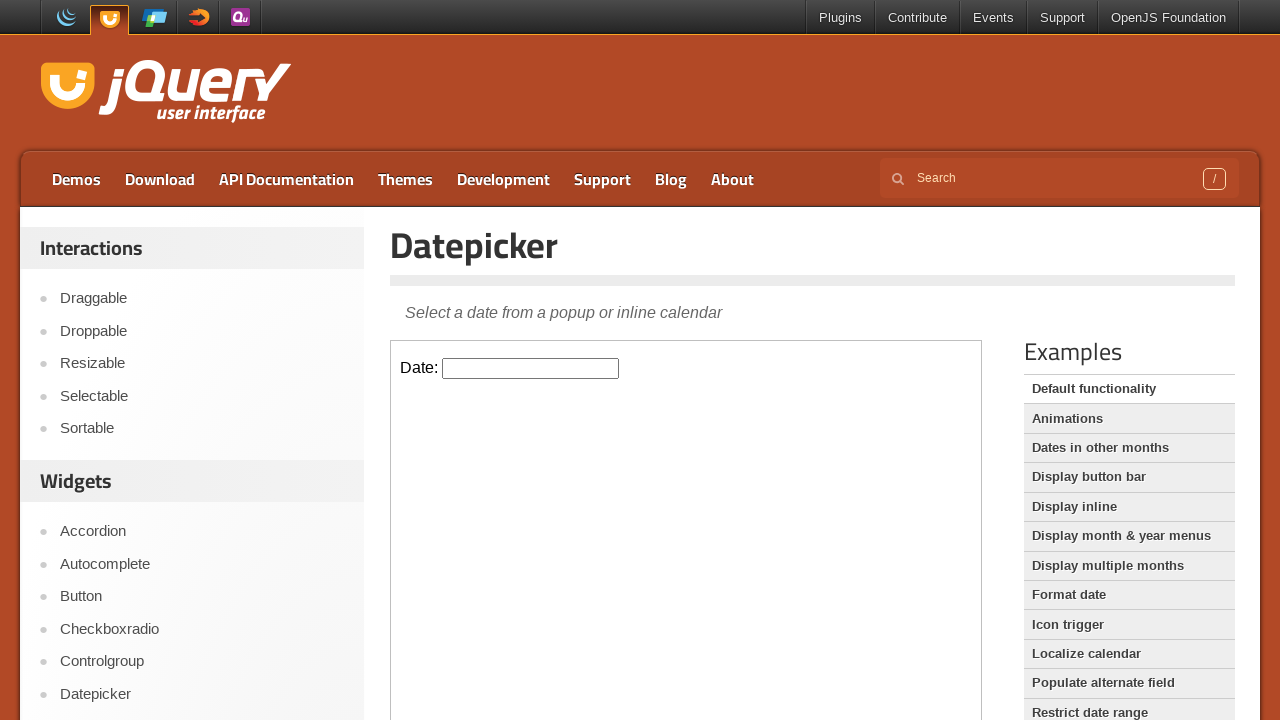

Located iframe containing datepicker
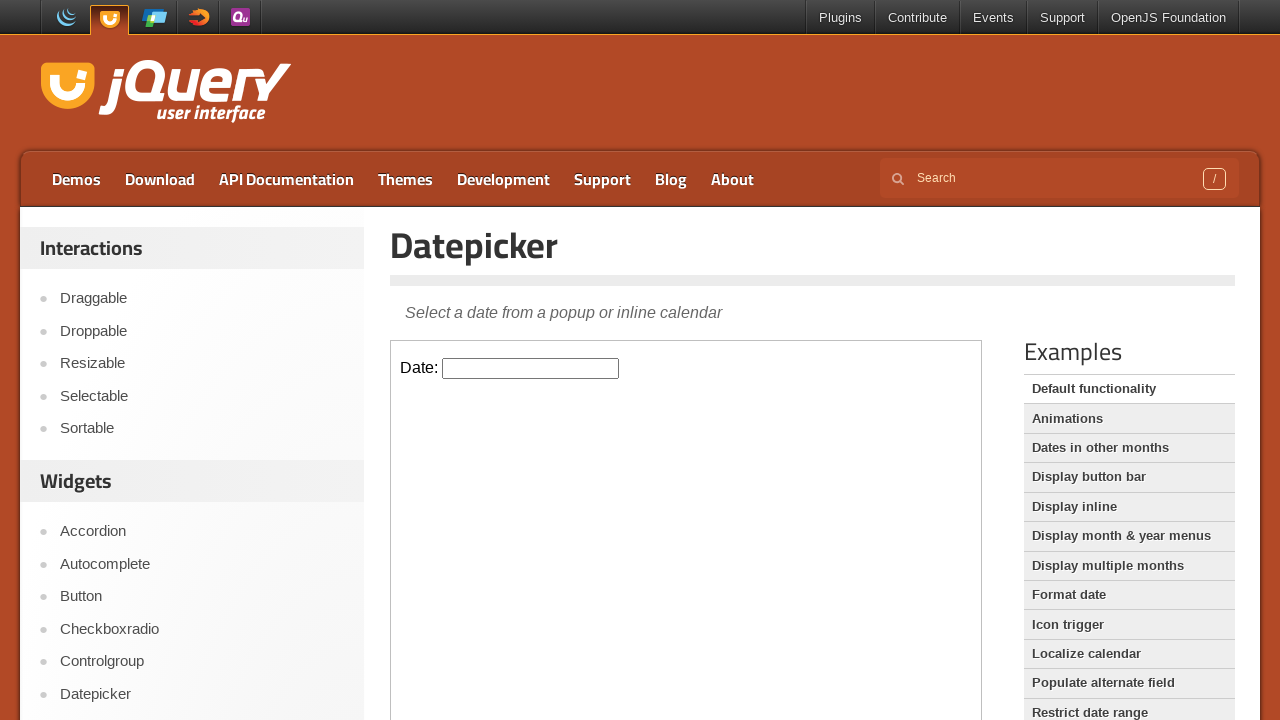

Defined target date: January 31, 2025
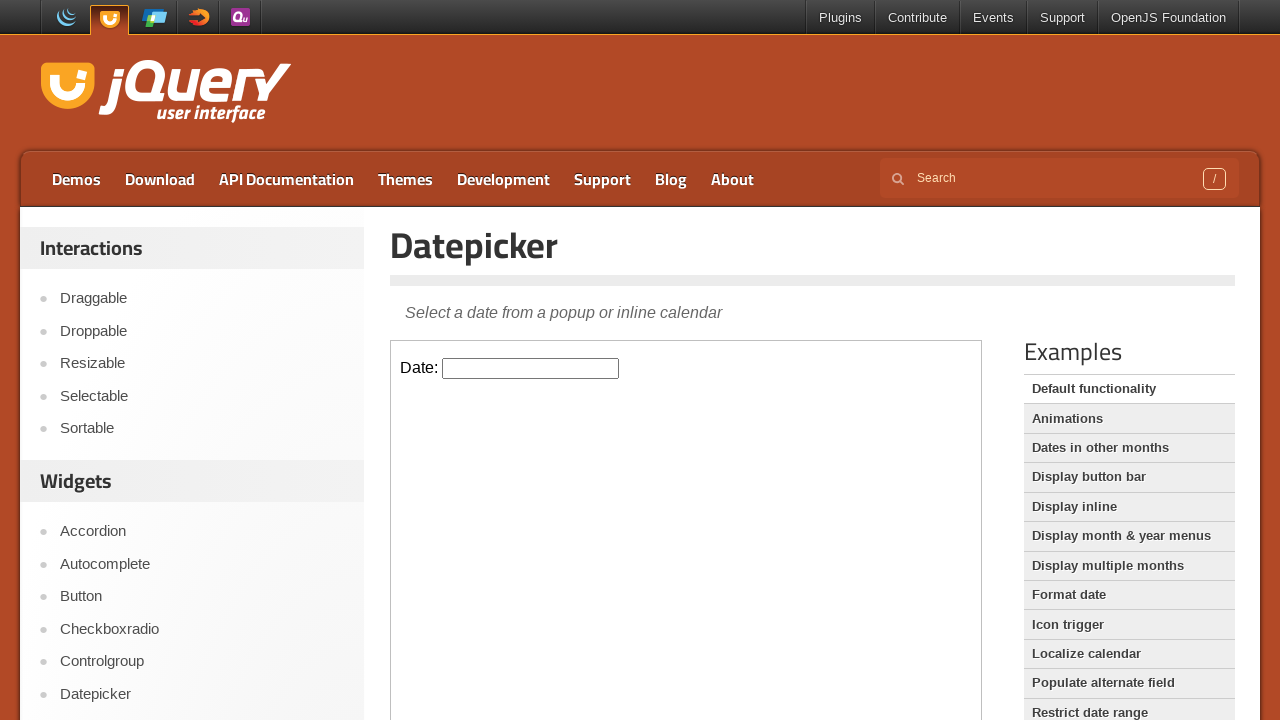

Clicked datepicker input field to open calendar at (531, 368) on iframe.demo-frame >> nth=0 >> internal:control=enter-frame >> #datepicker
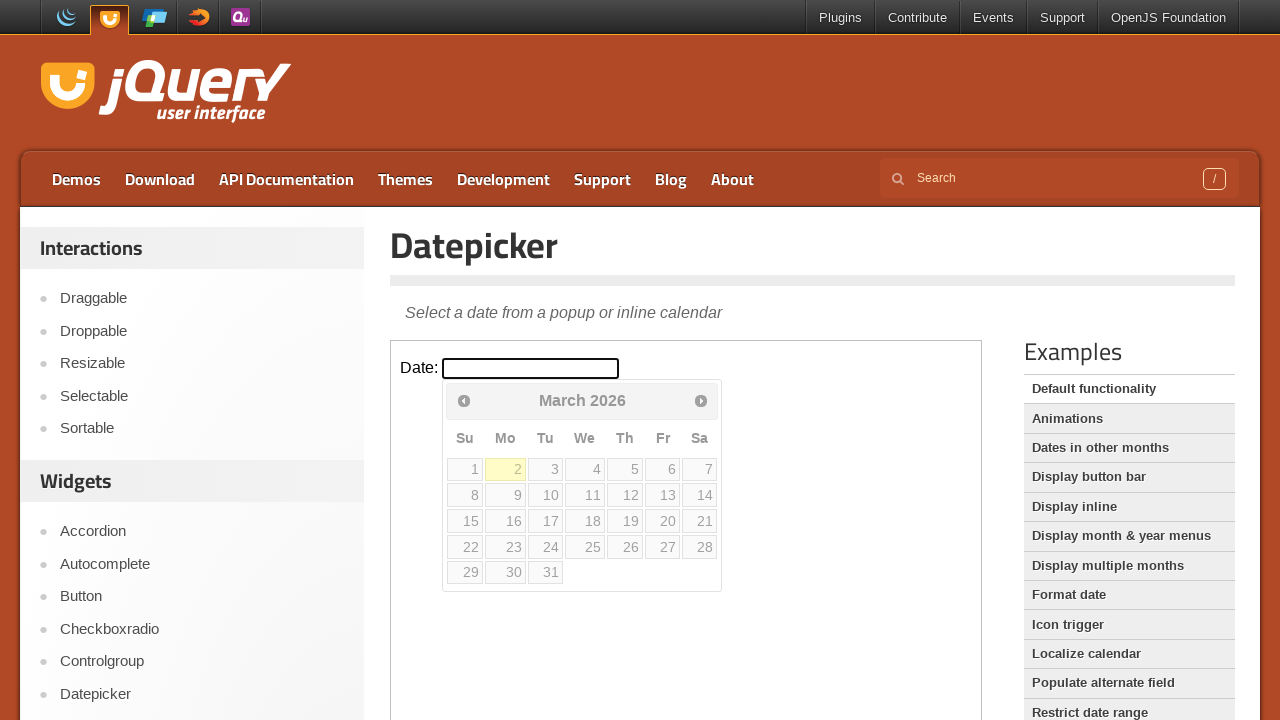

Retrieved current calendar month: March 2026
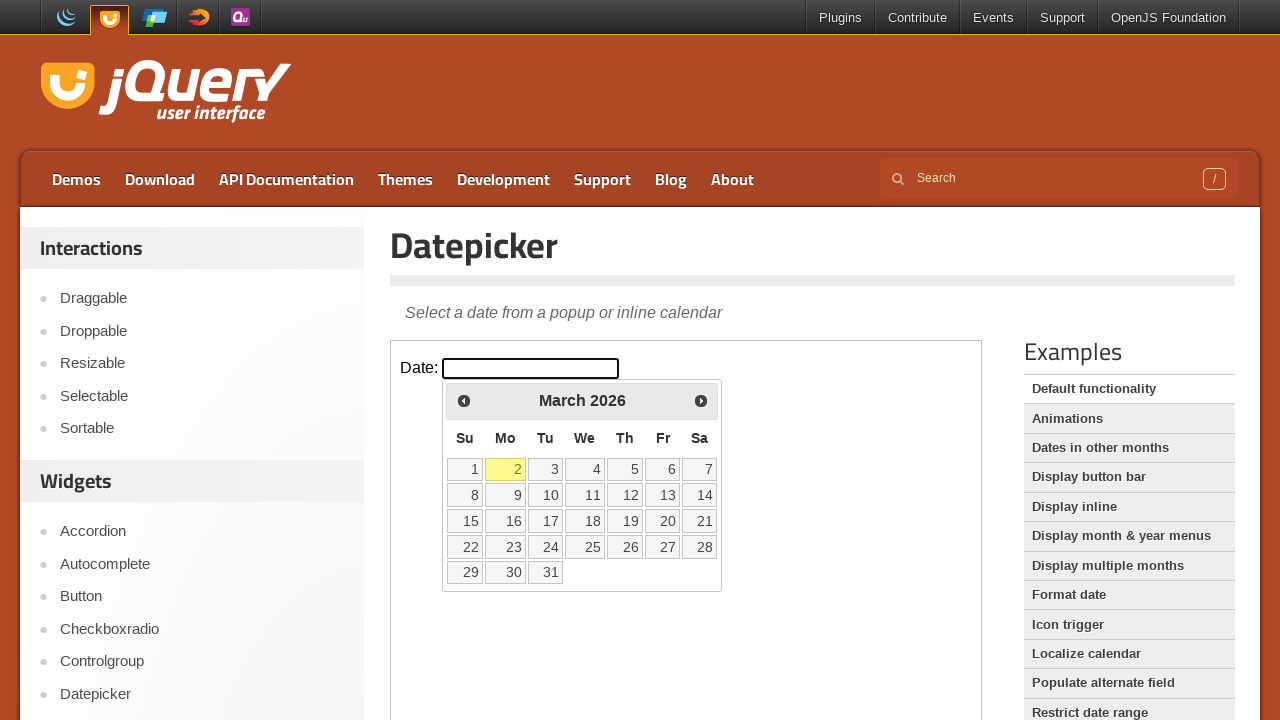

Clicked previous month navigation arrow at (464, 400) on iframe.demo-frame >> nth=0 >> internal:control=enter-frame >> xpath=//span[@clas
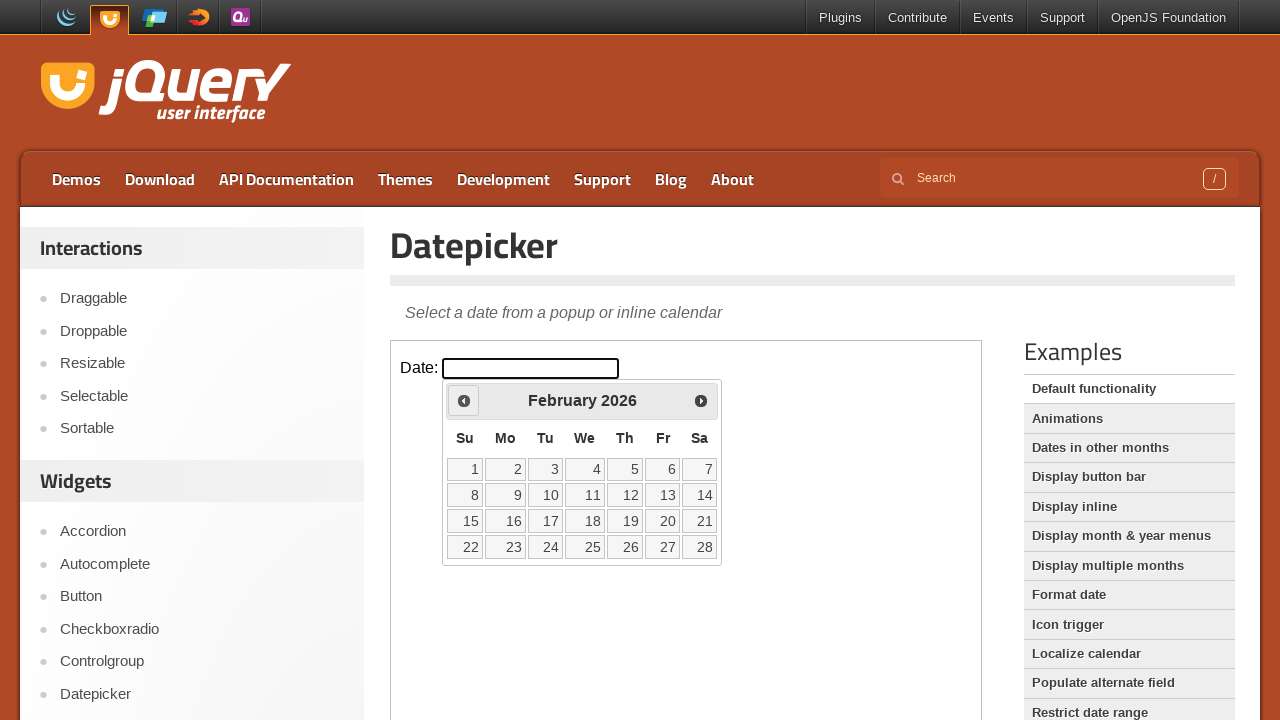

Waited 200ms for calendar to update
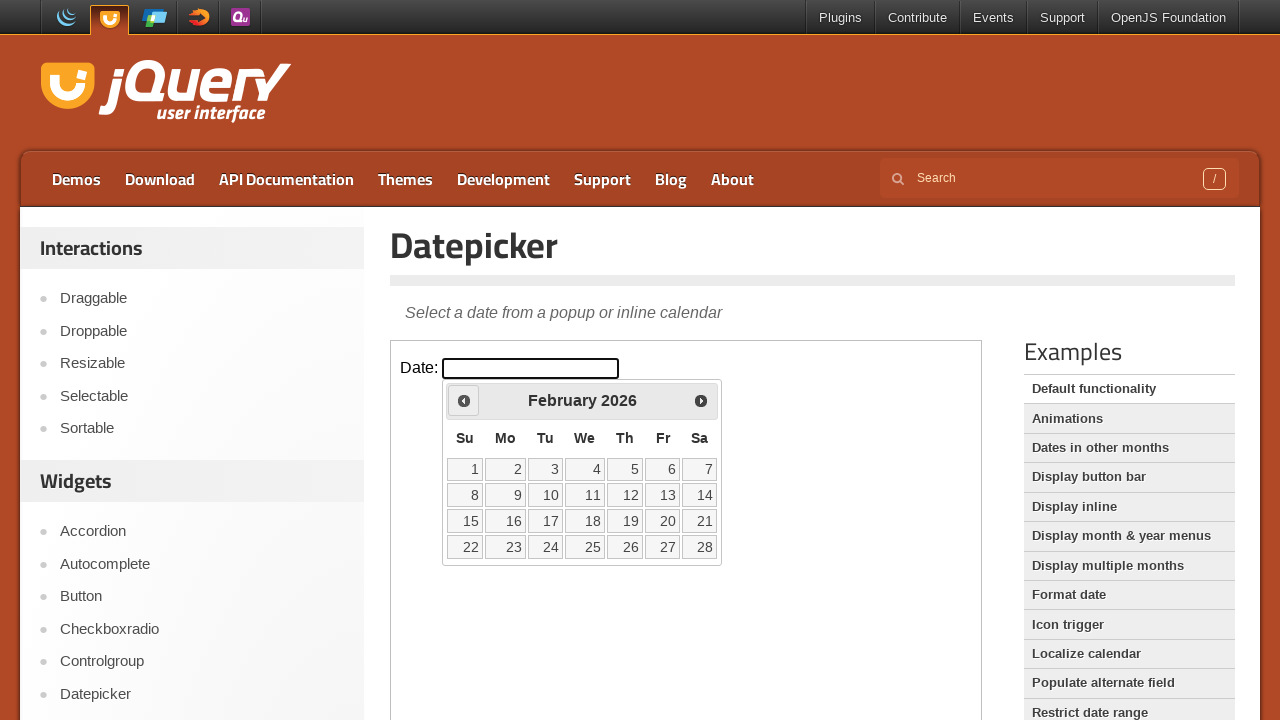

Retrieved current calendar month: February 2026
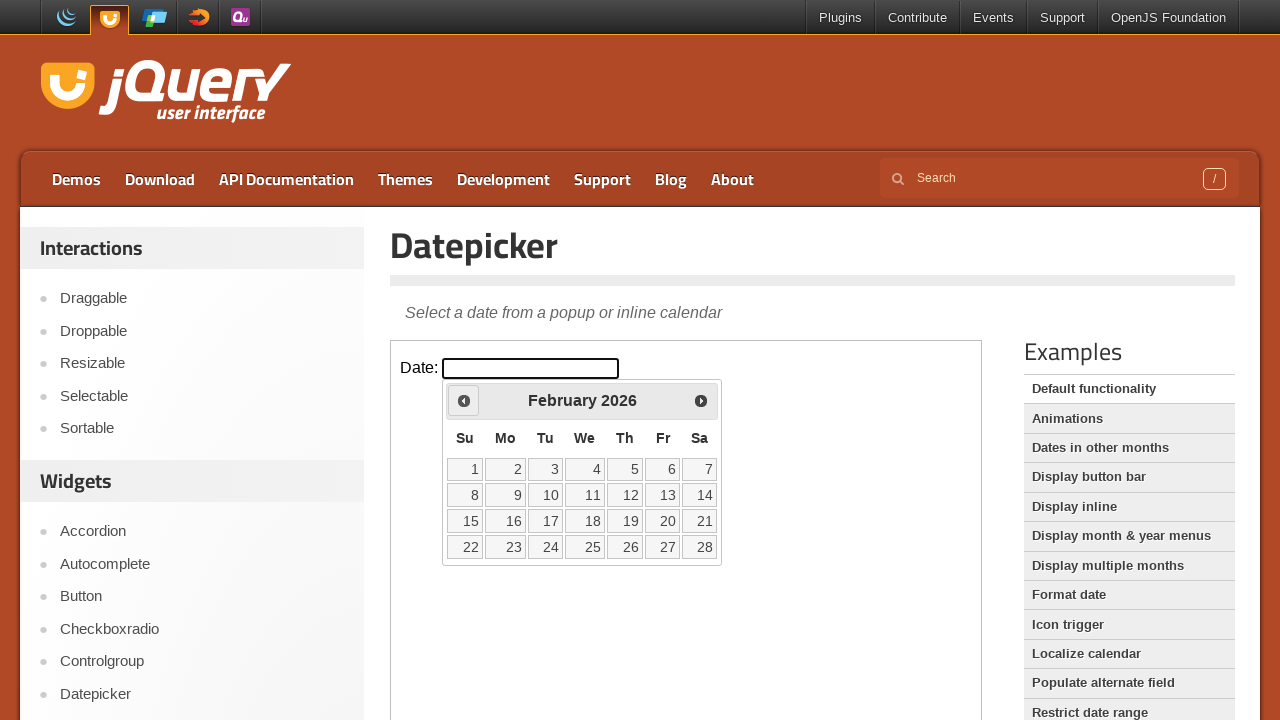

Clicked previous month navigation arrow at (464, 400) on iframe.demo-frame >> nth=0 >> internal:control=enter-frame >> xpath=//span[@clas
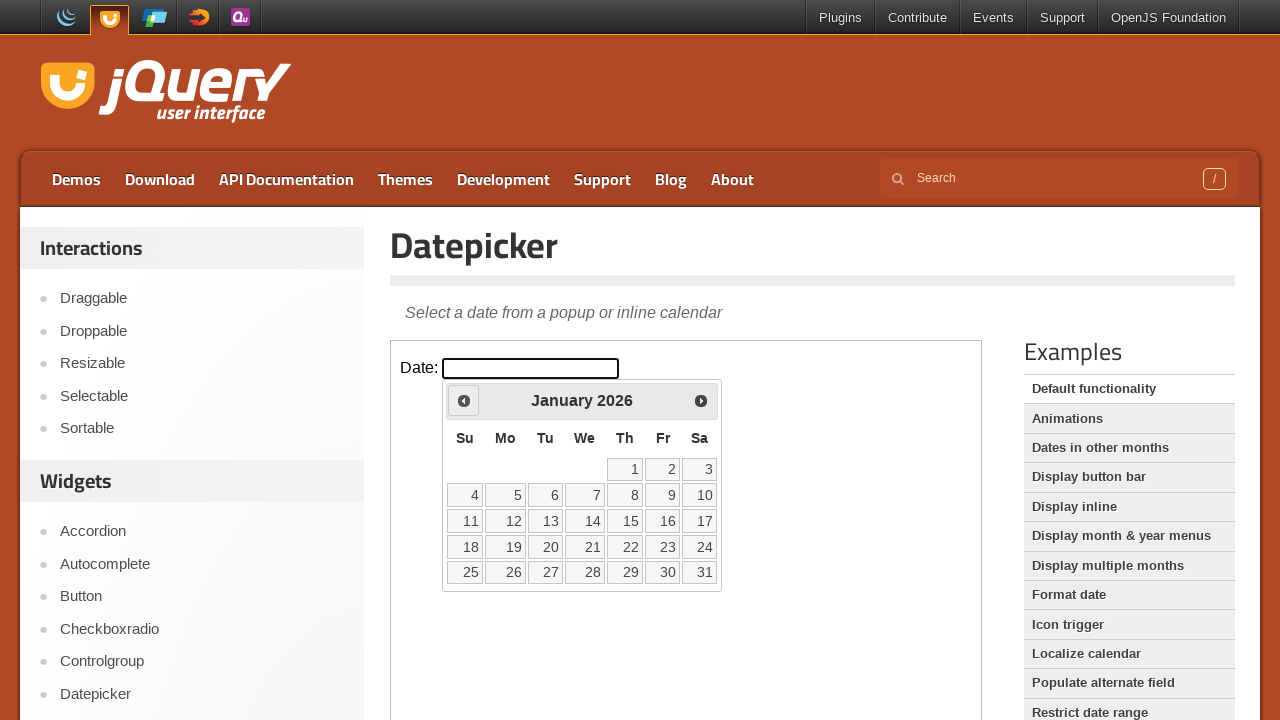

Waited 200ms for calendar to update
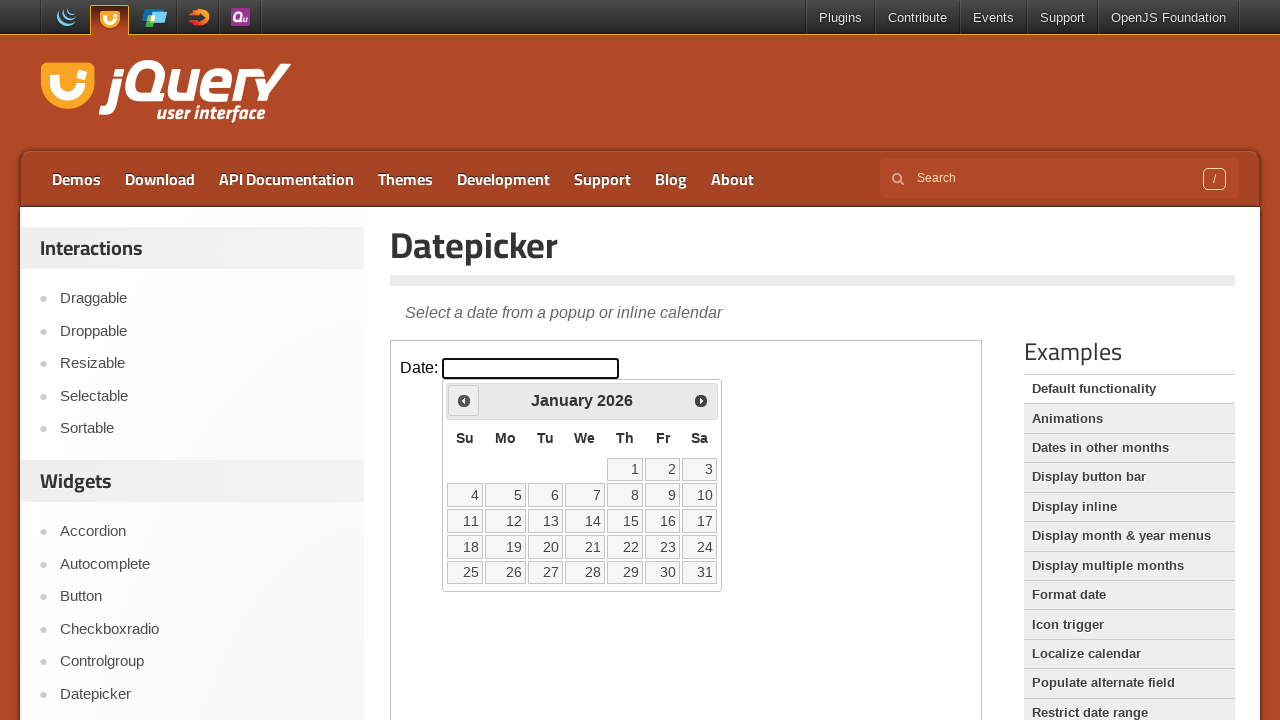

Retrieved current calendar month: January 2026
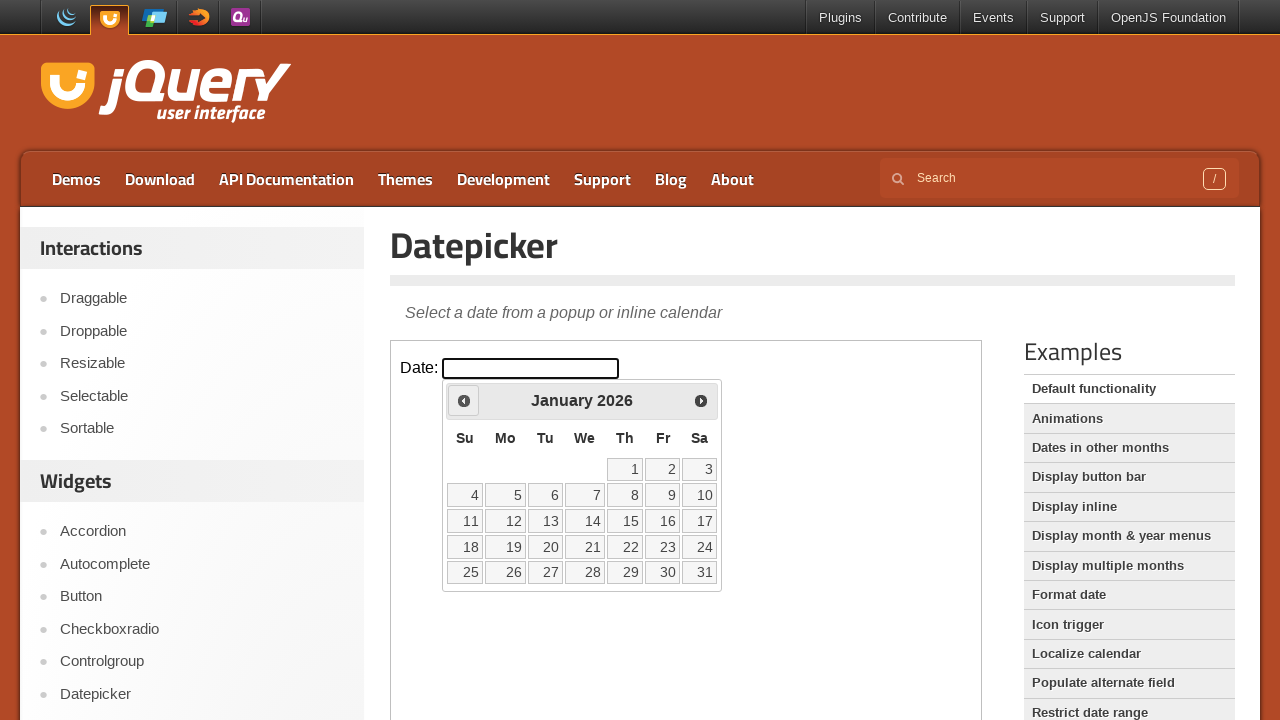

Clicked previous month navigation arrow at (464, 400) on iframe.demo-frame >> nth=0 >> internal:control=enter-frame >> xpath=//span[@clas
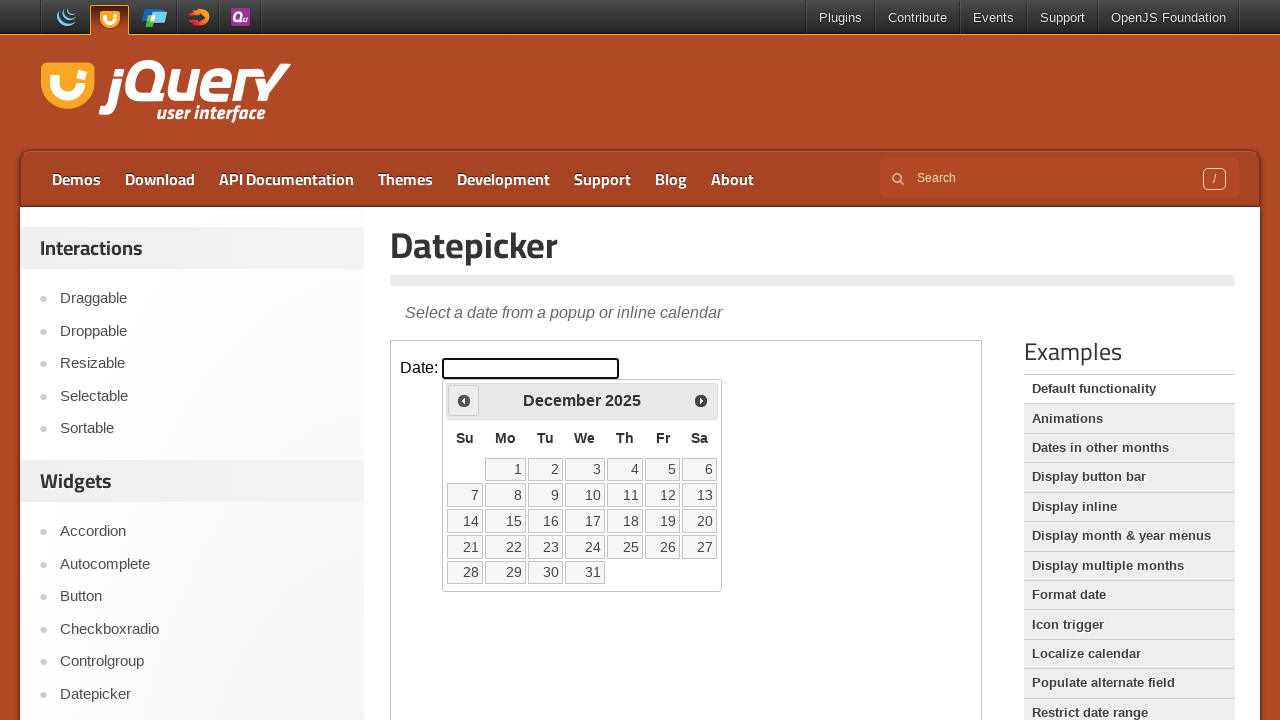

Waited 200ms for calendar to update
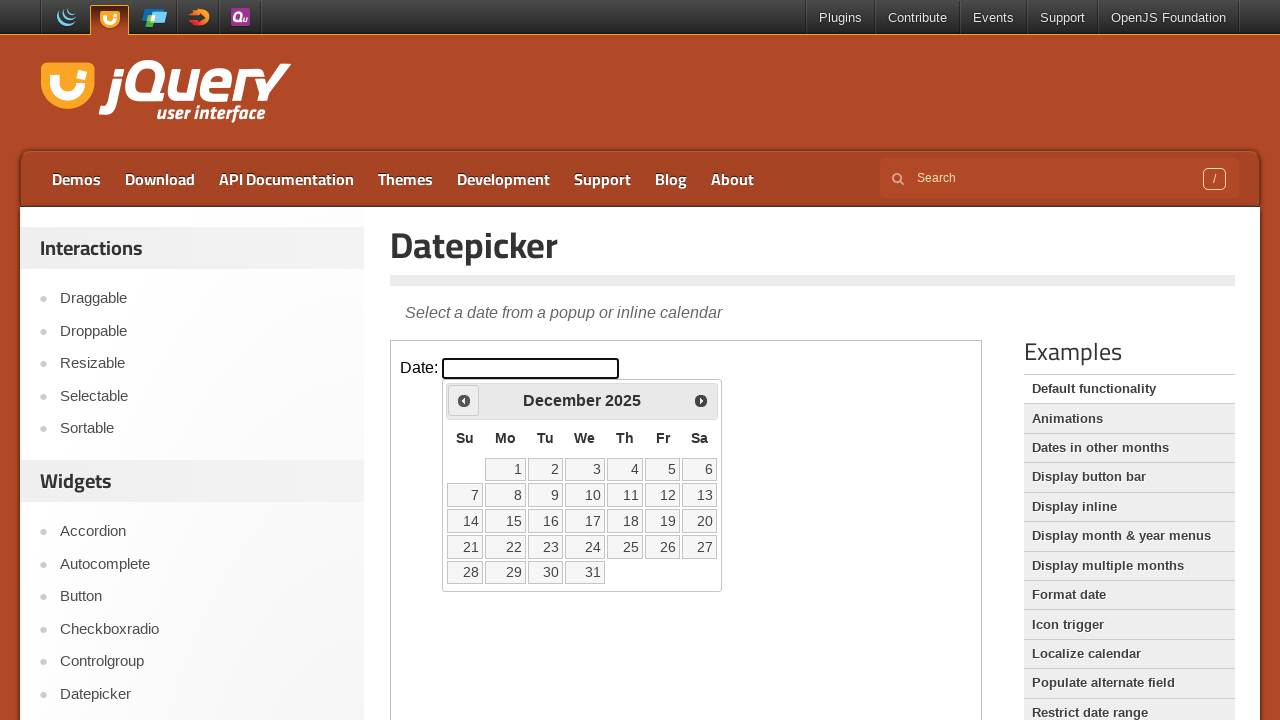

Retrieved current calendar month: December 2025
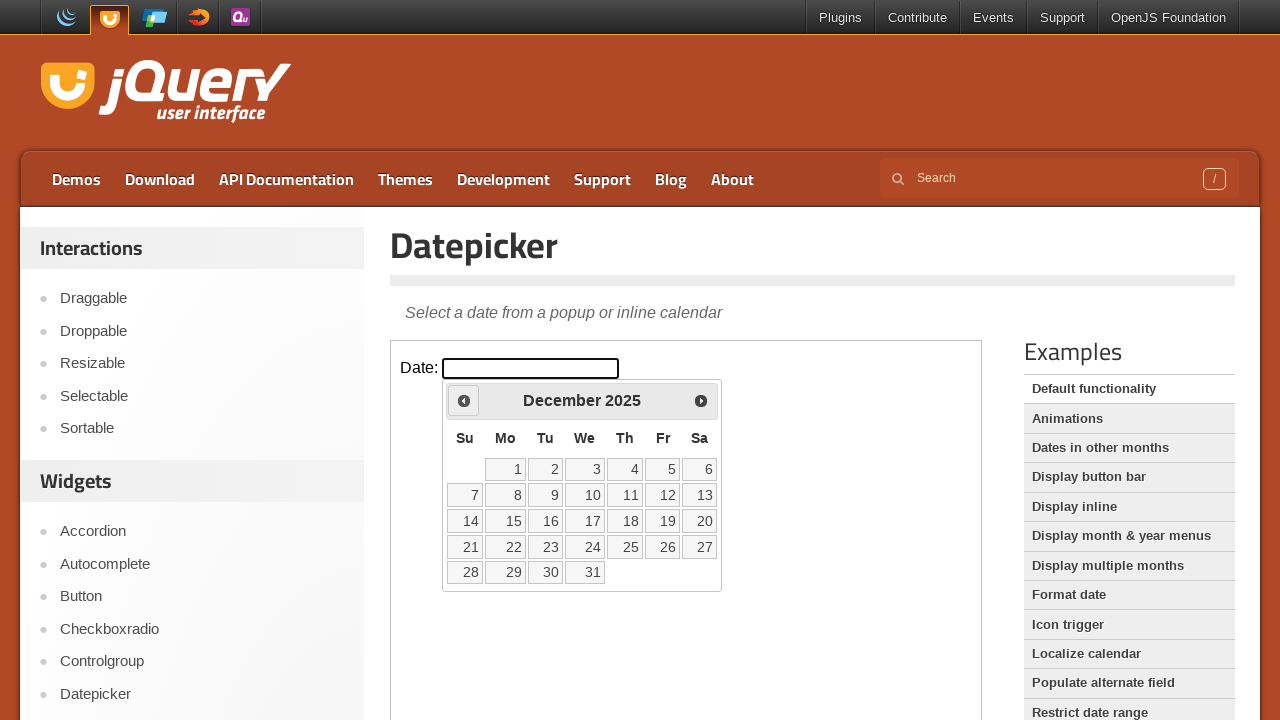

Clicked previous month navigation arrow at (464, 400) on iframe.demo-frame >> nth=0 >> internal:control=enter-frame >> xpath=//span[@clas
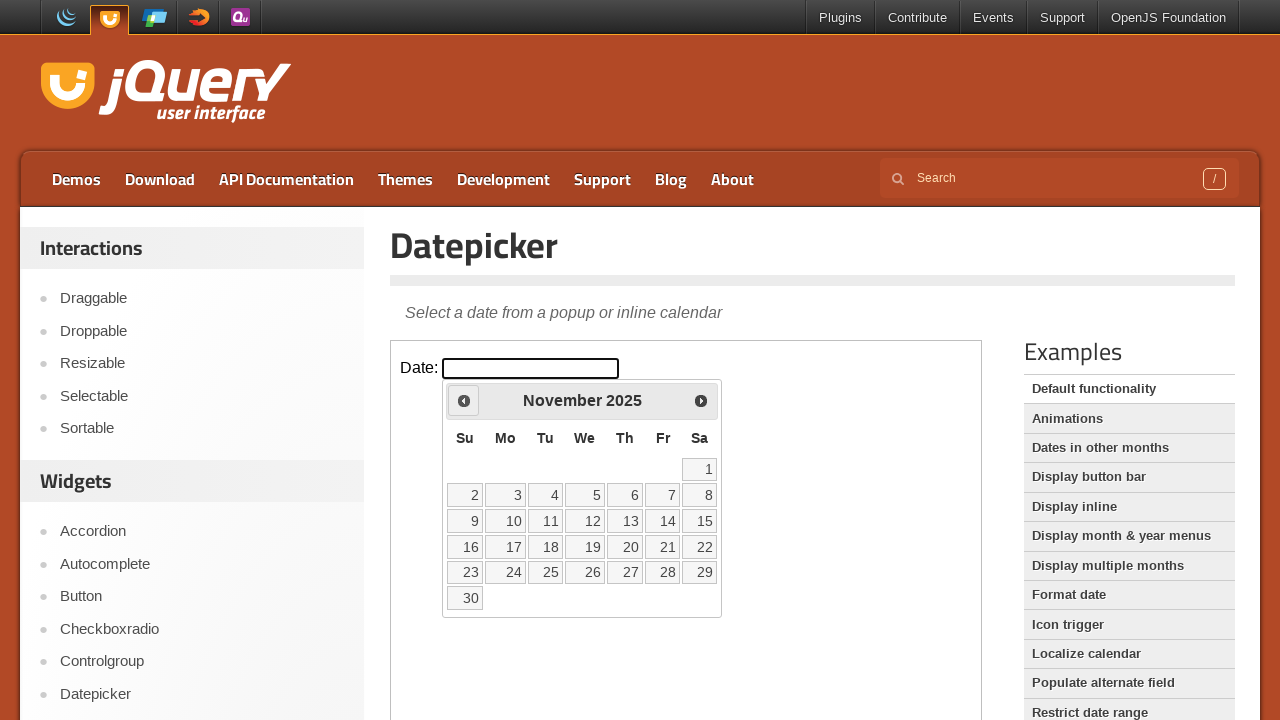

Waited 200ms for calendar to update
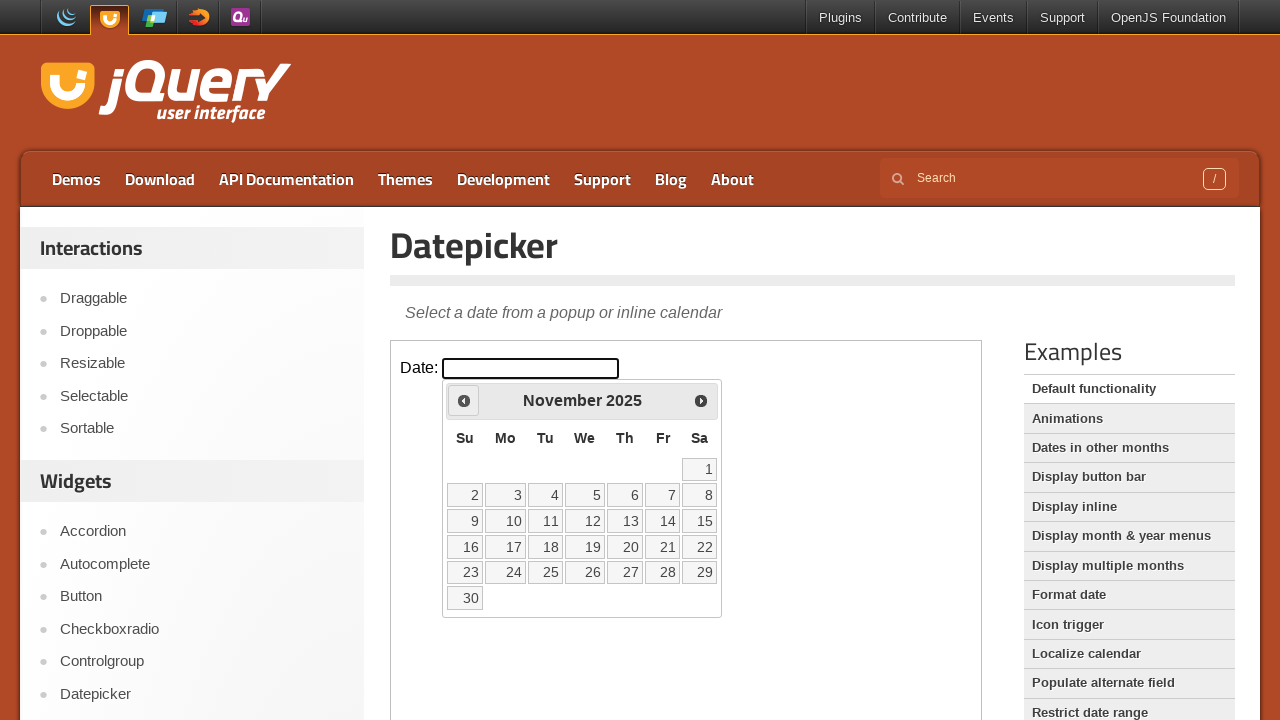

Retrieved current calendar month: November 2025
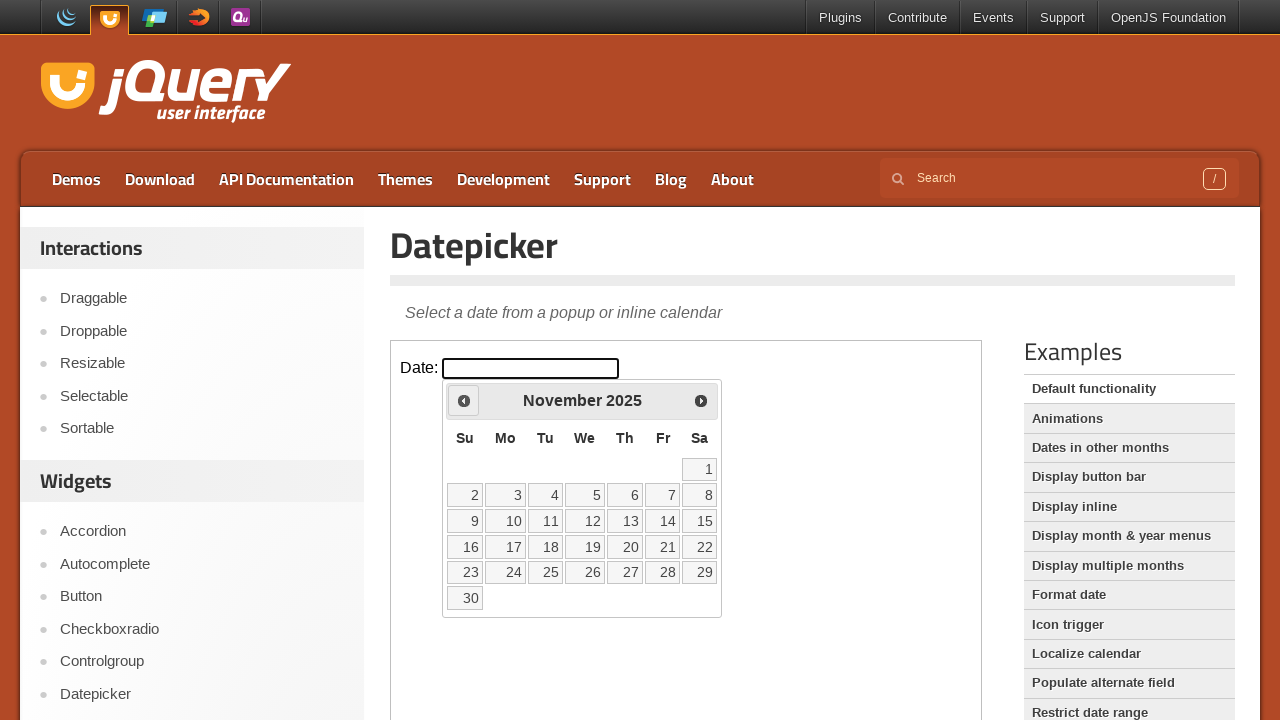

Clicked previous month navigation arrow at (464, 400) on iframe.demo-frame >> nth=0 >> internal:control=enter-frame >> xpath=//span[@clas
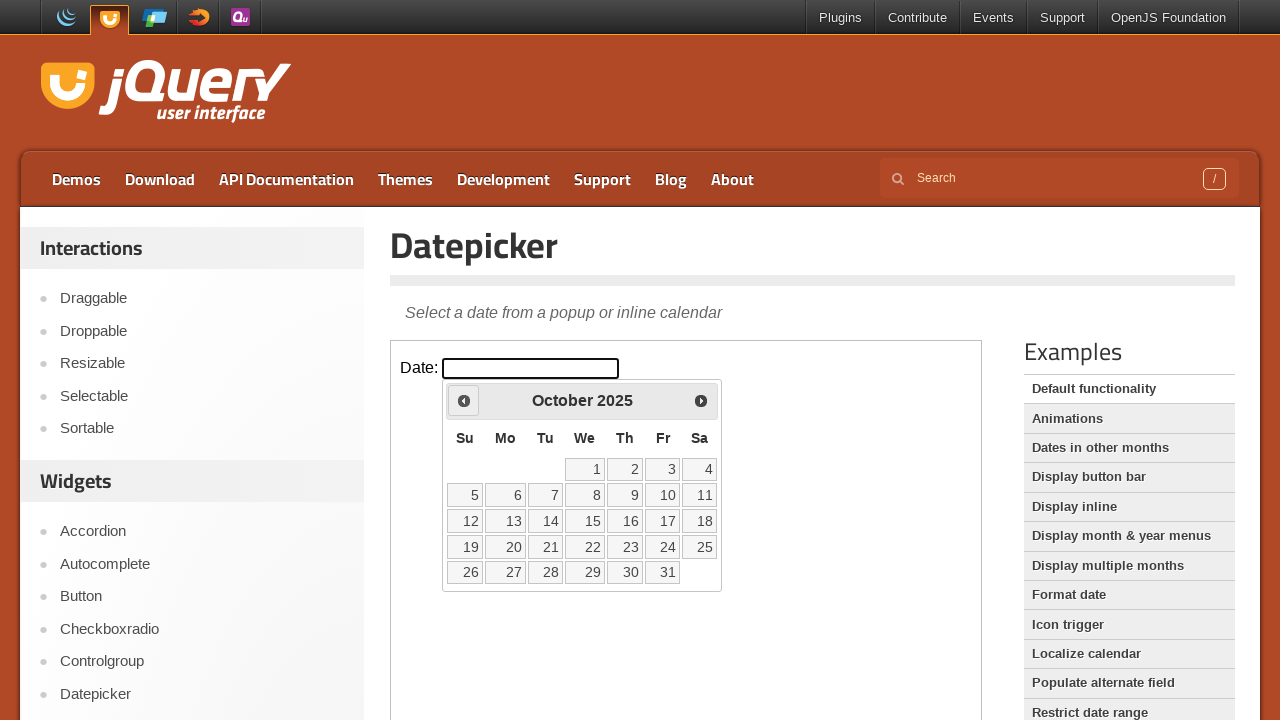

Waited 200ms for calendar to update
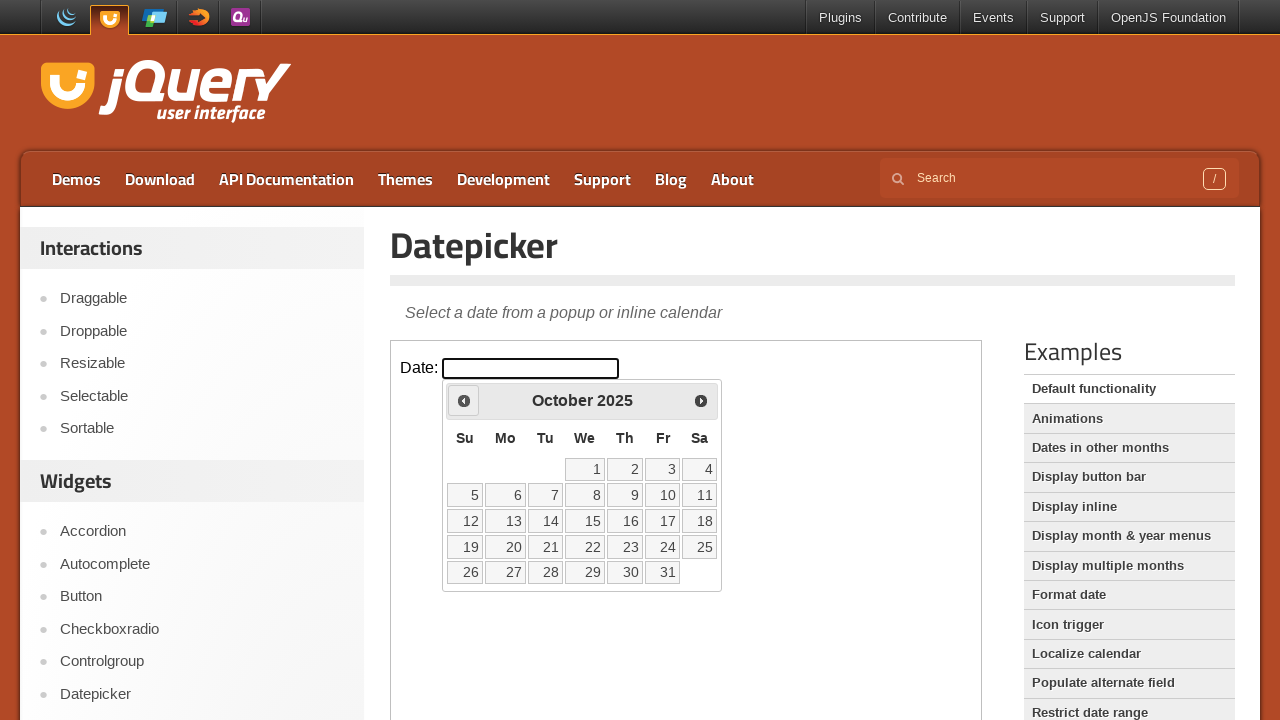

Retrieved current calendar month: October 2025
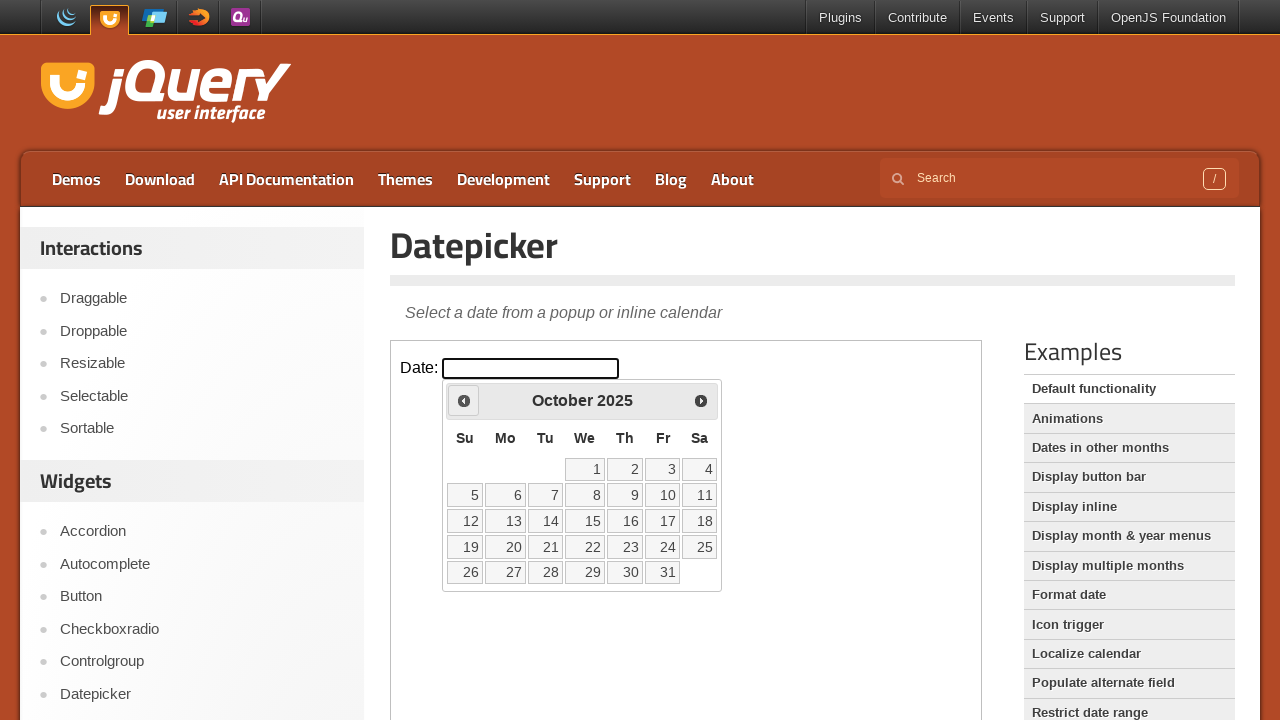

Clicked previous month navigation arrow at (464, 400) on iframe.demo-frame >> nth=0 >> internal:control=enter-frame >> xpath=//span[@clas
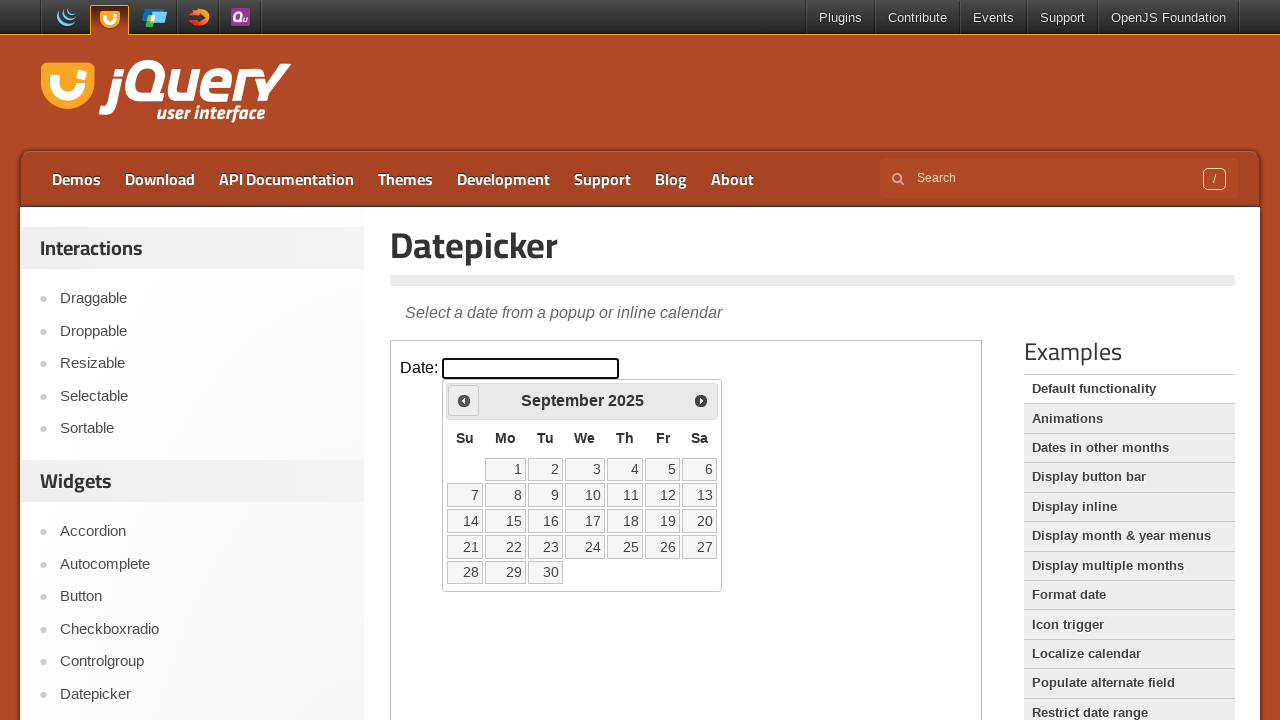

Waited 200ms for calendar to update
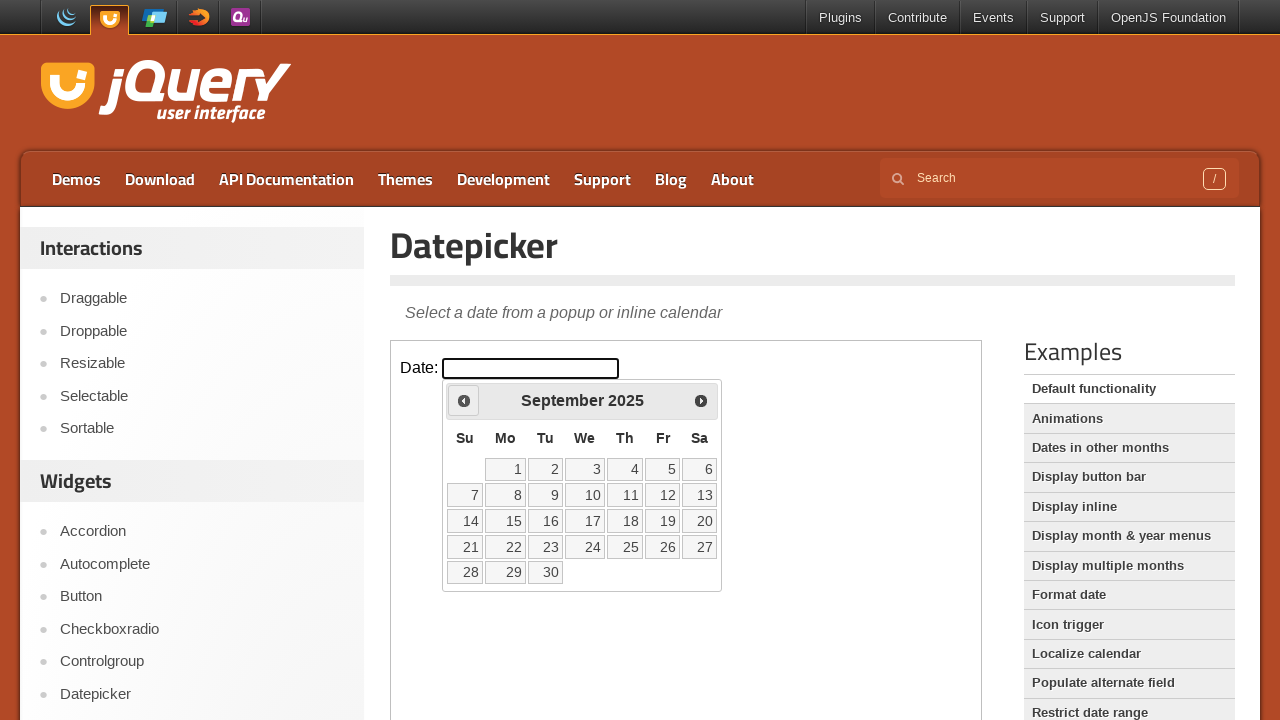

Retrieved current calendar month: September 2025
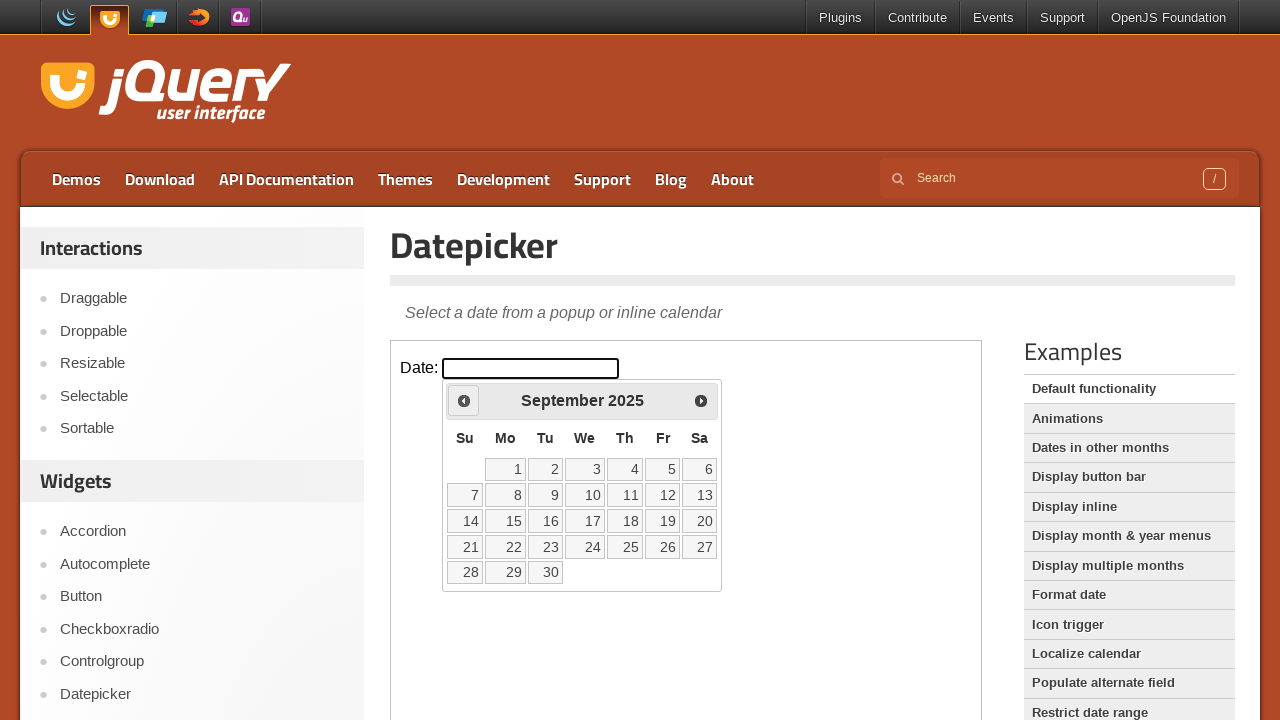

Clicked previous month navigation arrow at (464, 400) on iframe.demo-frame >> nth=0 >> internal:control=enter-frame >> xpath=//span[@clas
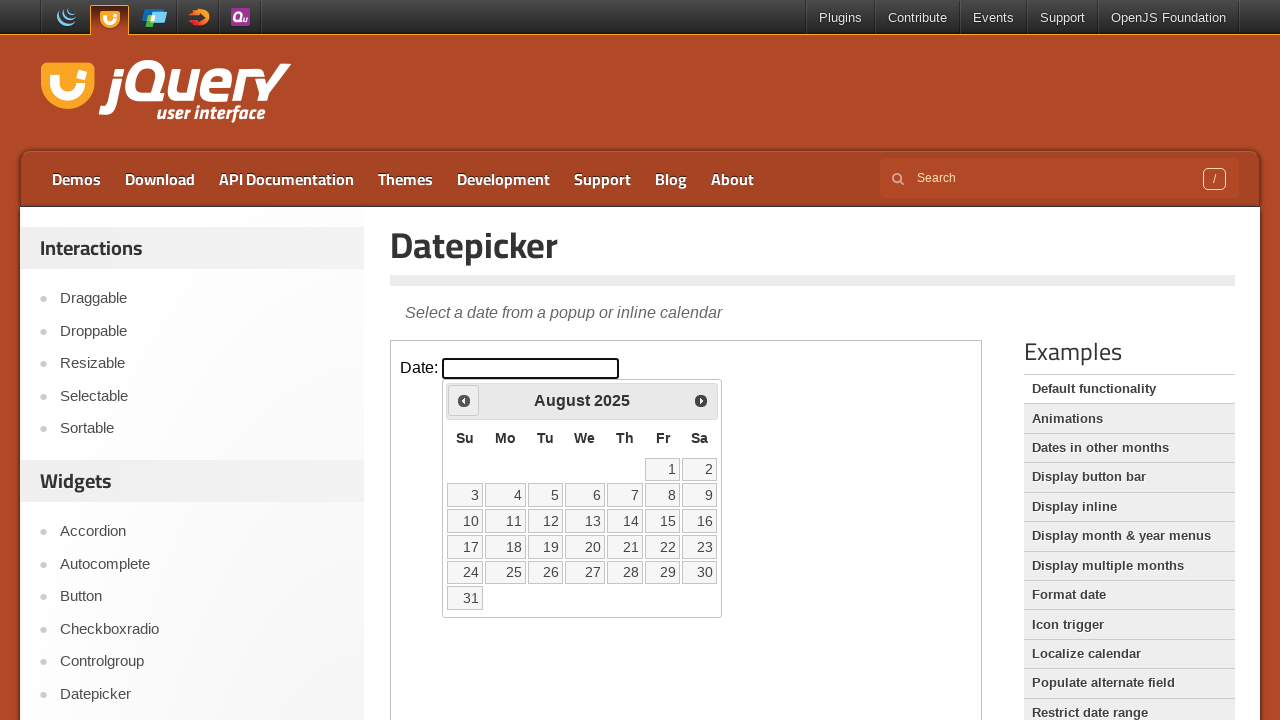

Waited 200ms for calendar to update
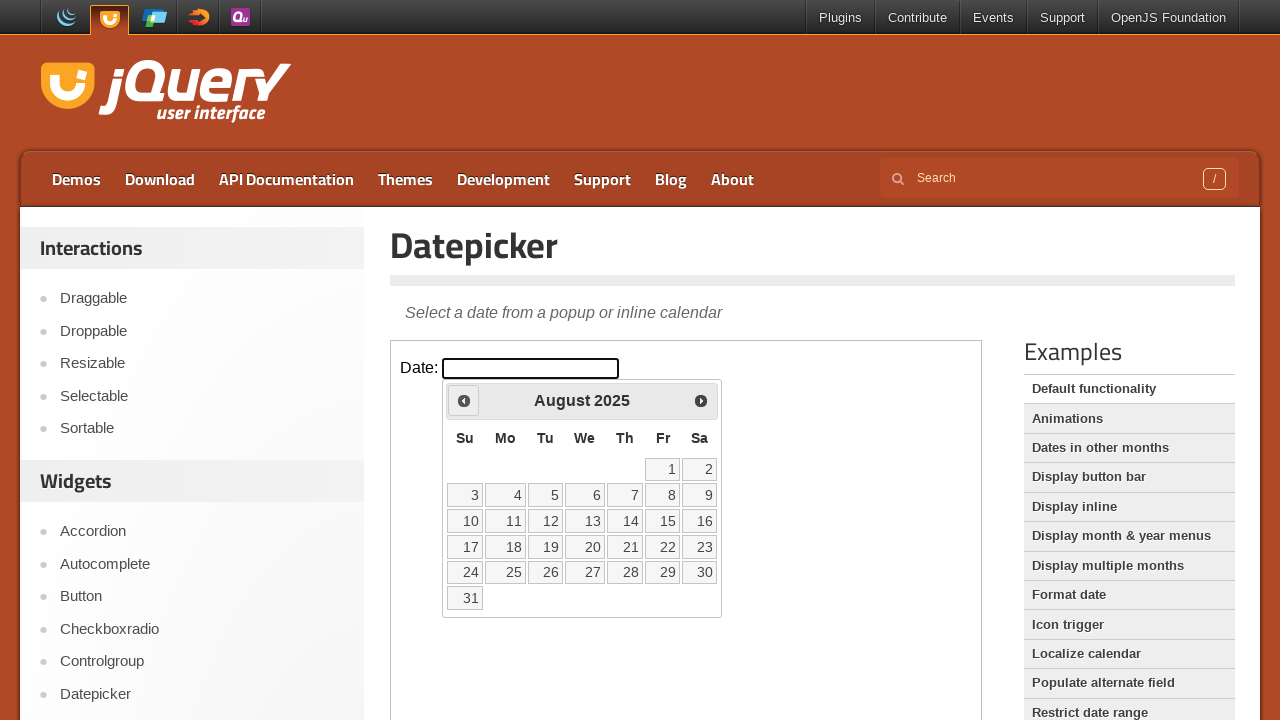

Retrieved current calendar month: August 2025
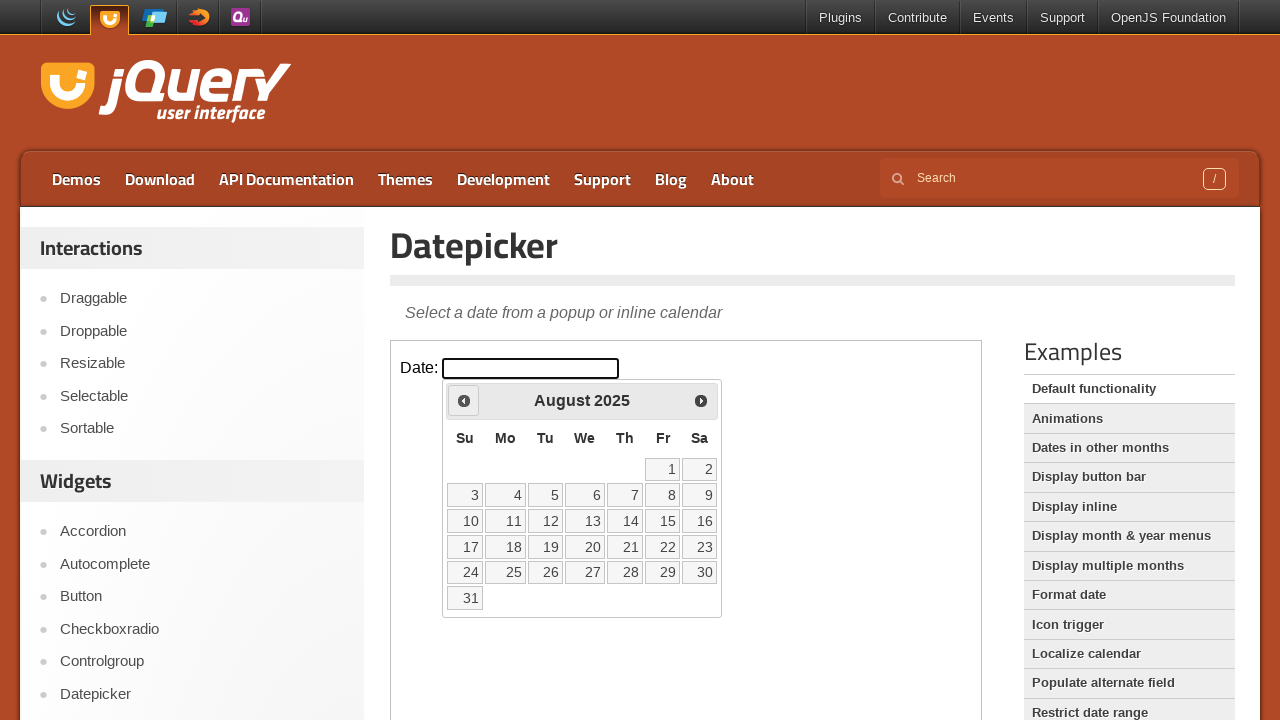

Clicked previous month navigation arrow at (464, 400) on iframe.demo-frame >> nth=0 >> internal:control=enter-frame >> xpath=//span[@clas
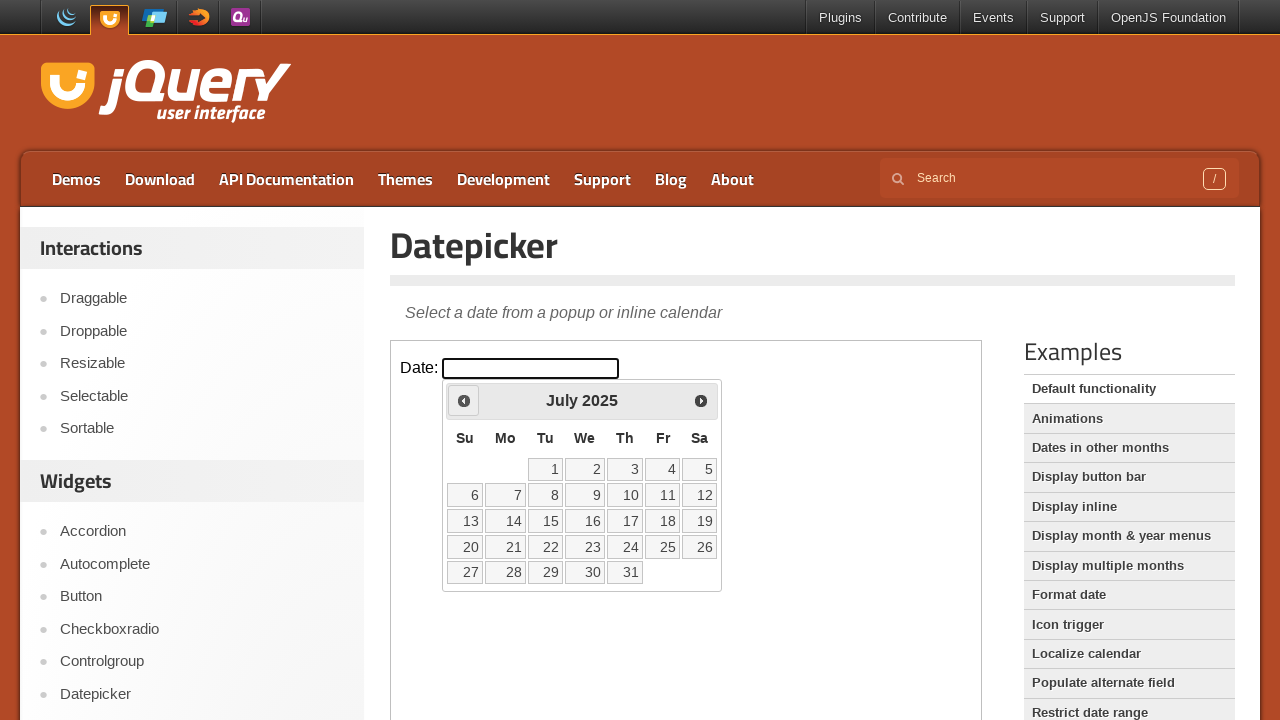

Waited 200ms for calendar to update
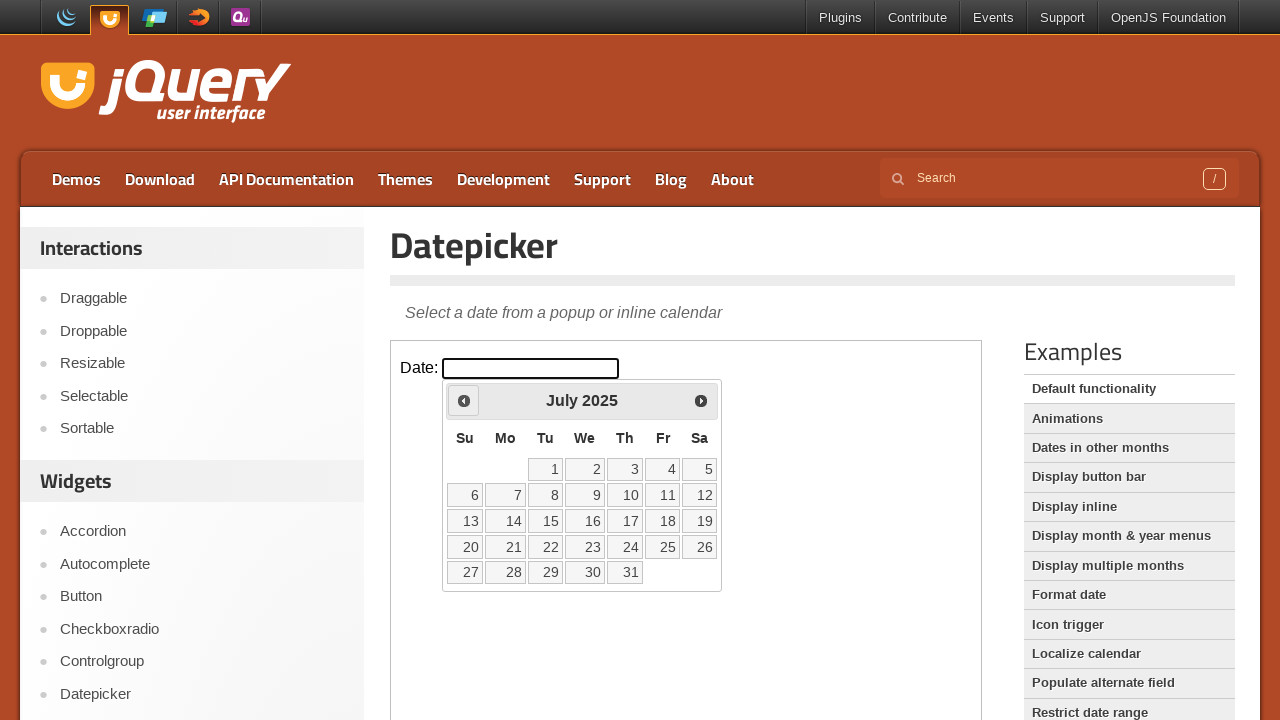

Retrieved current calendar month: July 2025
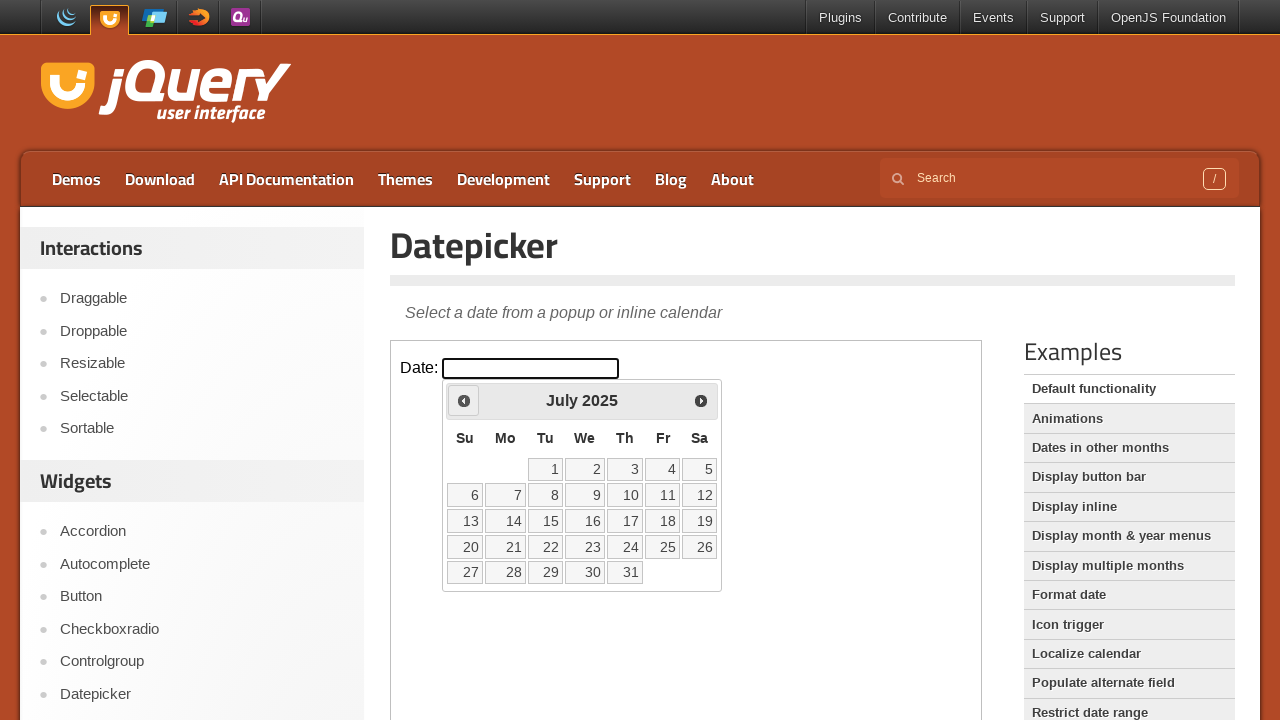

Clicked previous month navigation arrow at (464, 400) on iframe.demo-frame >> nth=0 >> internal:control=enter-frame >> xpath=//span[@clas
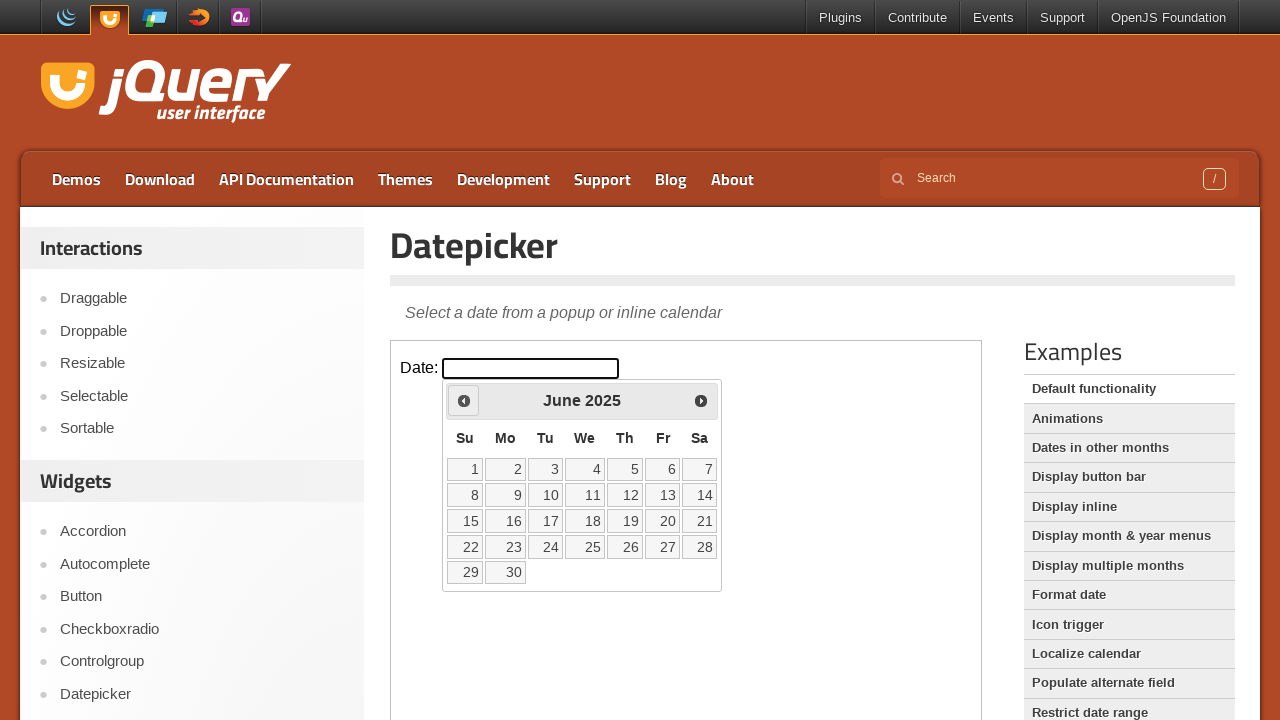

Waited 200ms for calendar to update
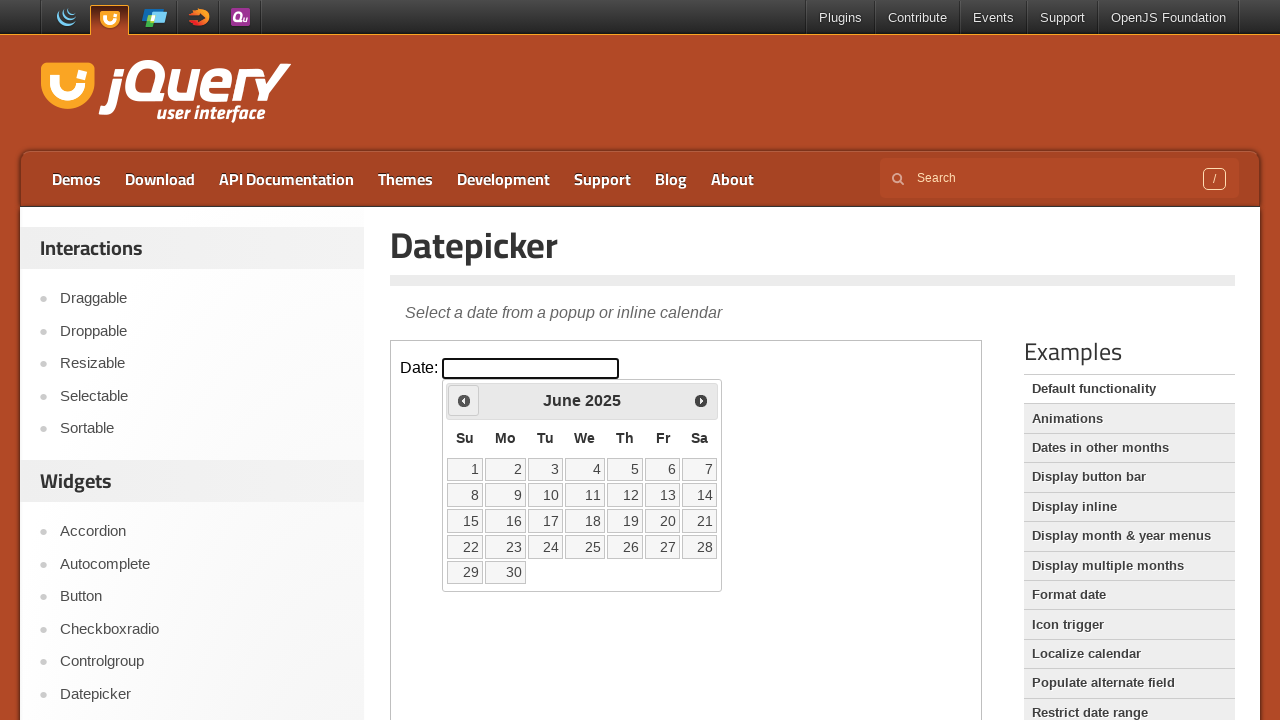

Retrieved current calendar month: June 2025
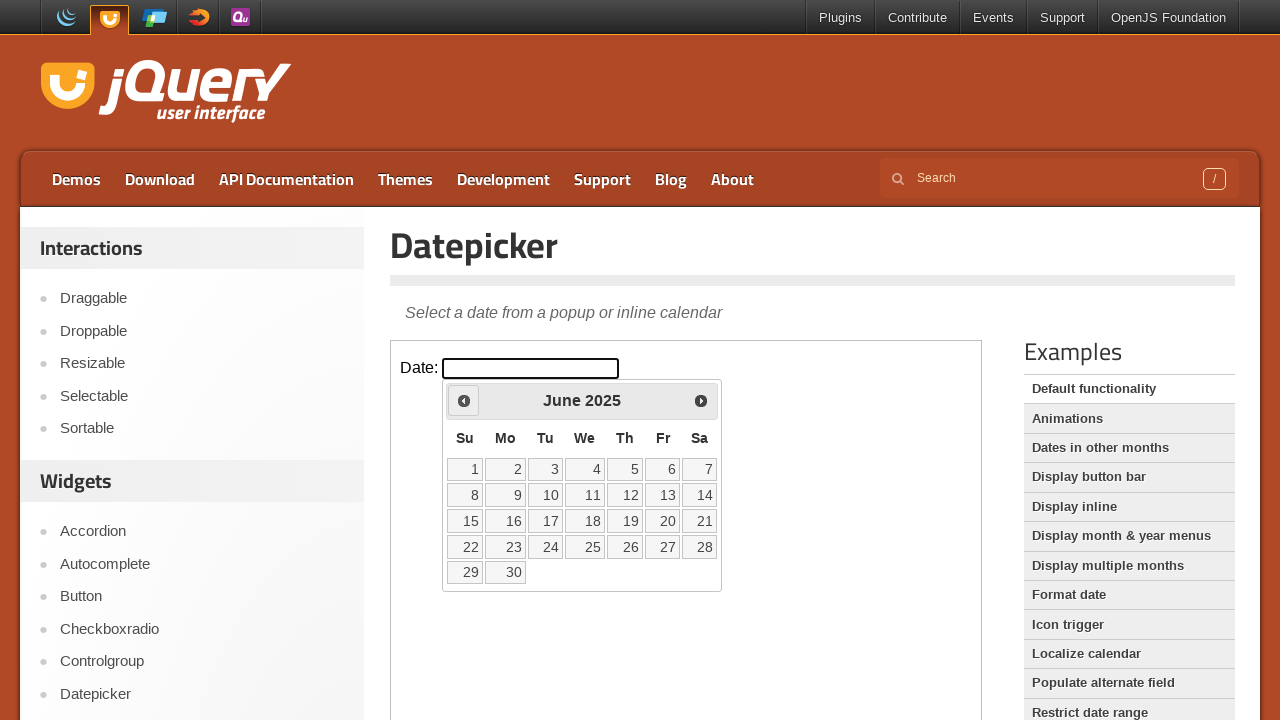

Clicked previous month navigation arrow at (464, 400) on iframe.demo-frame >> nth=0 >> internal:control=enter-frame >> xpath=//span[@clas
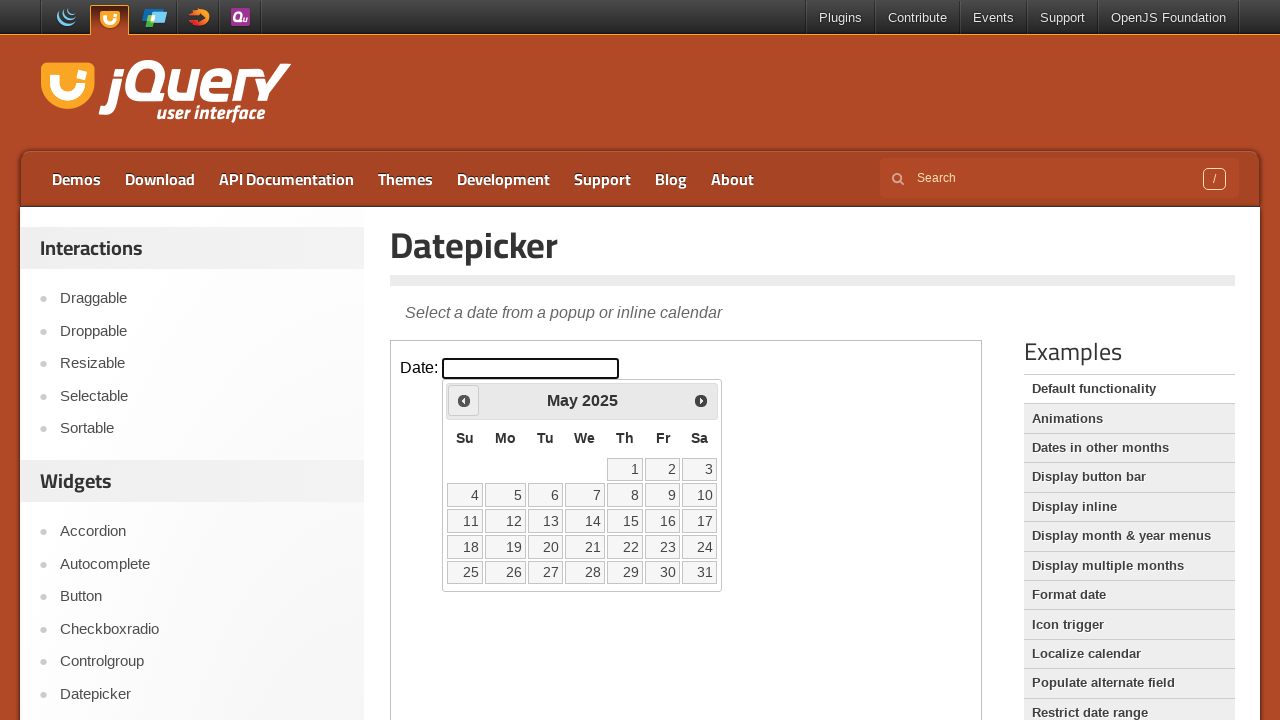

Waited 200ms for calendar to update
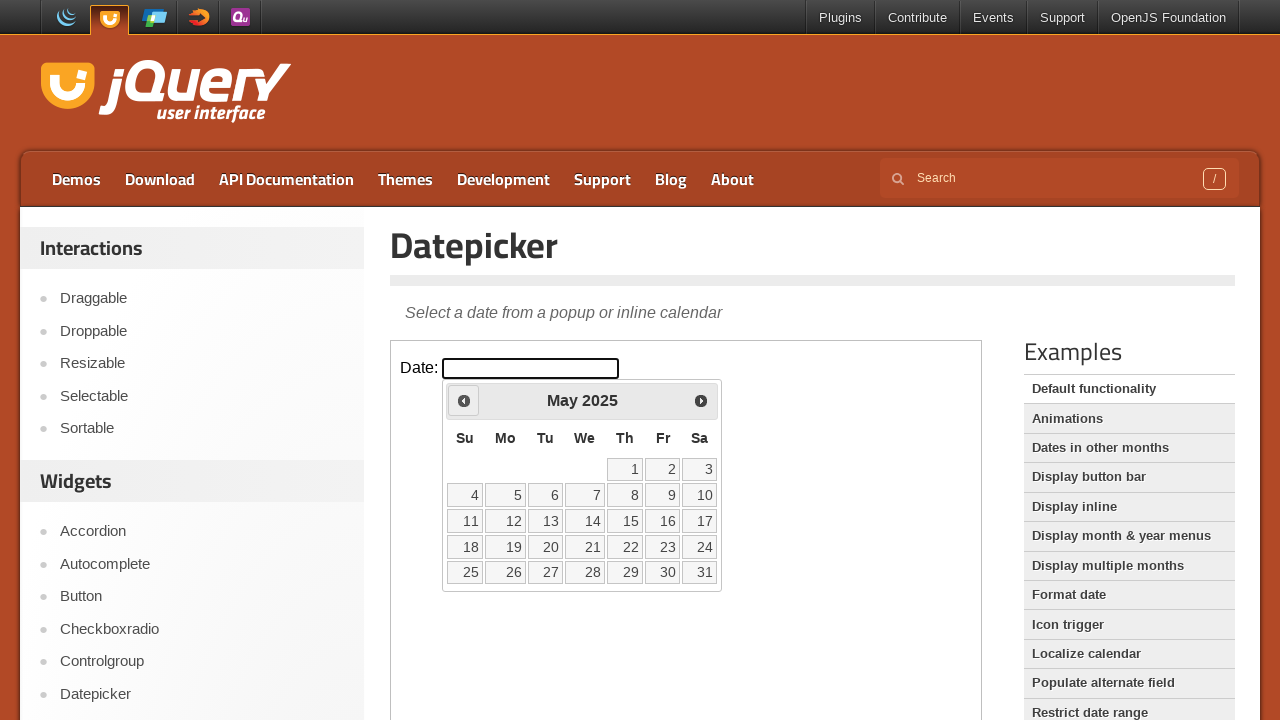

Retrieved current calendar month: May 2025
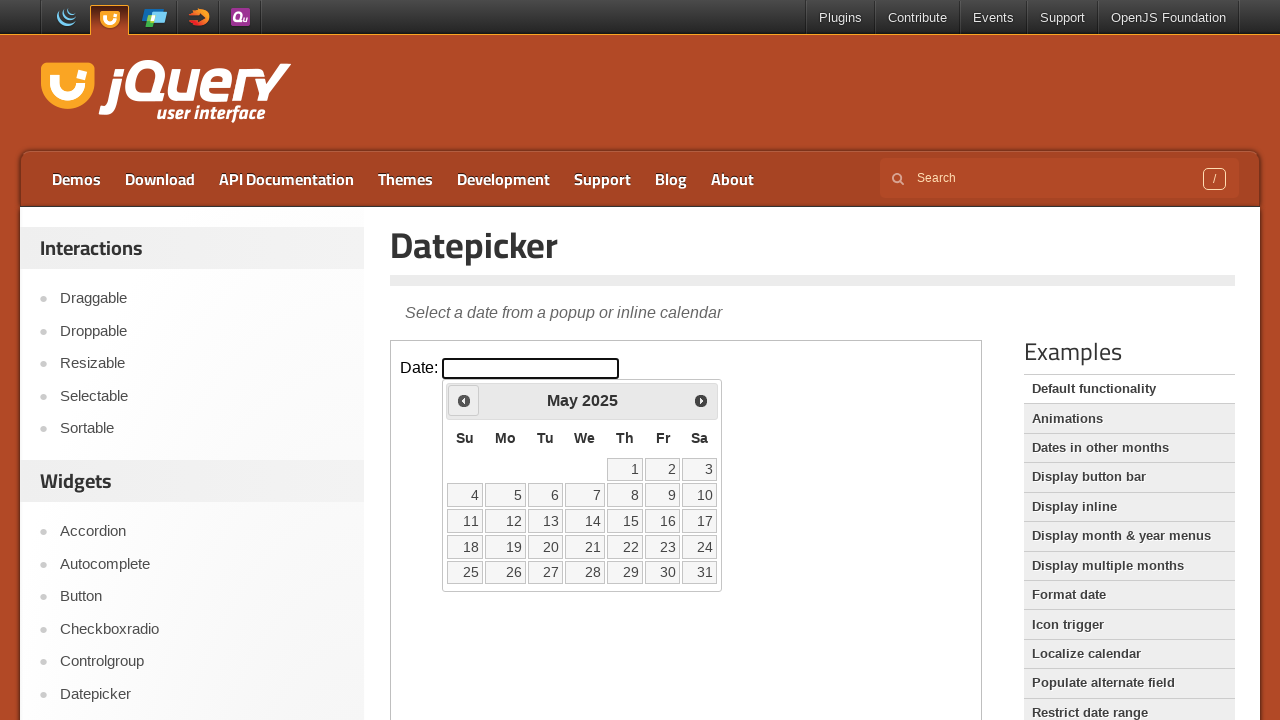

Clicked previous month navigation arrow at (464, 400) on iframe.demo-frame >> nth=0 >> internal:control=enter-frame >> xpath=//span[@clas
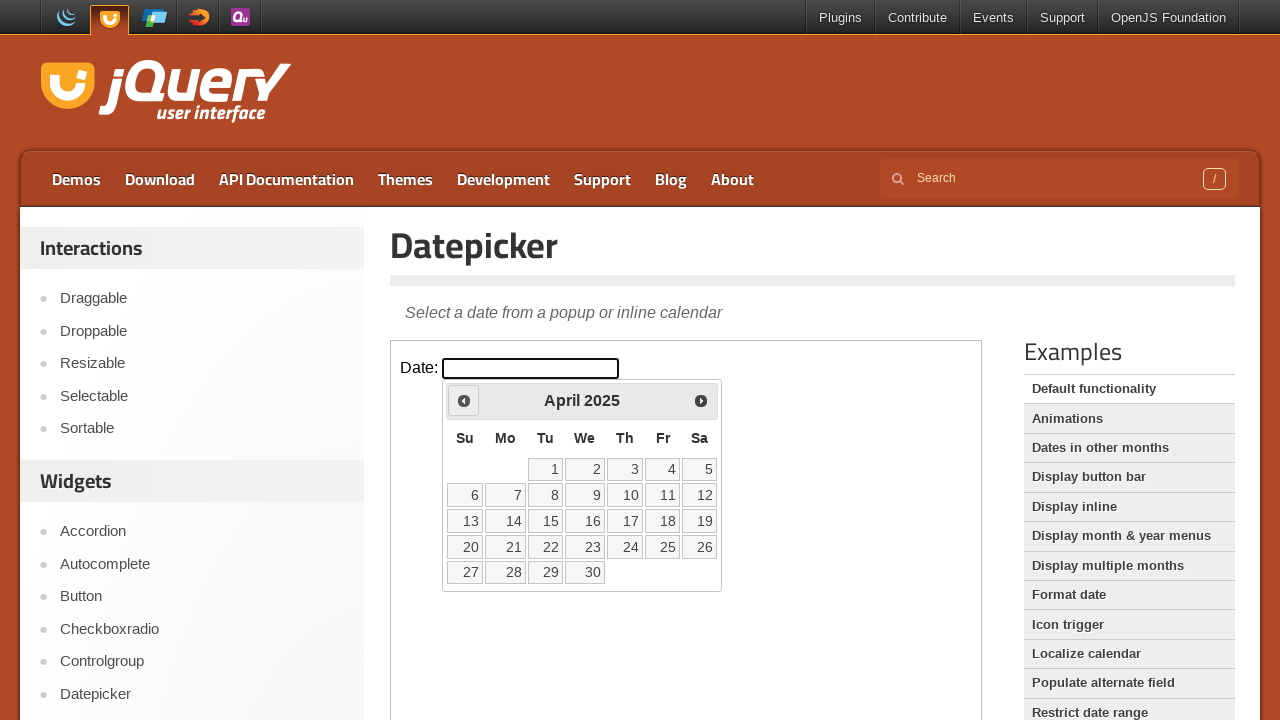

Waited 200ms for calendar to update
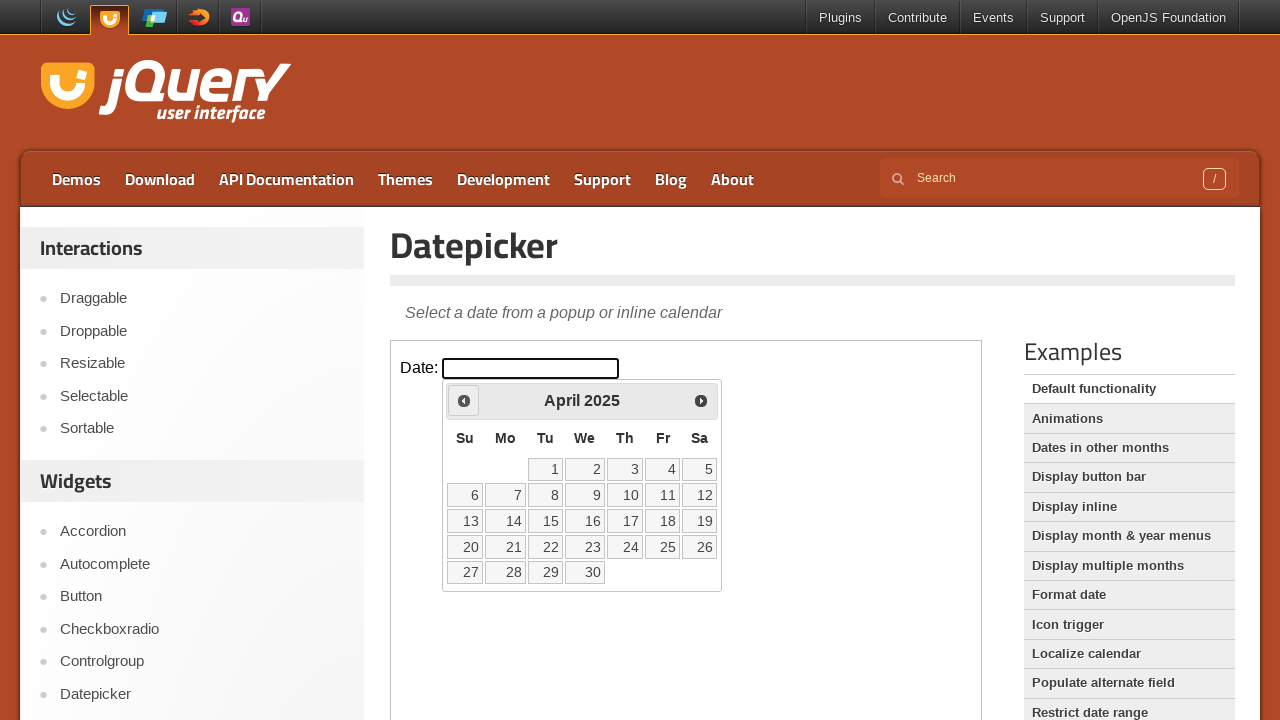

Retrieved current calendar month: April 2025
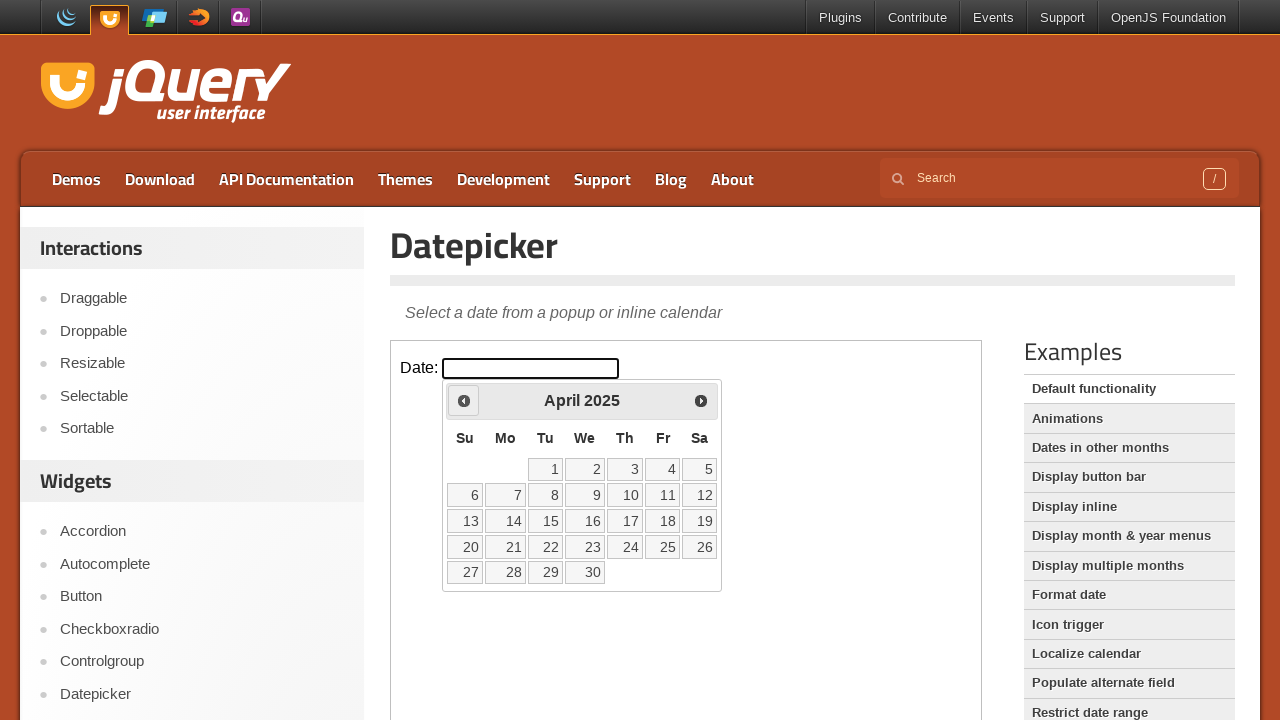

Clicked previous month navigation arrow at (464, 400) on iframe.demo-frame >> nth=0 >> internal:control=enter-frame >> xpath=//span[@clas
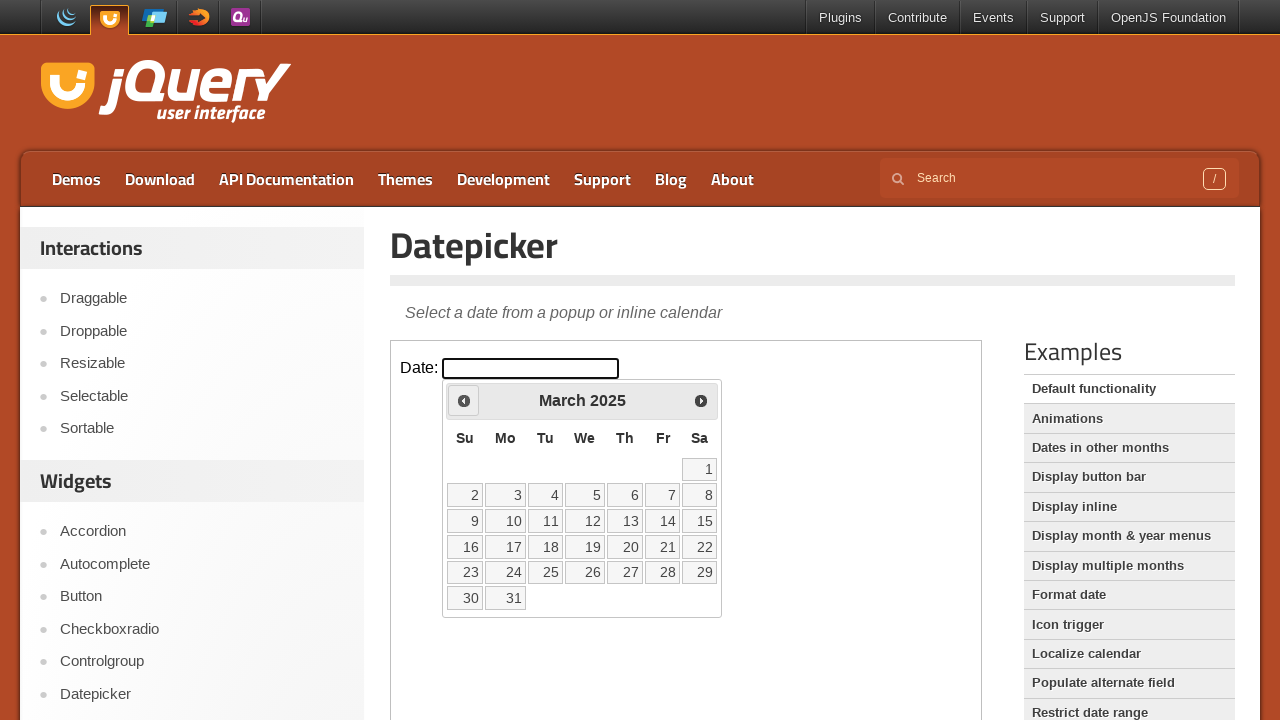

Waited 200ms for calendar to update
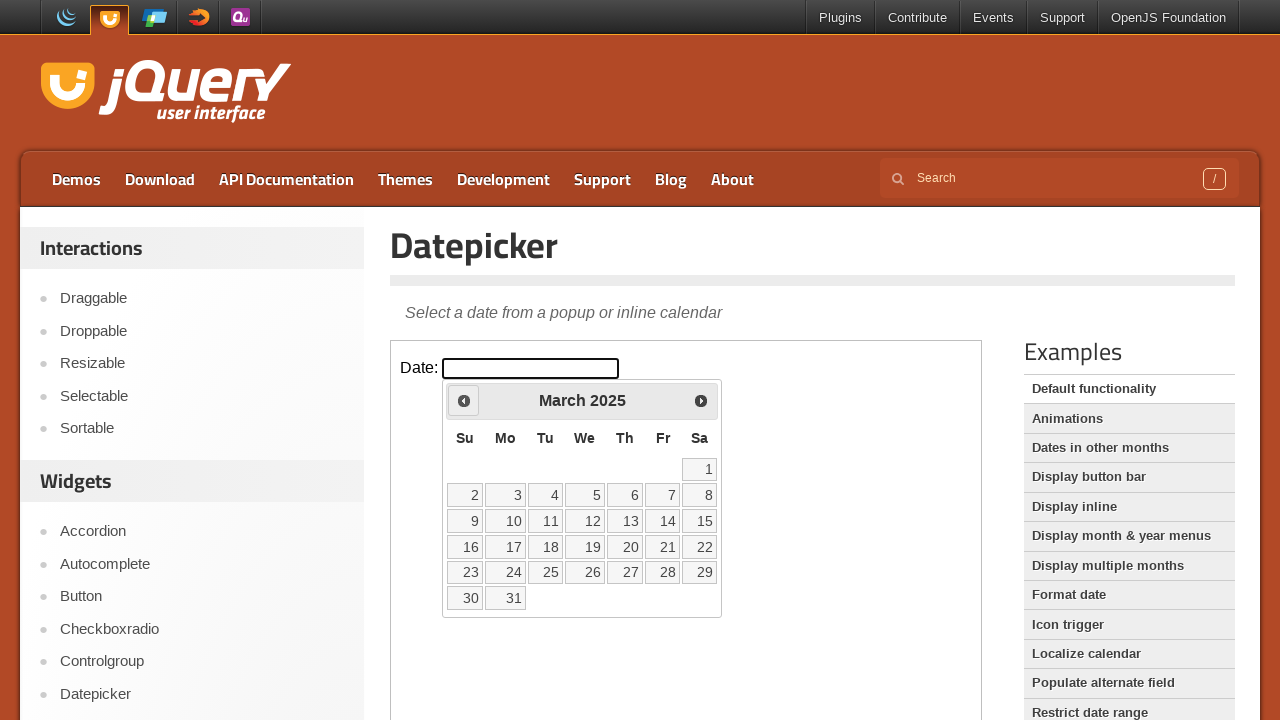

Retrieved current calendar month: March 2025
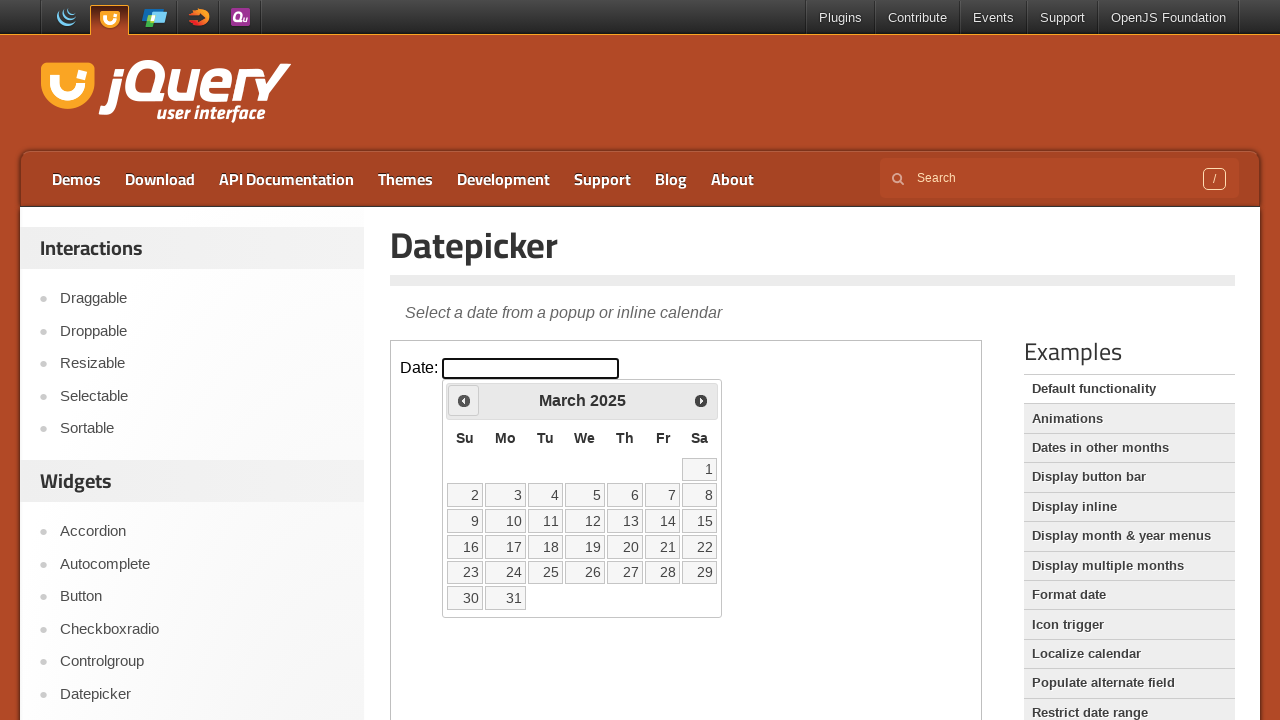

Clicked previous month navigation arrow at (464, 400) on iframe.demo-frame >> nth=0 >> internal:control=enter-frame >> xpath=//span[@clas
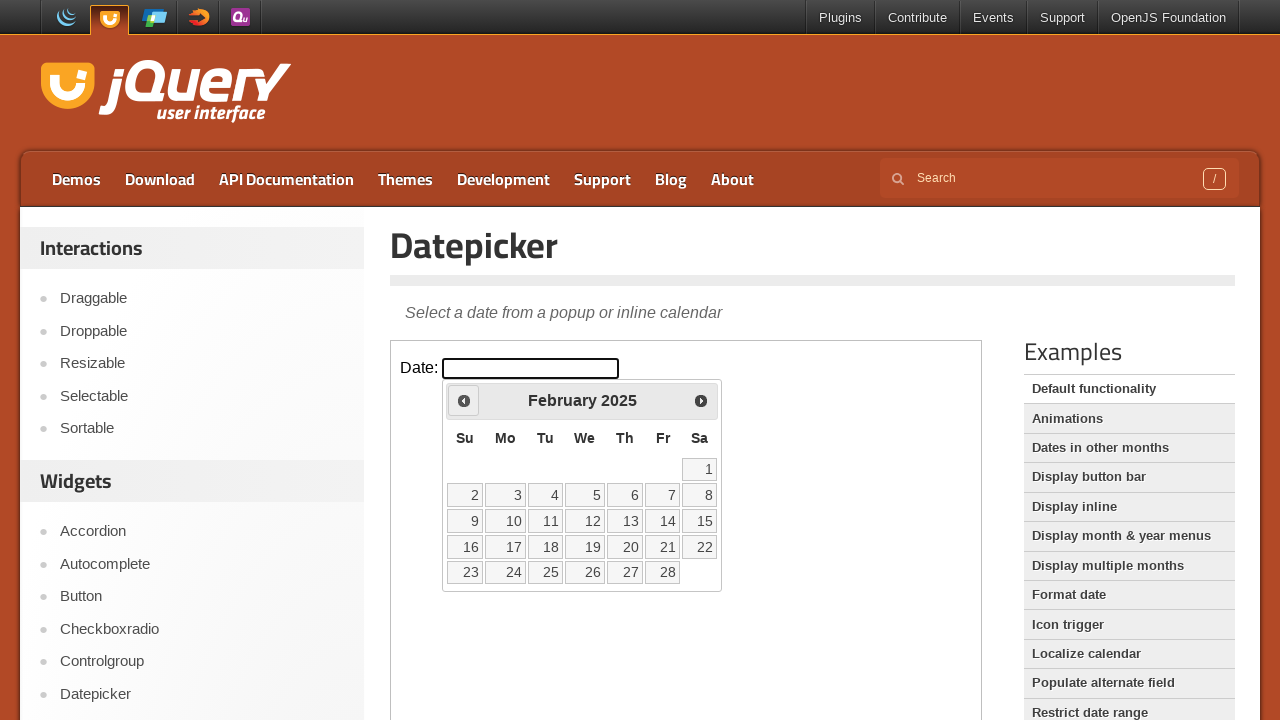

Waited 200ms for calendar to update
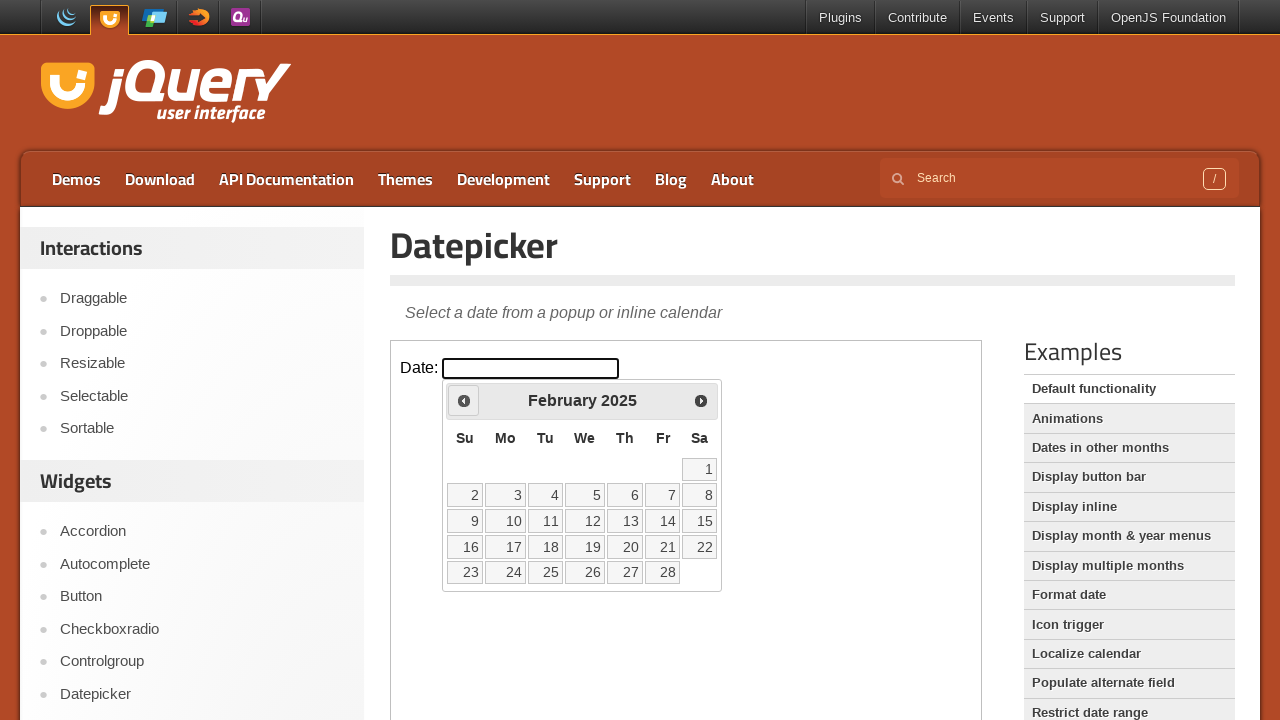

Retrieved current calendar month: February 2025
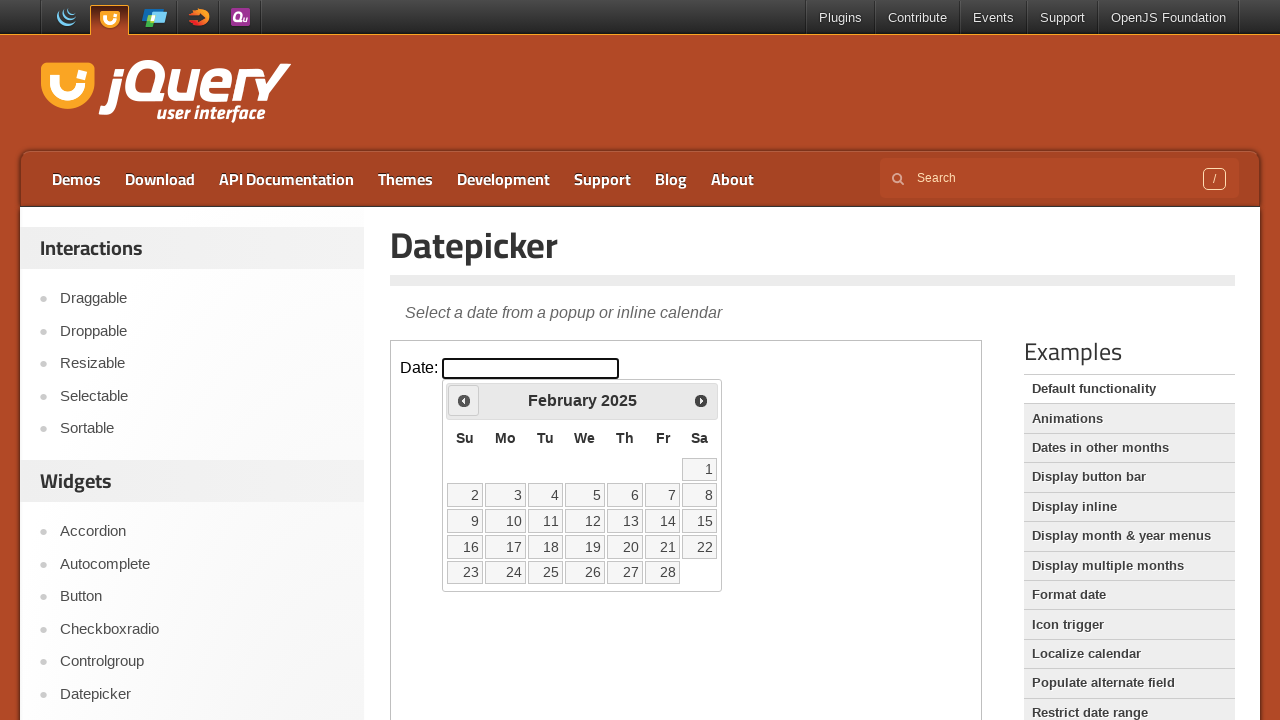

Clicked previous month navigation arrow at (464, 400) on iframe.demo-frame >> nth=0 >> internal:control=enter-frame >> xpath=//span[@clas
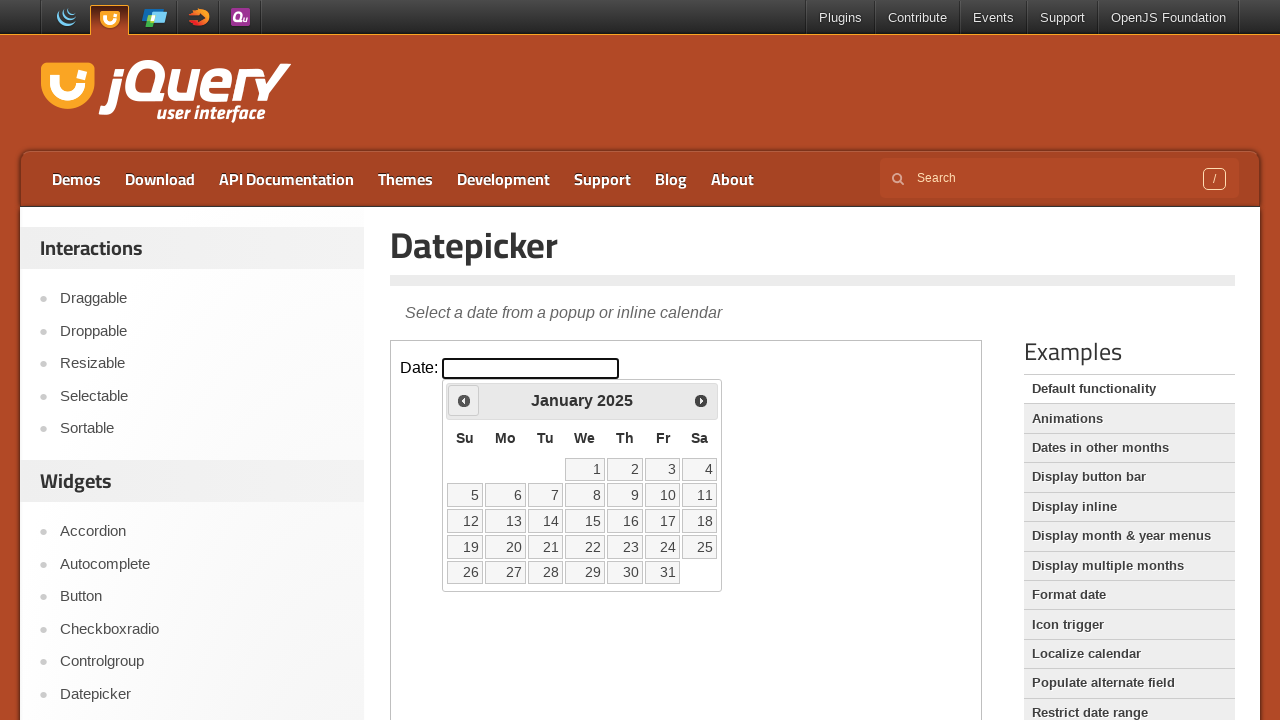

Waited 200ms for calendar to update
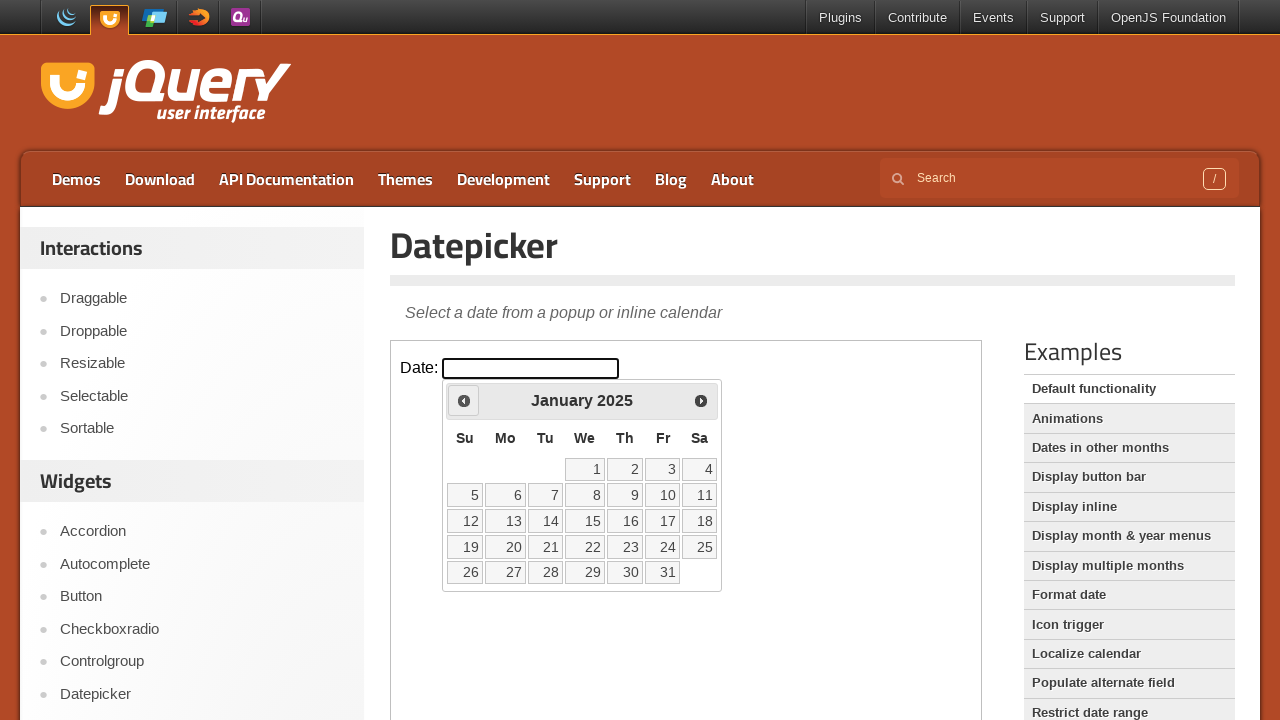

Retrieved current calendar month: January 2025
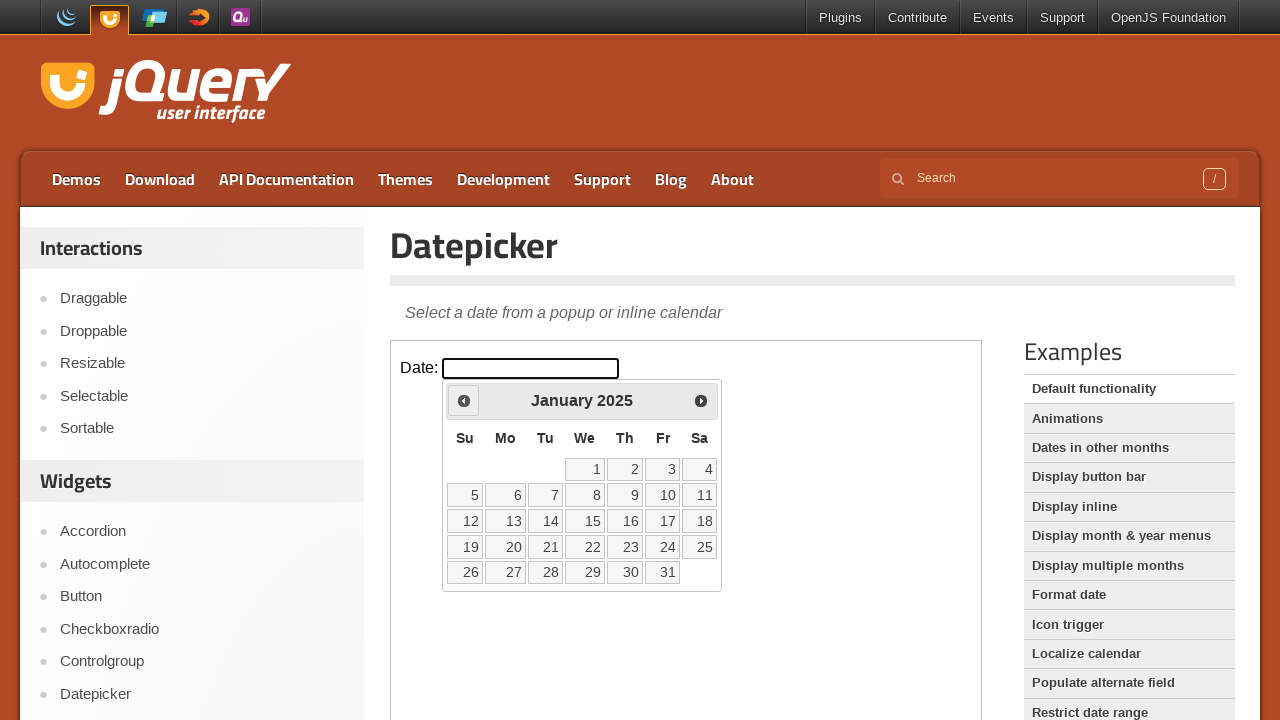

Reached target month and year: January 2025
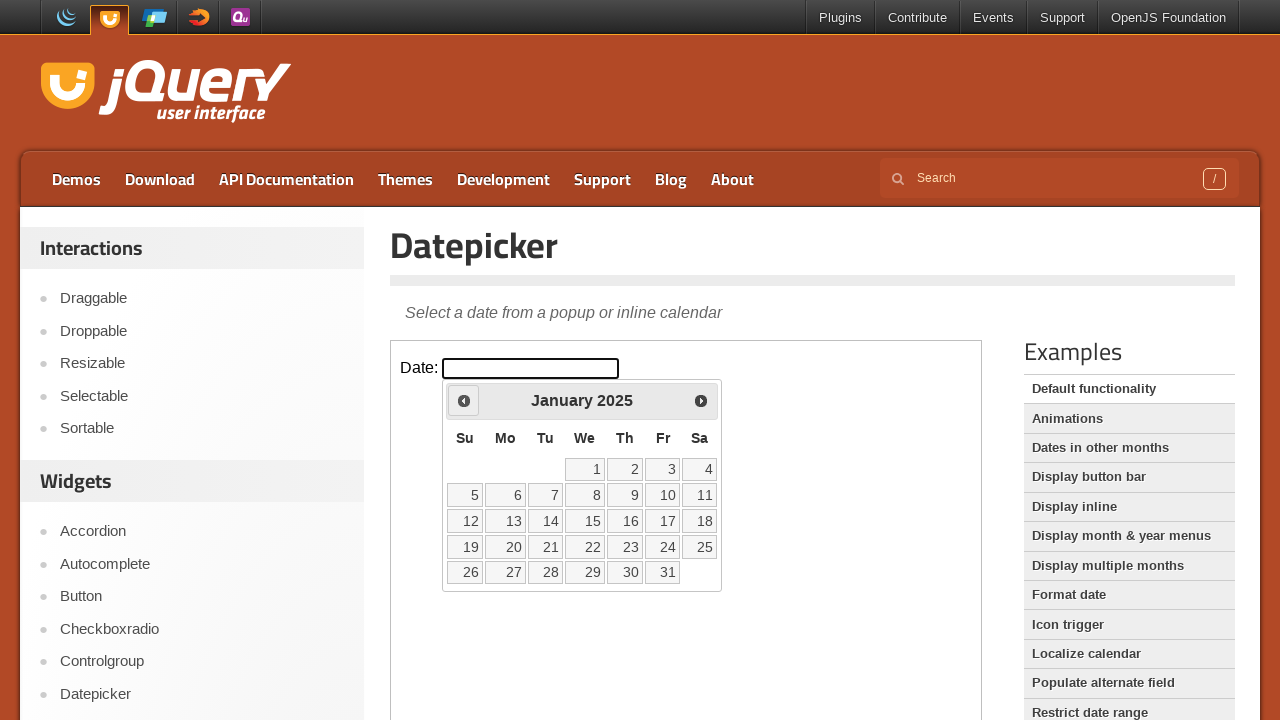

Located all date cells in calendar (31 cells found)
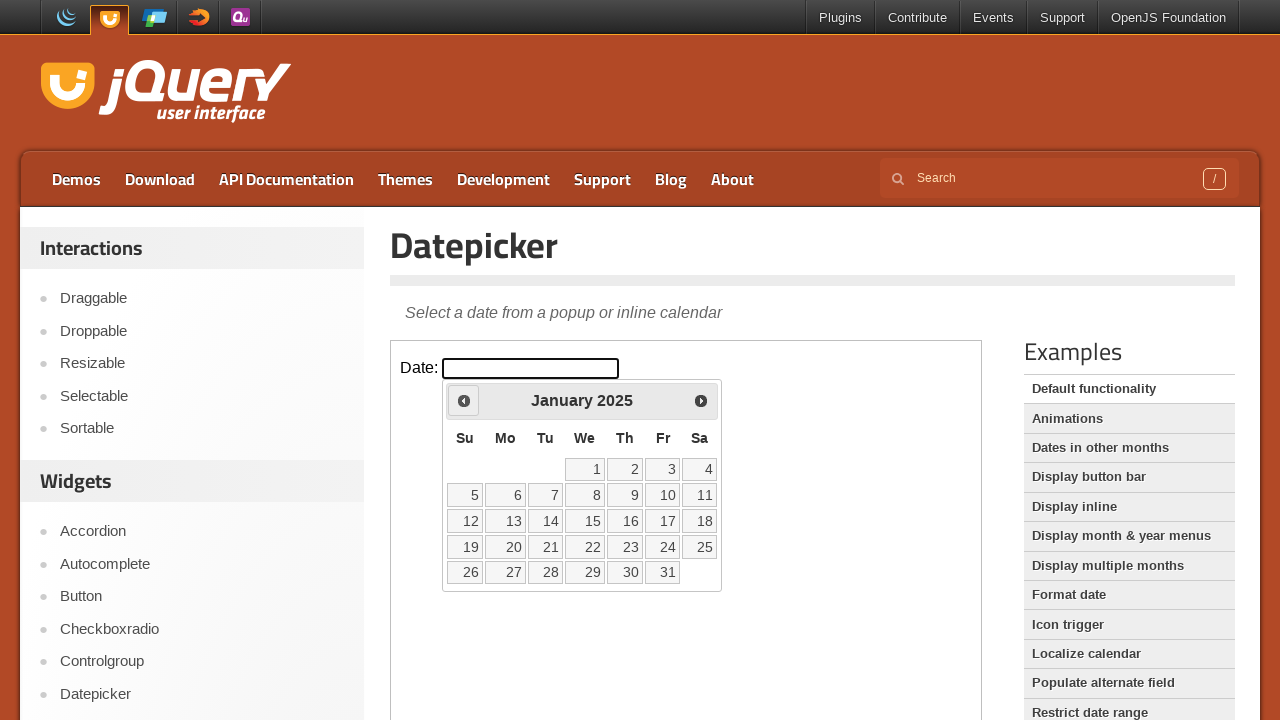

Checking date cell 1/31: 1
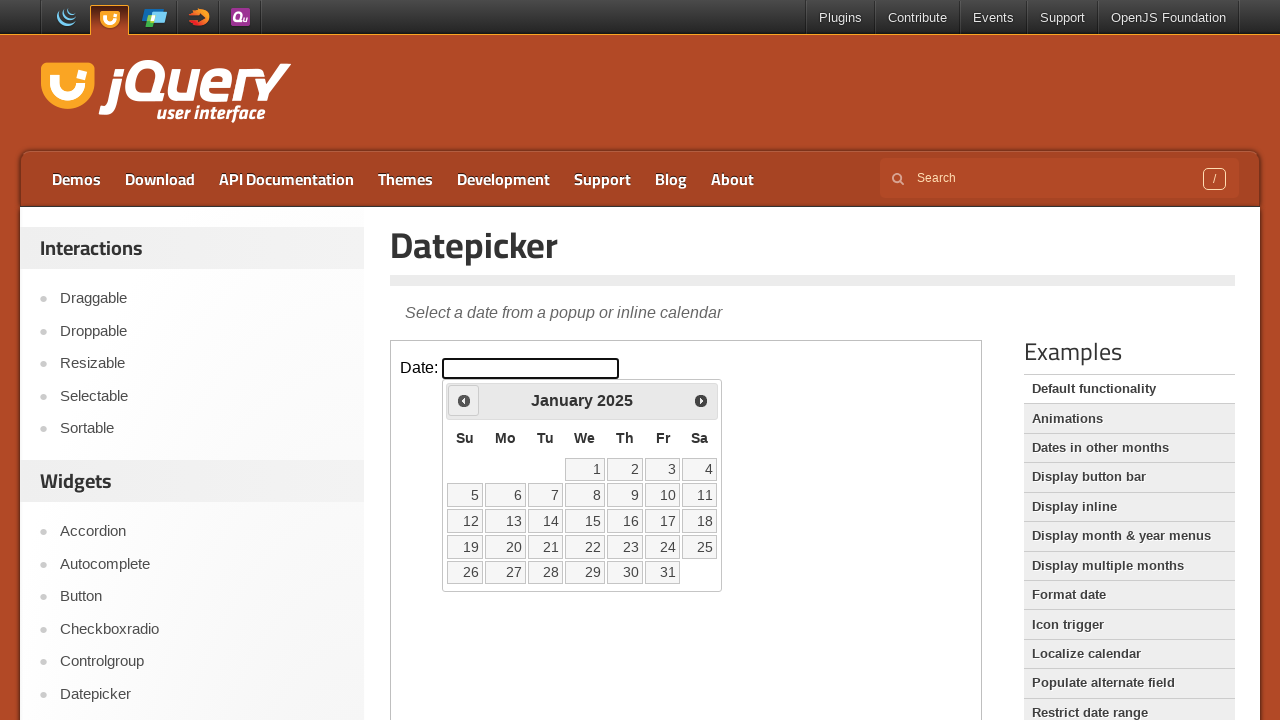

Checking date cell 2/31: 2
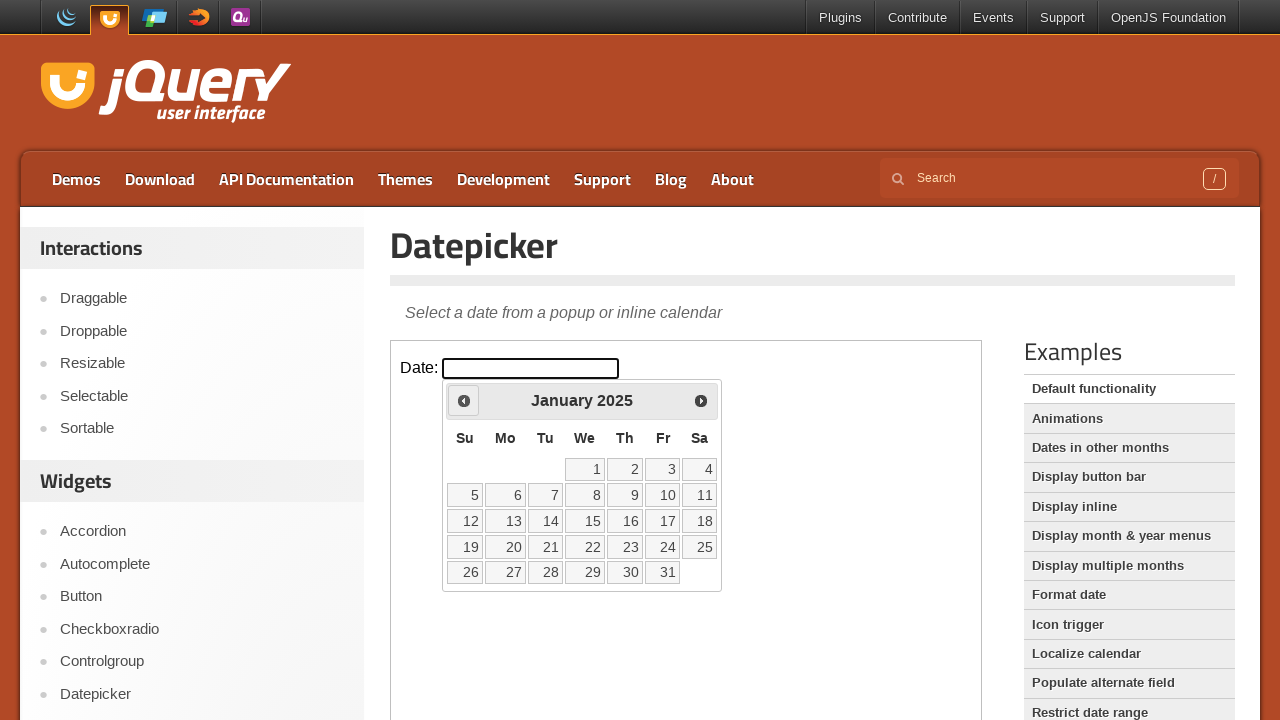

Checking date cell 3/31: 3
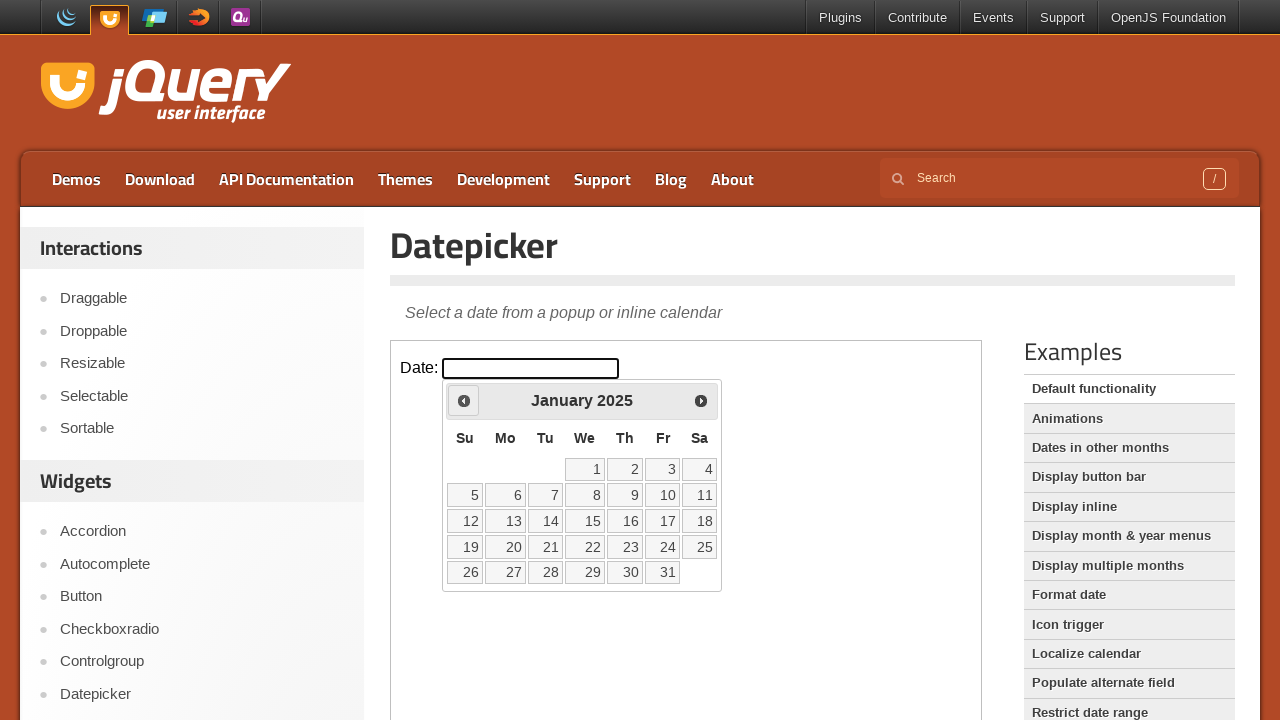

Checking date cell 4/31: 4
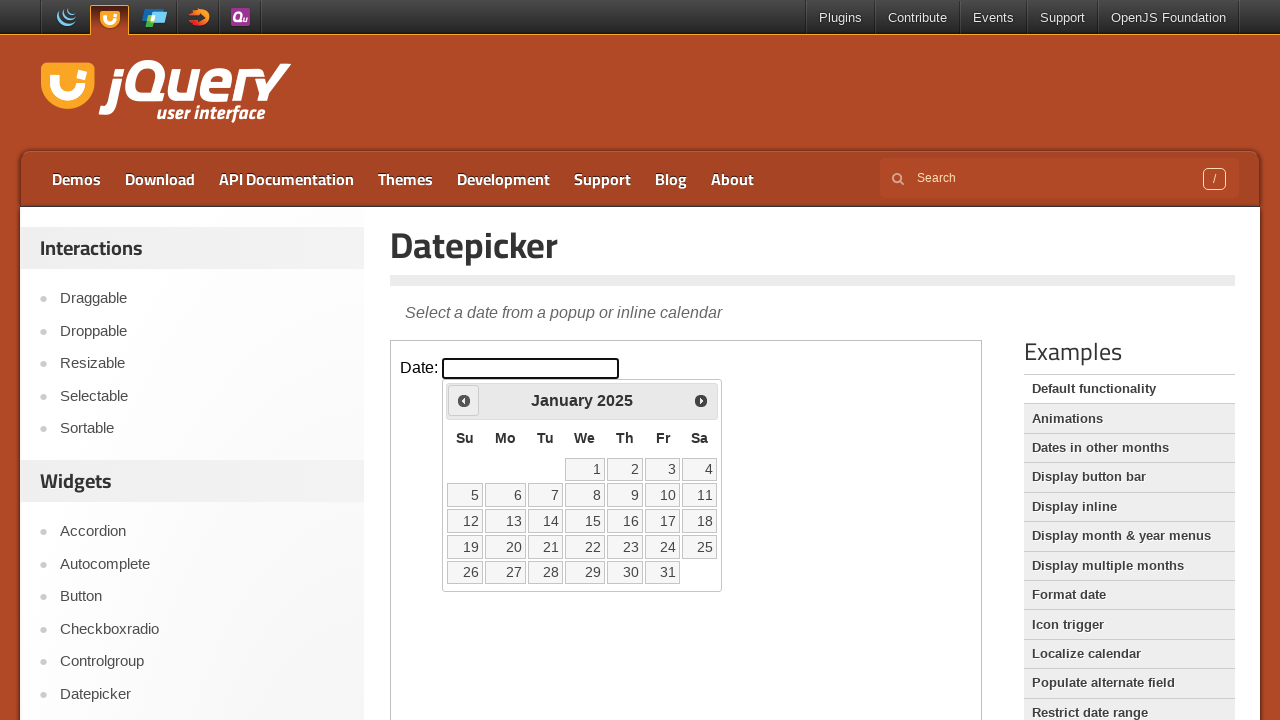

Checking date cell 5/31: 5
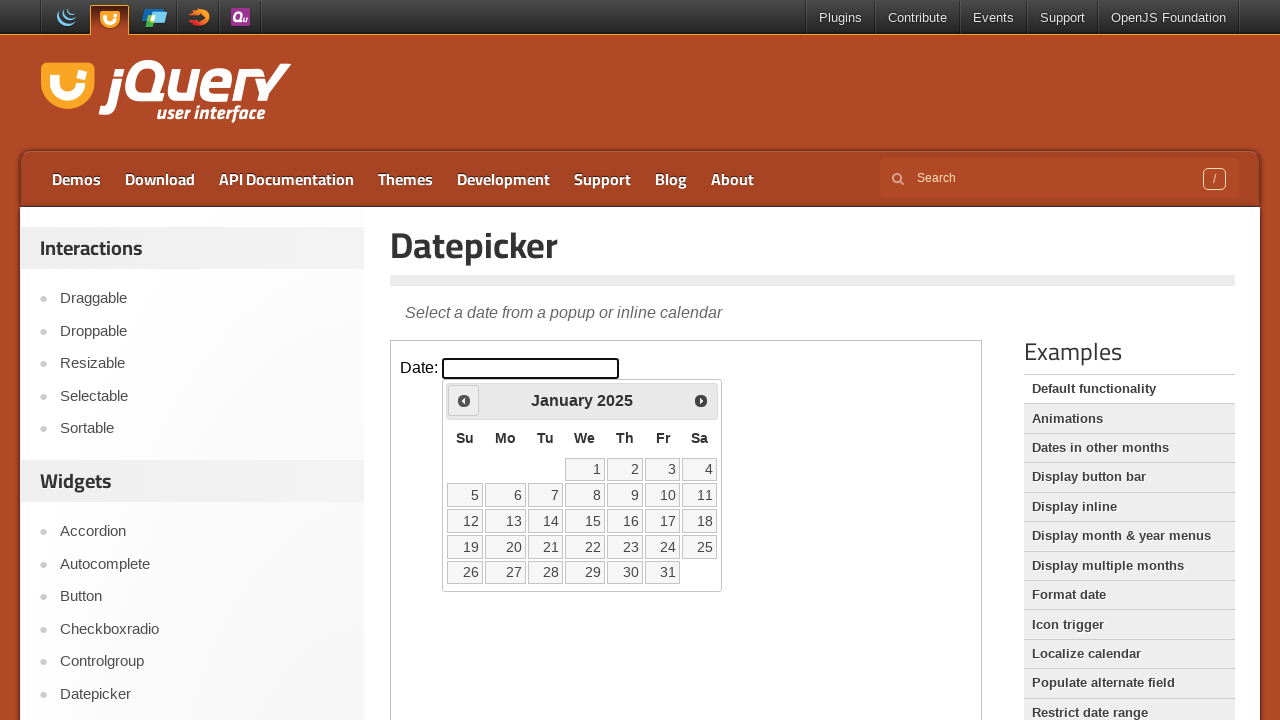

Checking date cell 6/31: 6
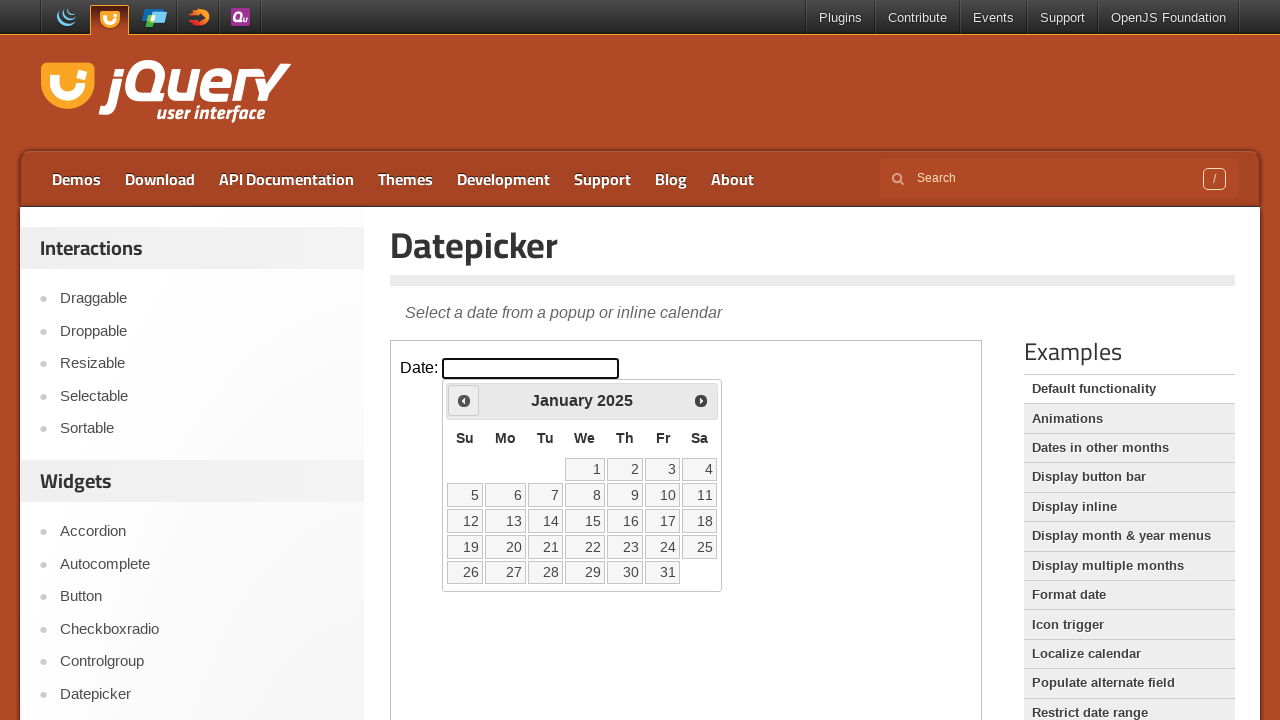

Checking date cell 7/31: 7
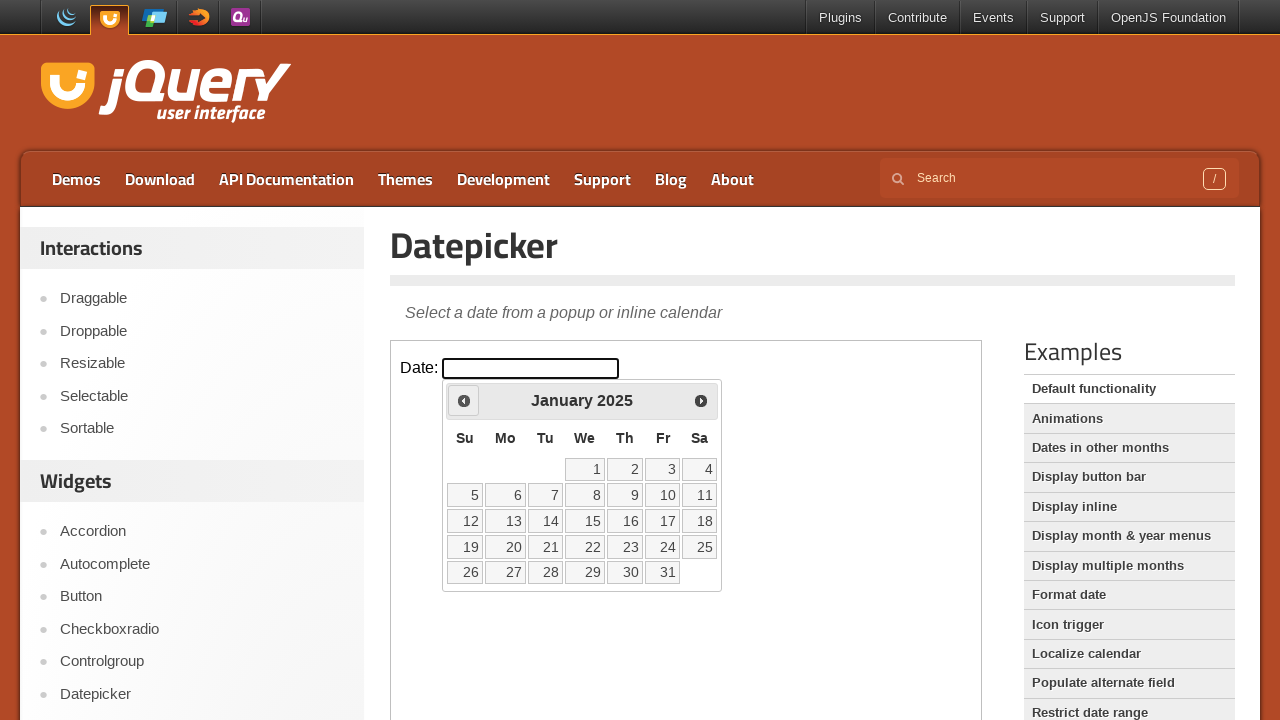

Checking date cell 8/31: 8
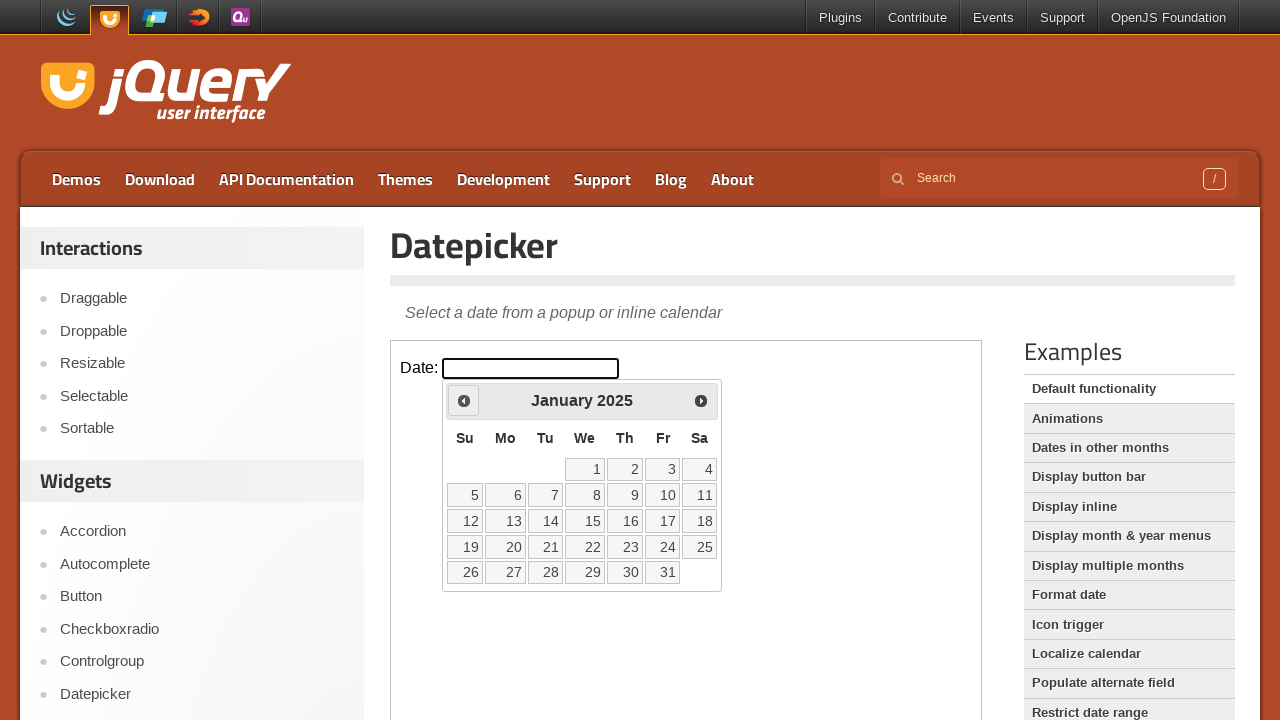

Checking date cell 9/31: 9
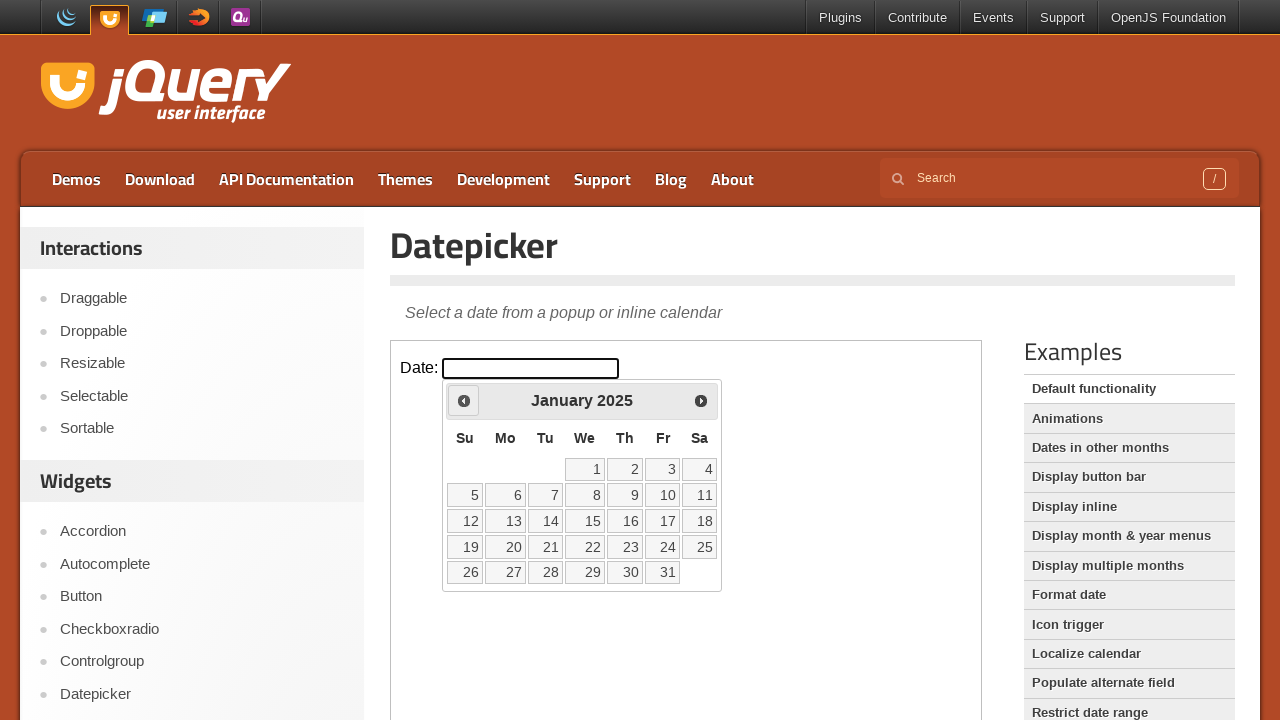

Checking date cell 10/31: 10
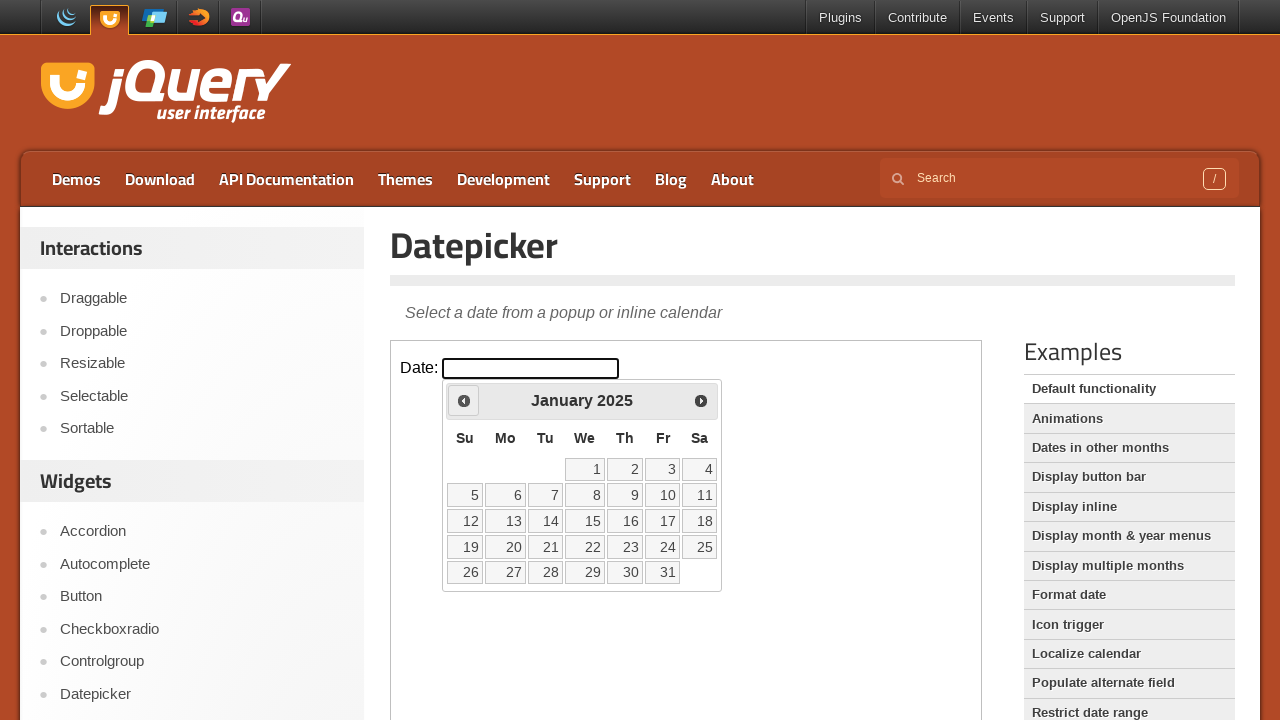

Checking date cell 11/31: 11
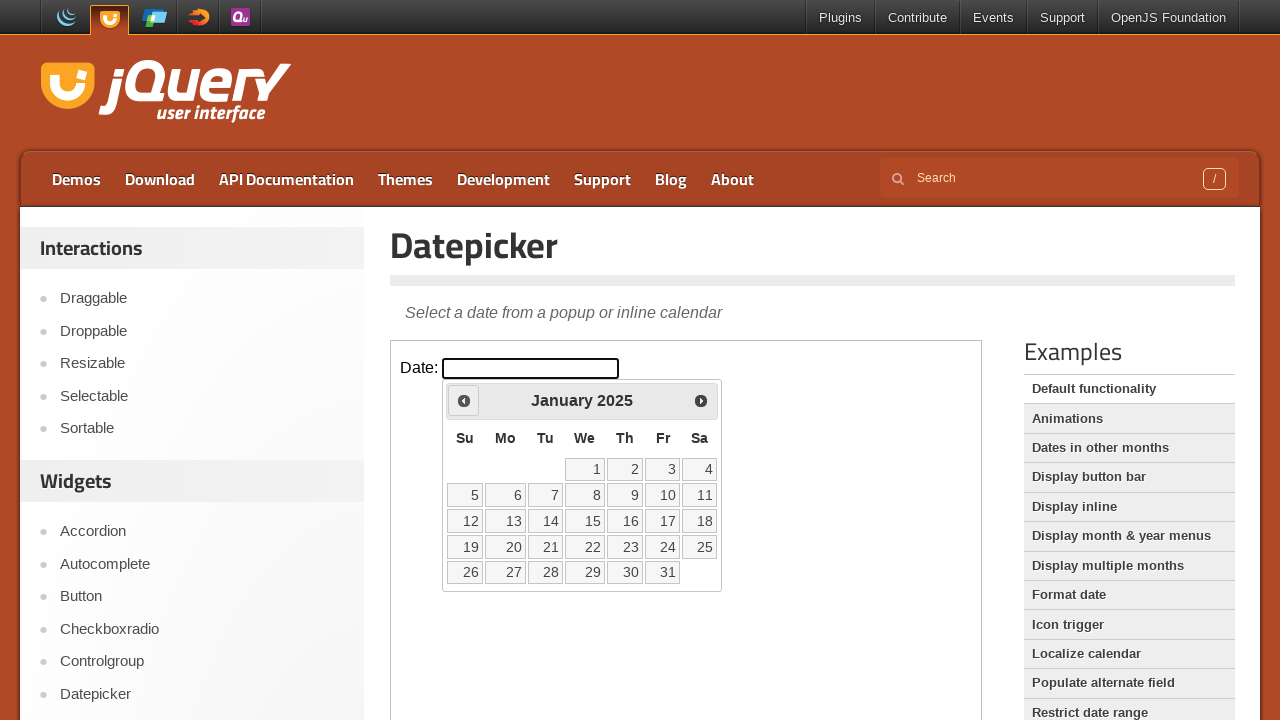

Checking date cell 12/31: 12
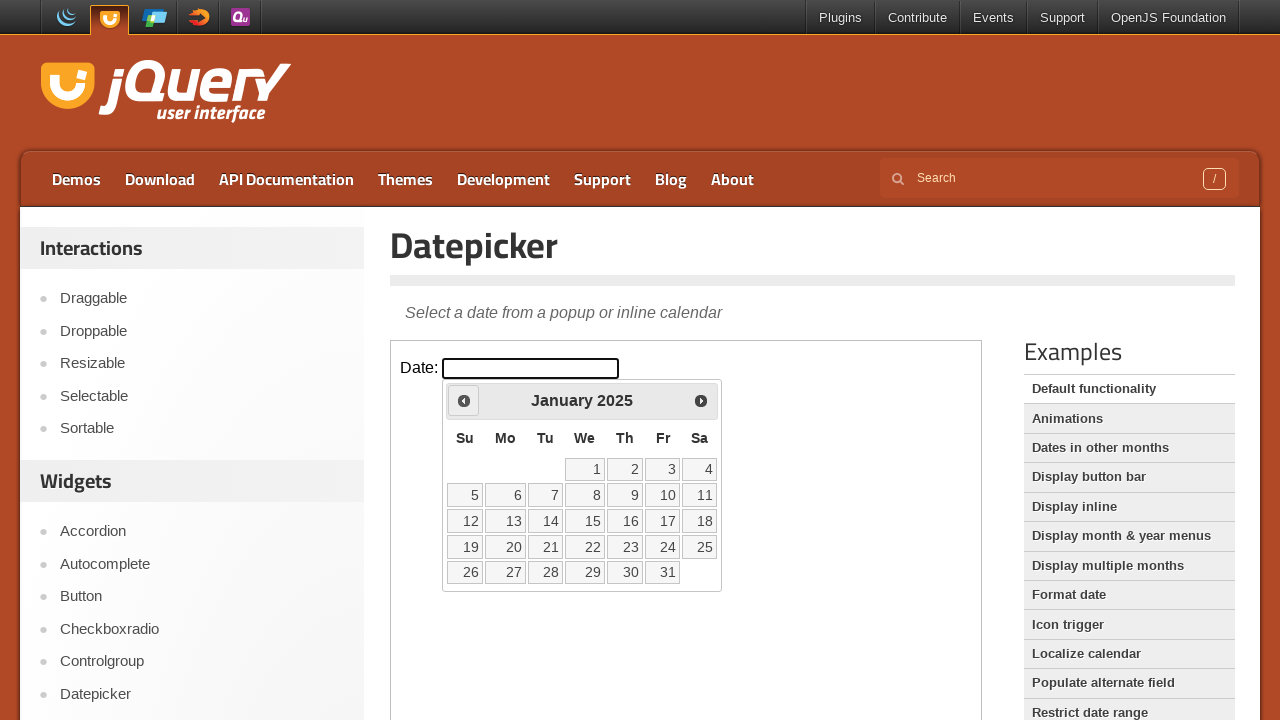

Checking date cell 13/31: 13
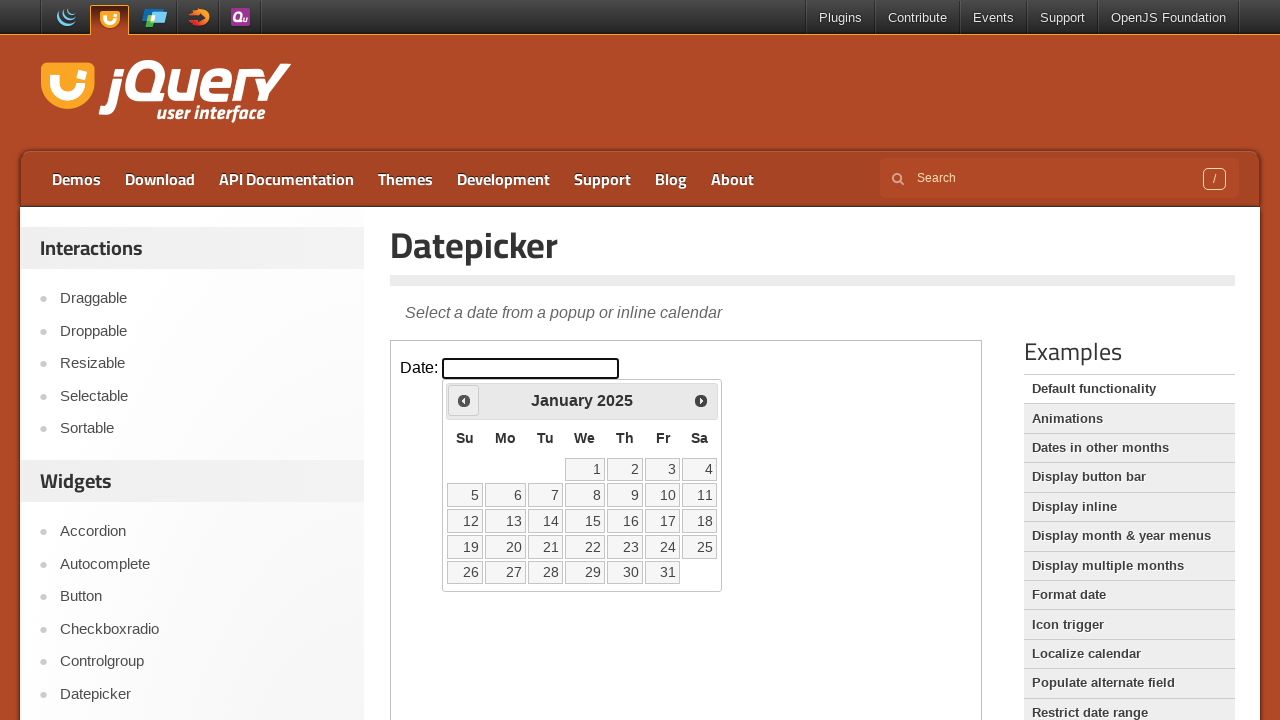

Checking date cell 14/31: 14
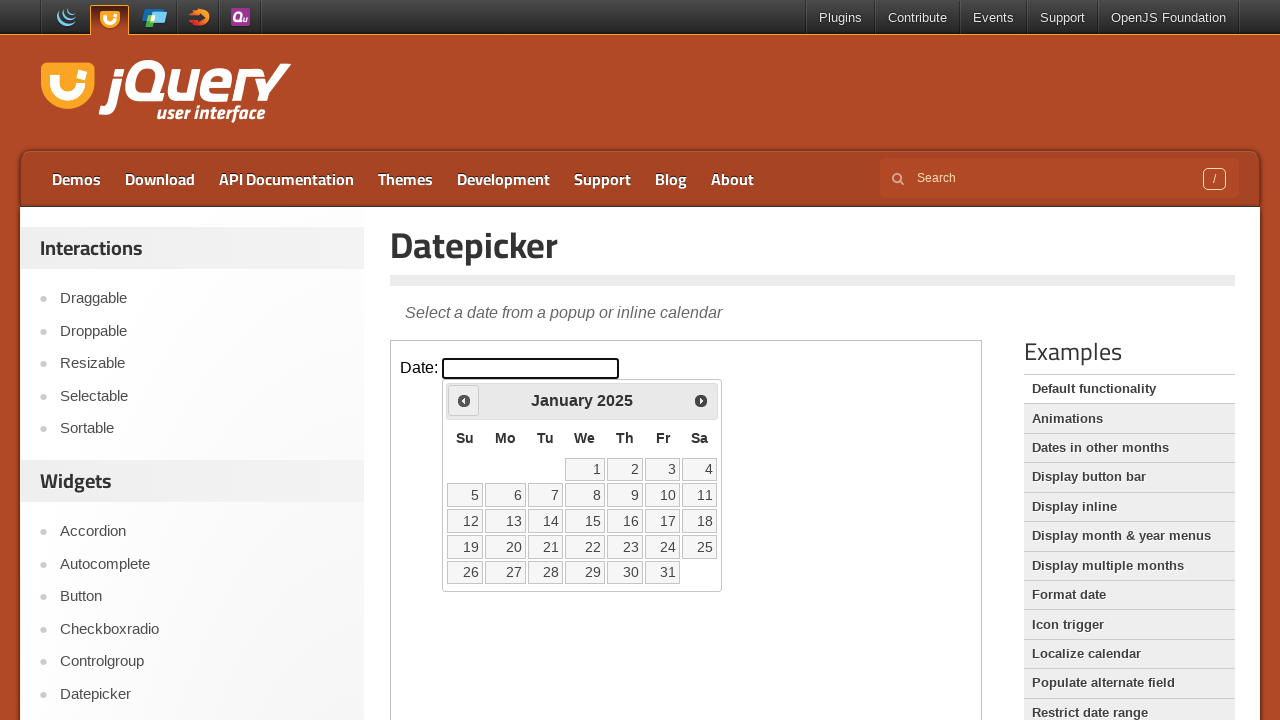

Checking date cell 15/31: 15
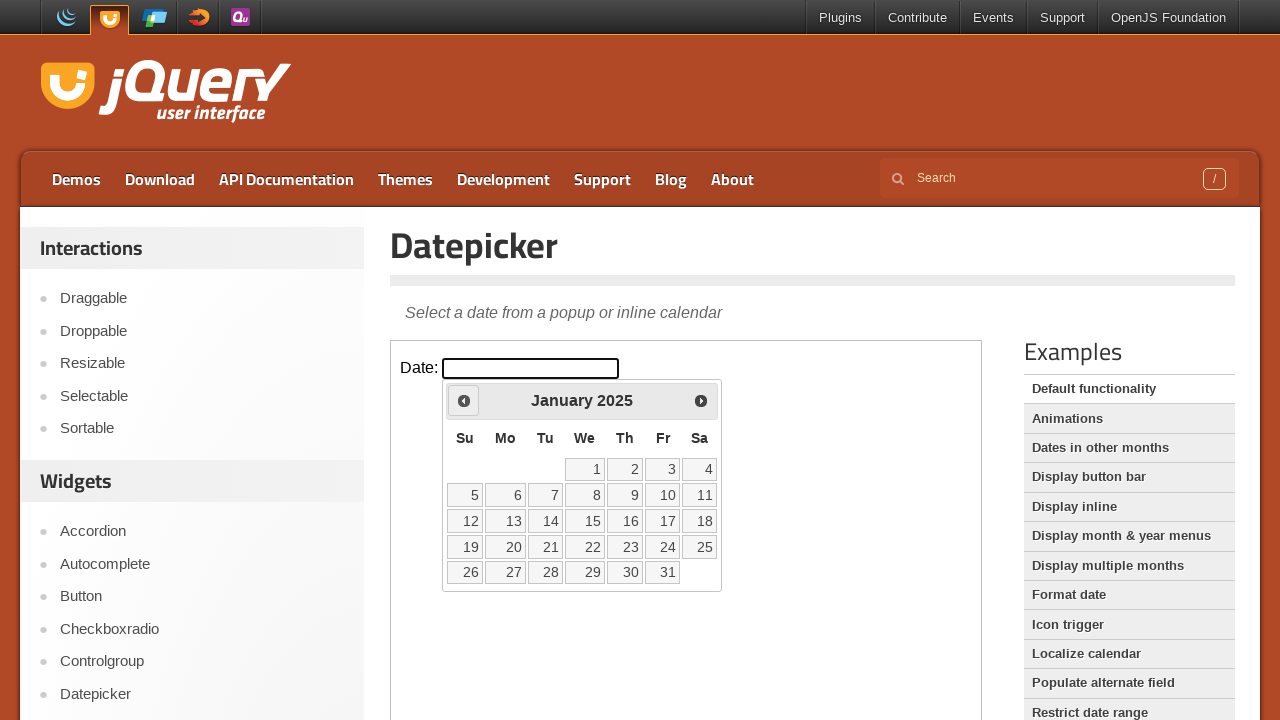

Checking date cell 16/31: 16
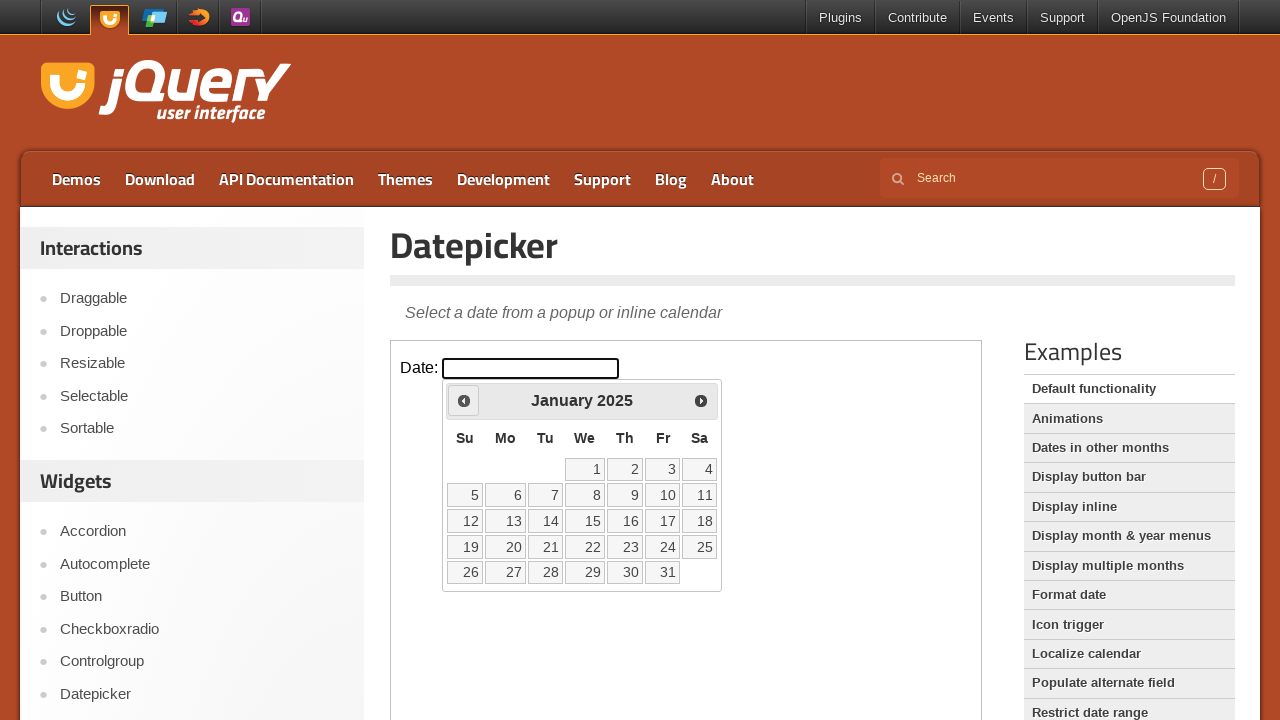

Checking date cell 17/31: 17
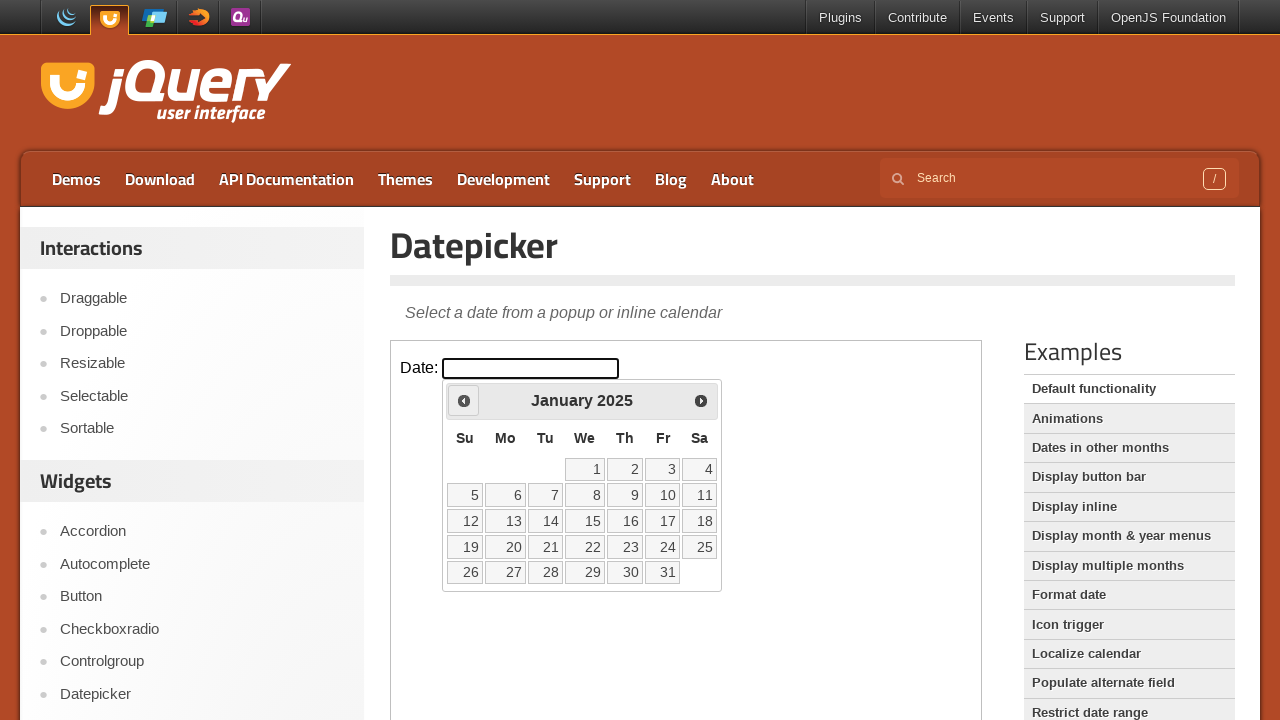

Checking date cell 18/31: 18
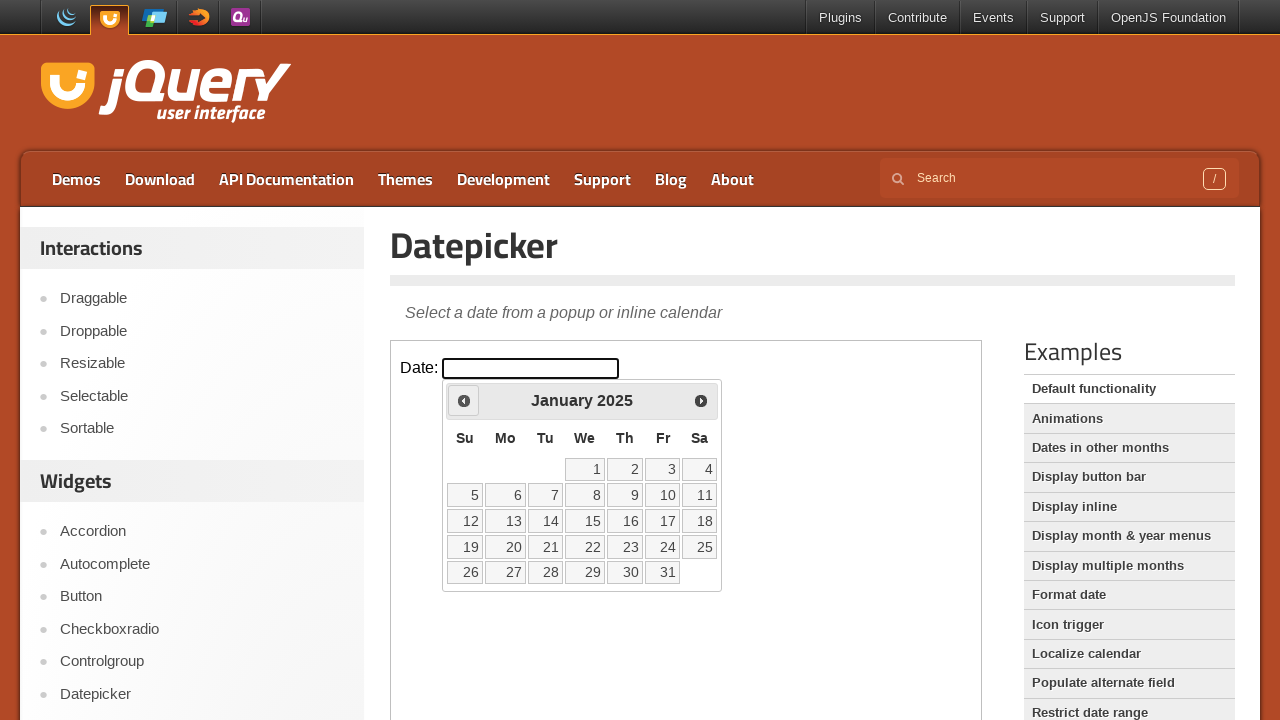

Checking date cell 19/31: 19
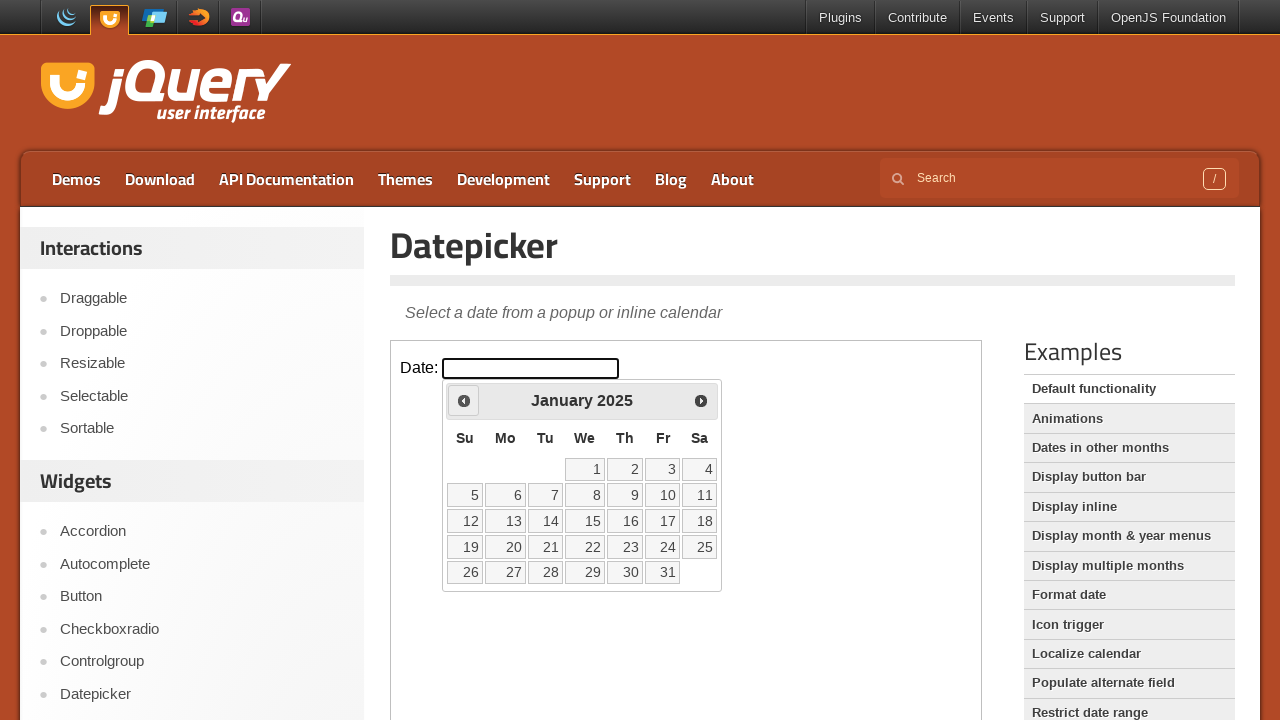

Checking date cell 20/31: 20
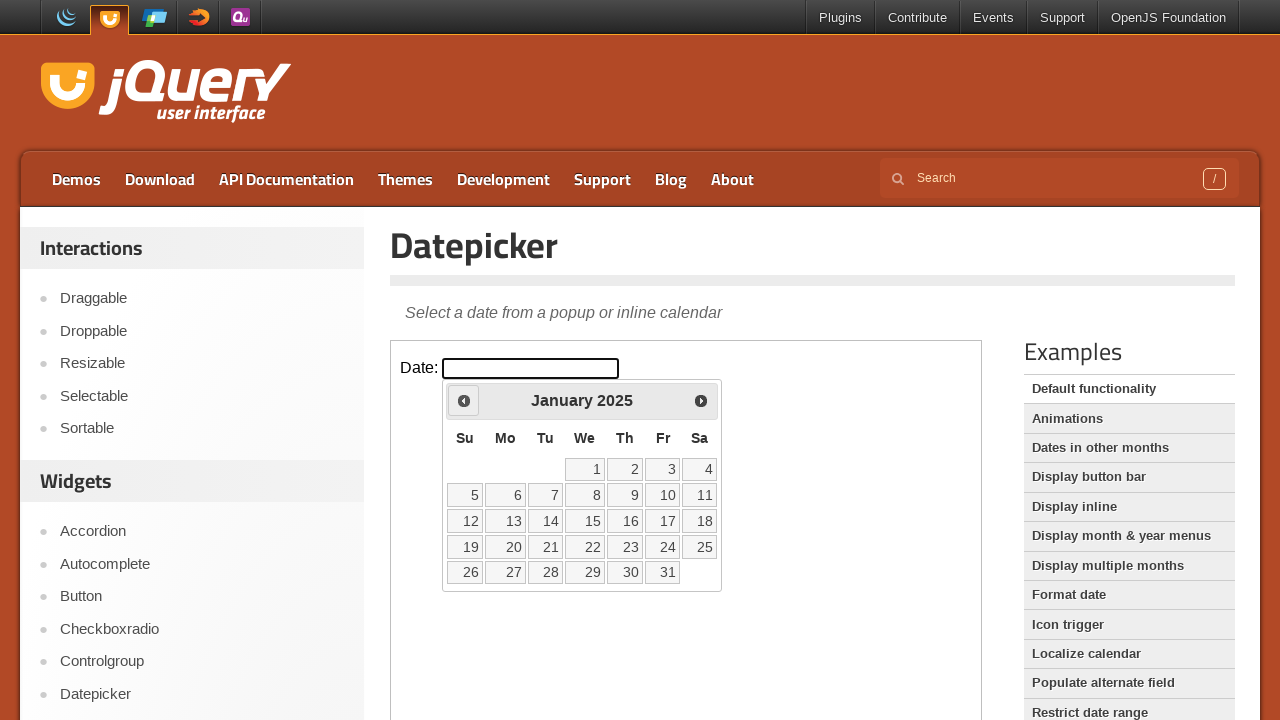

Checking date cell 21/31: 21
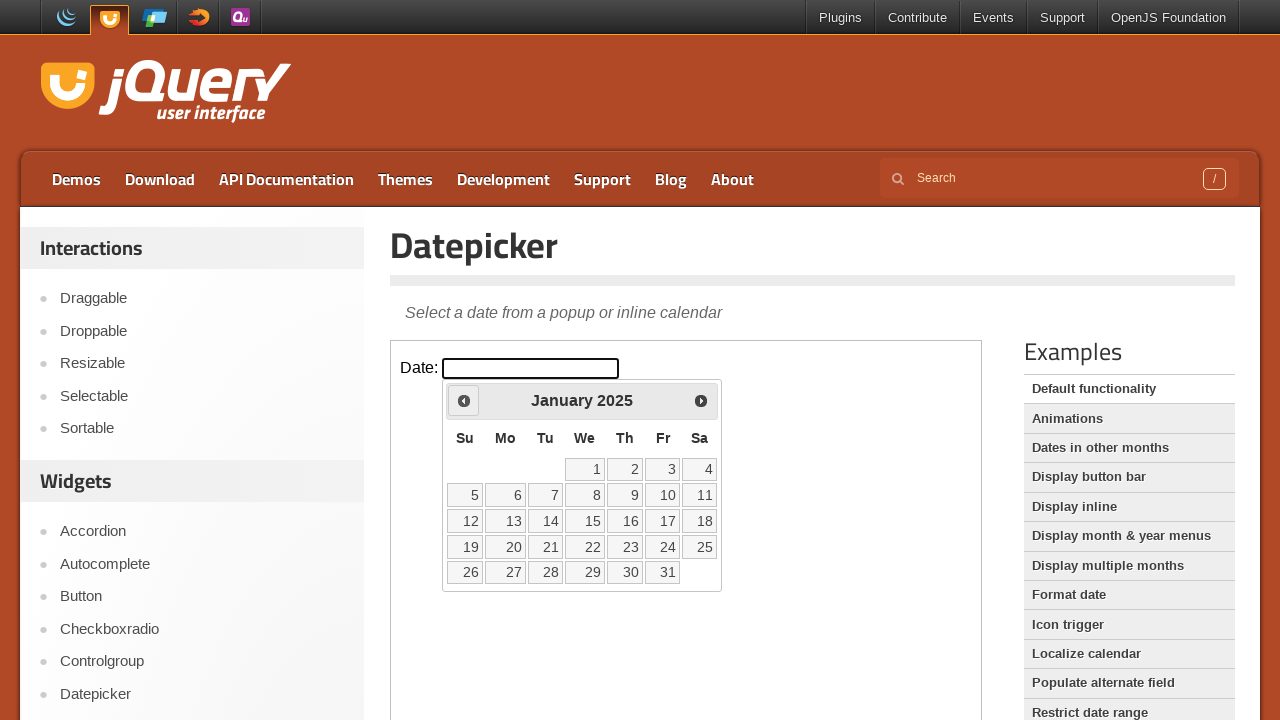

Checking date cell 22/31: 22
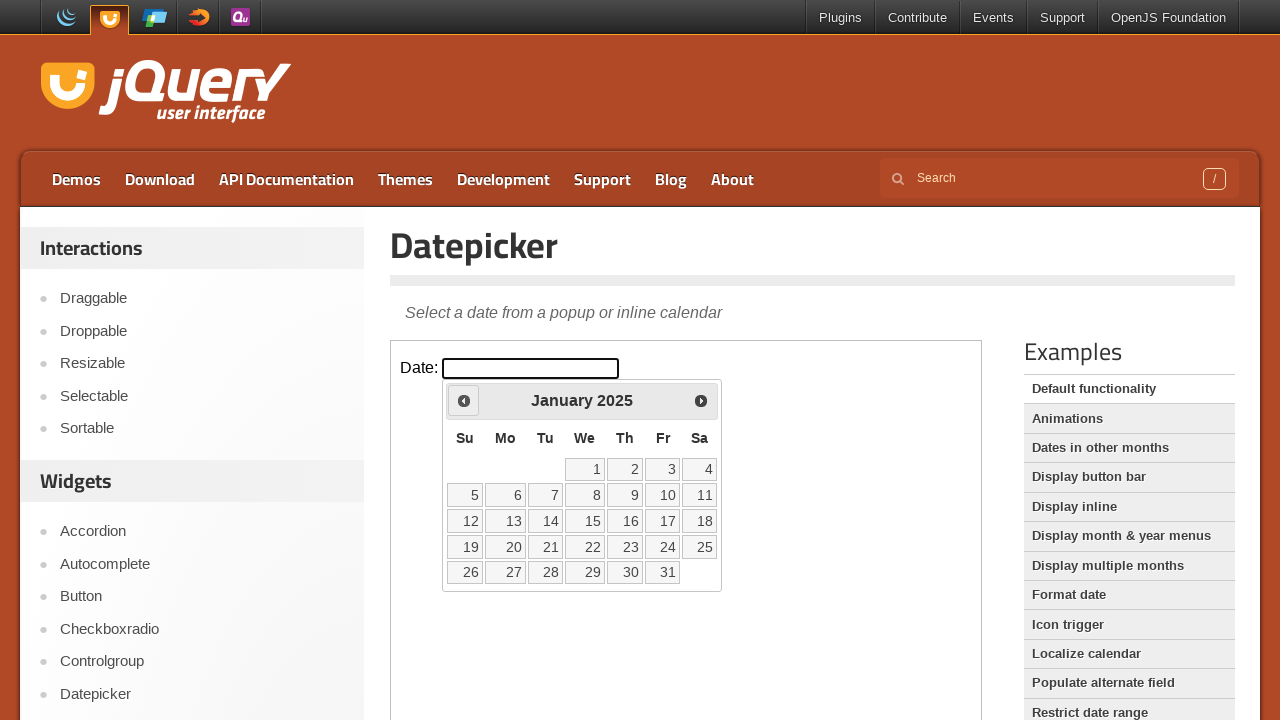

Checking date cell 23/31: 23
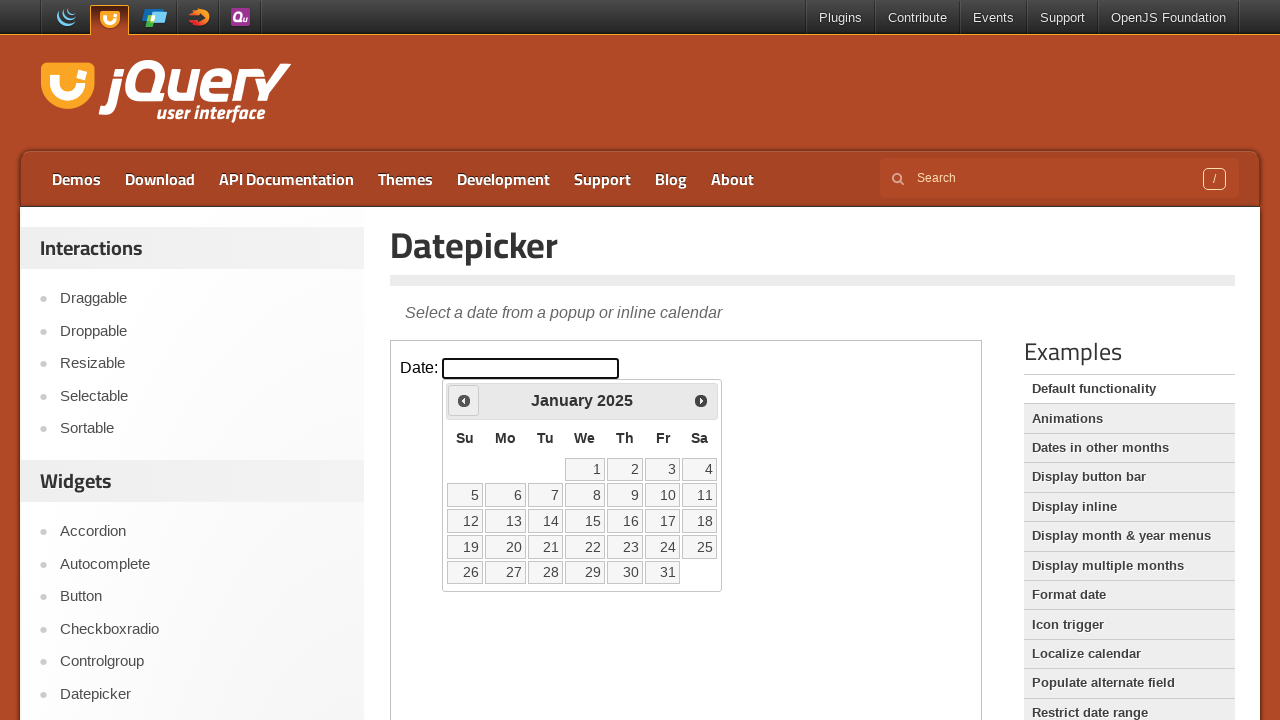

Checking date cell 24/31: 24
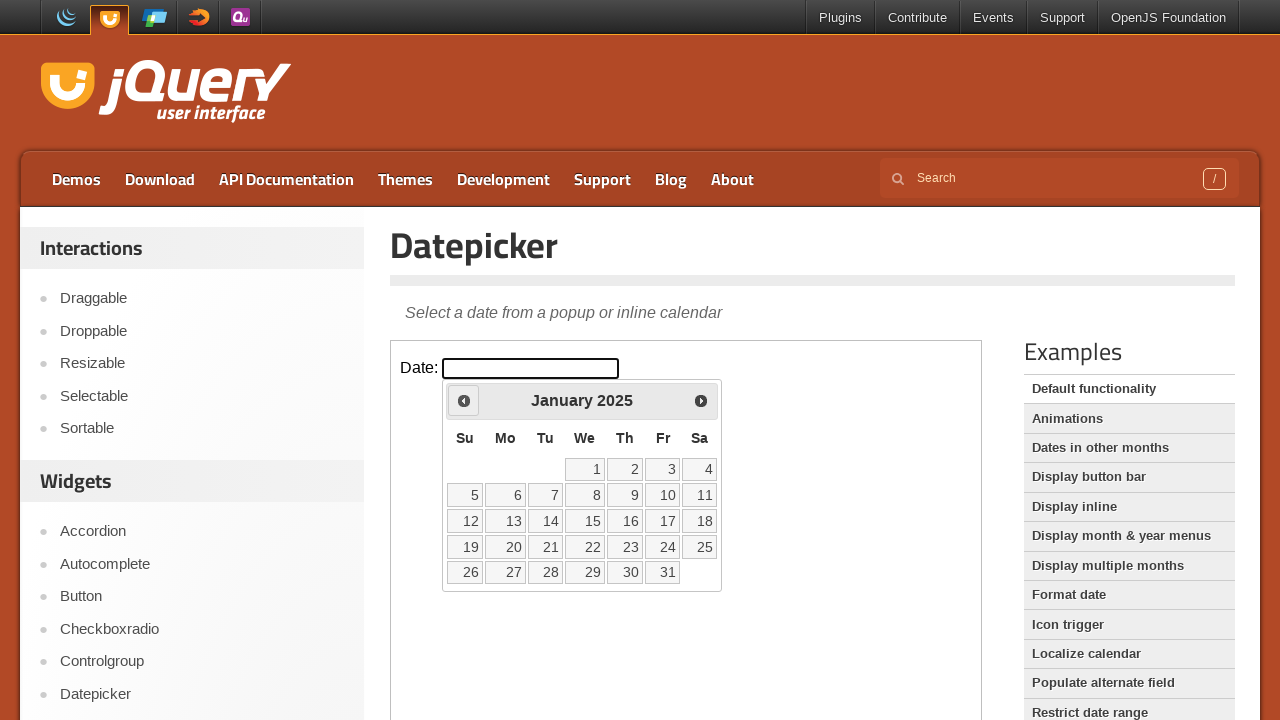

Checking date cell 25/31: 25
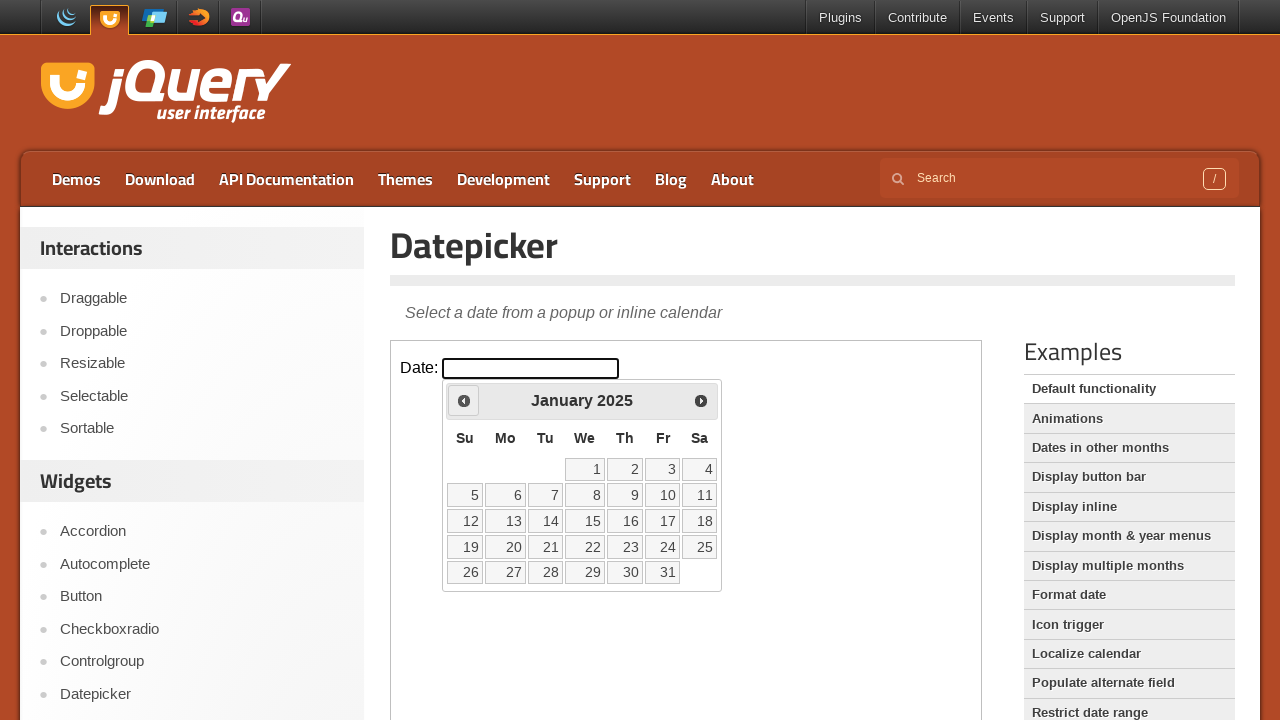

Checking date cell 26/31: 26
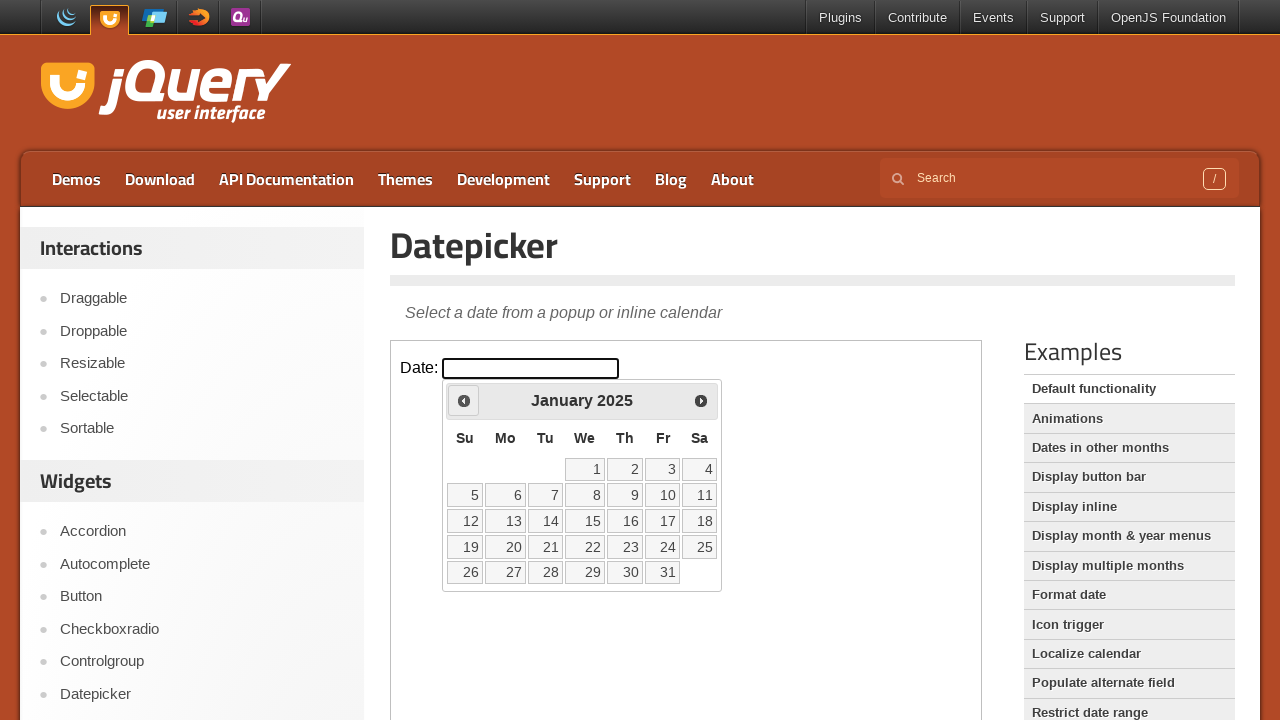

Checking date cell 27/31: 27
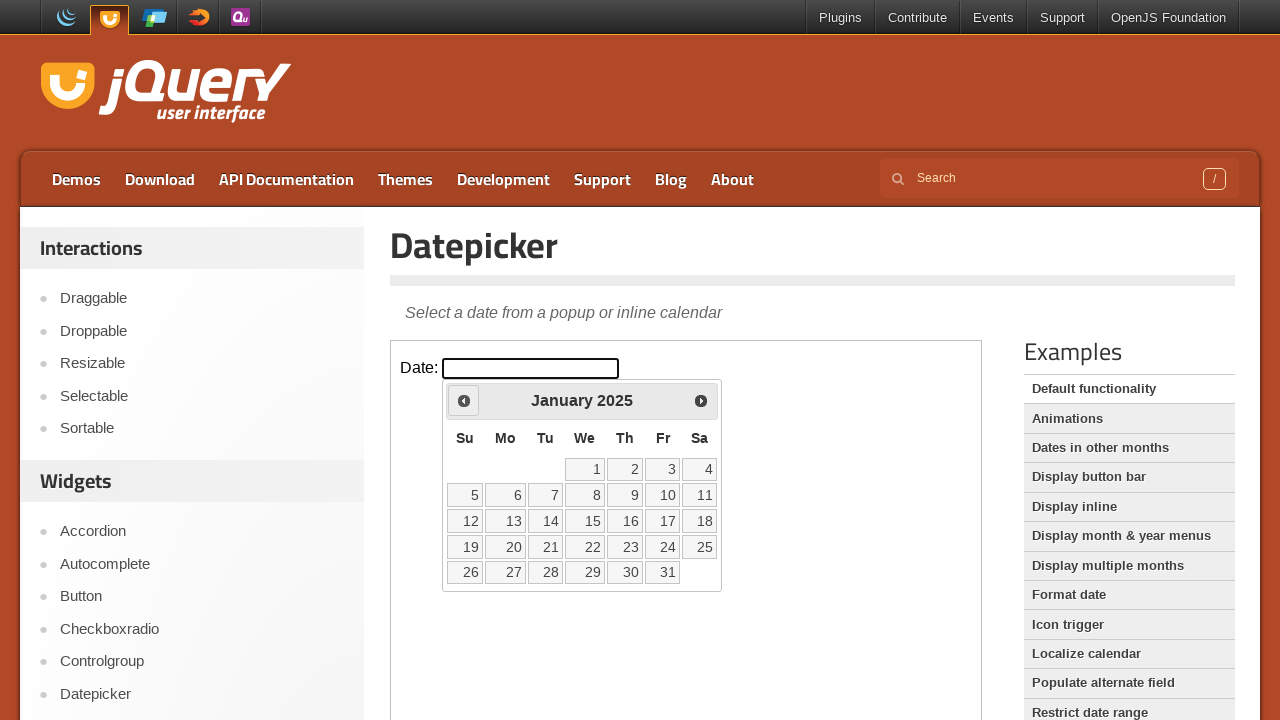

Checking date cell 28/31: 28
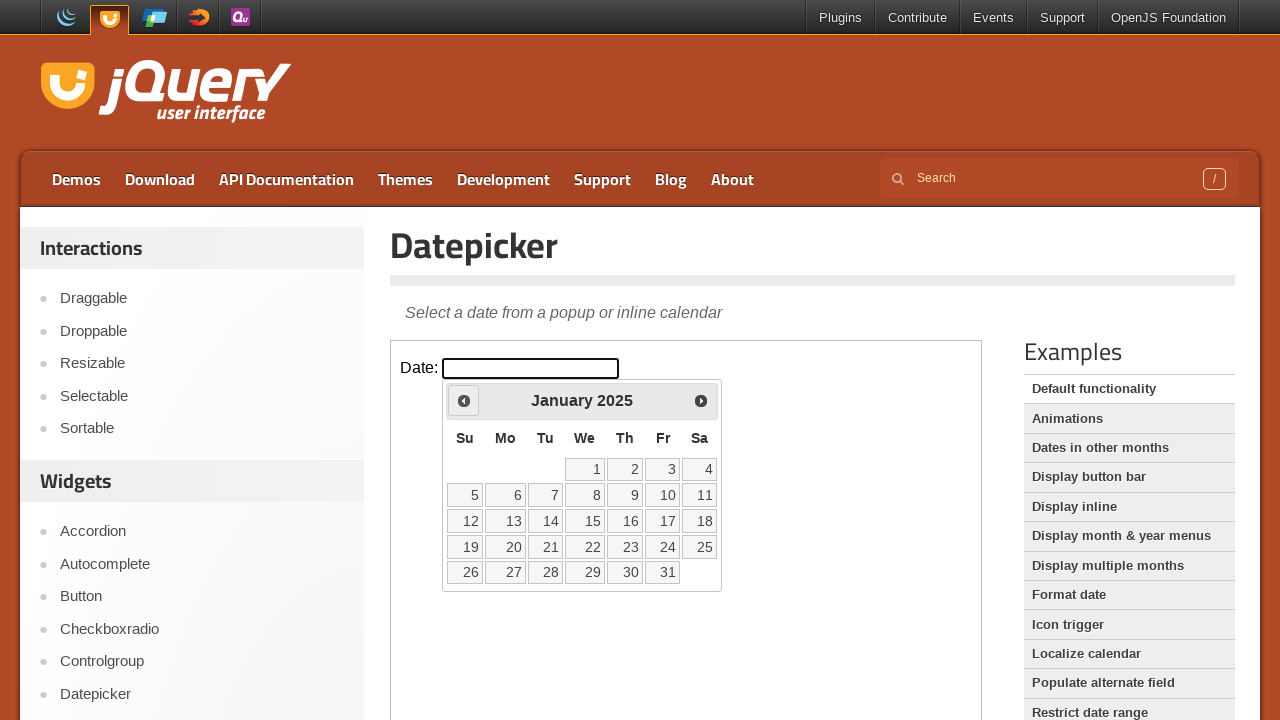

Checking date cell 29/31: 29
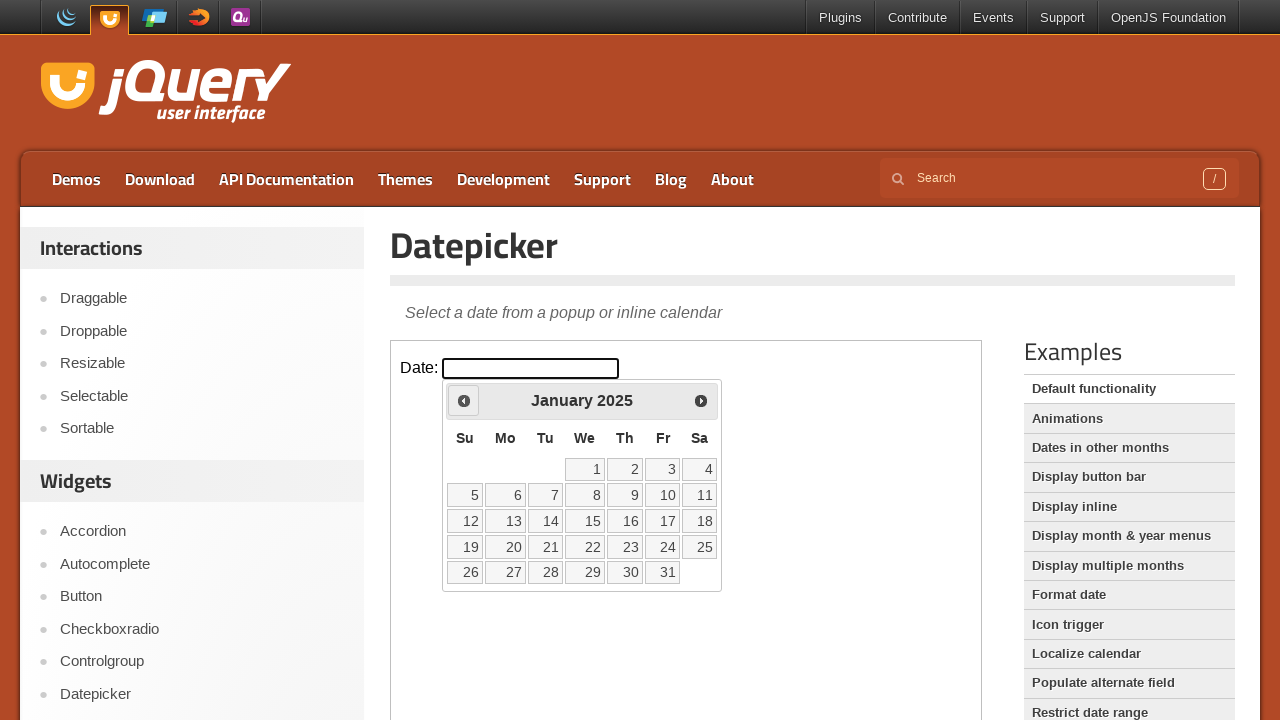

Checking date cell 30/31: 30
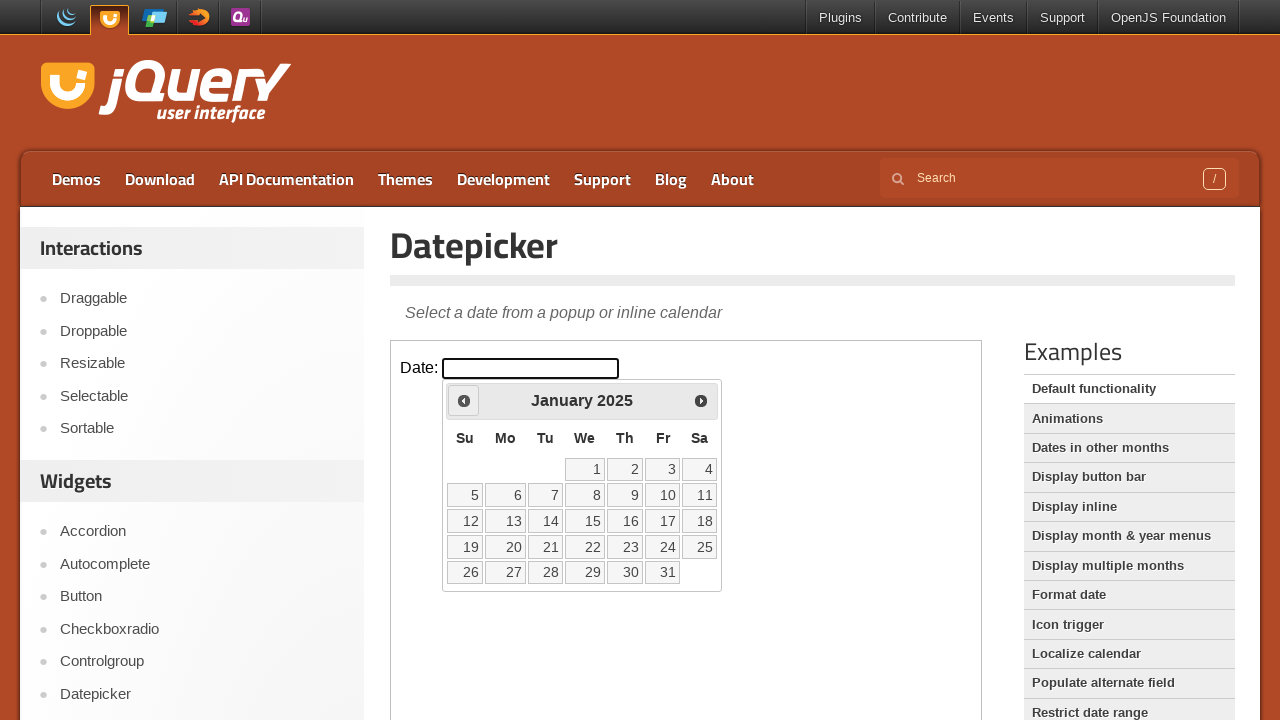

Checking date cell 31/31: 31
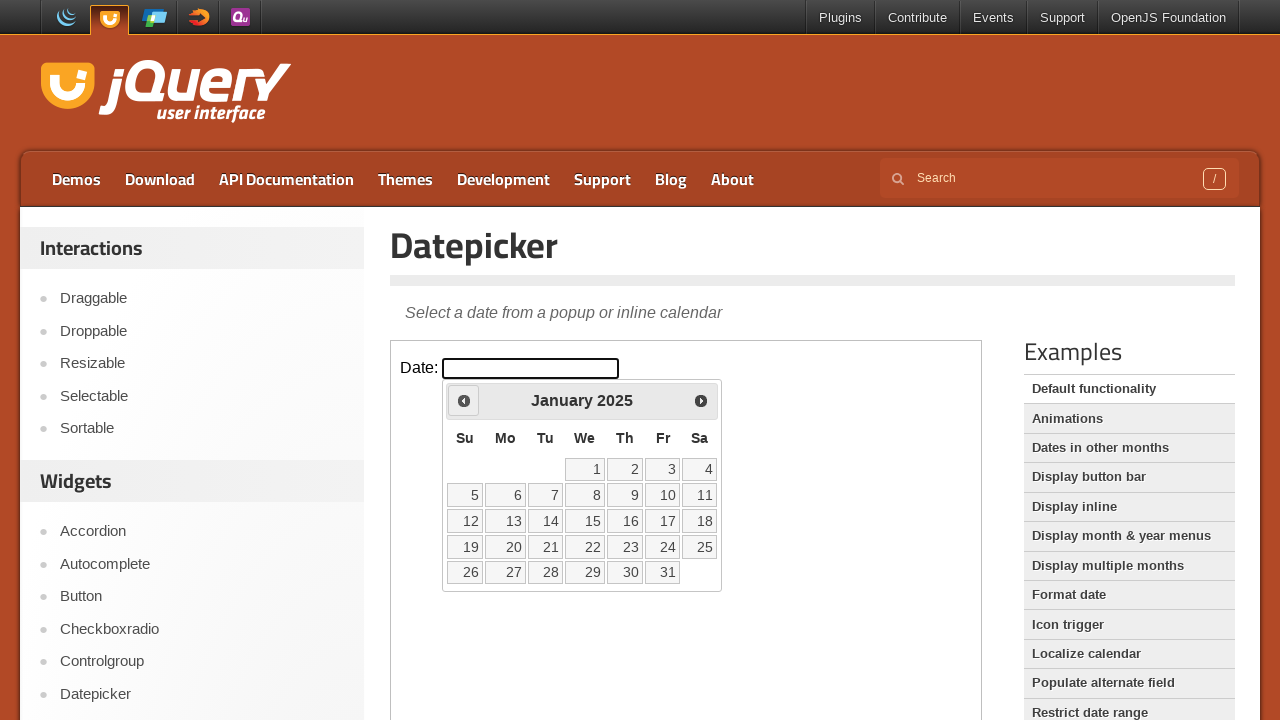

Clicked date 31 to select it at (663, 572) on iframe.demo-frame >> nth=0 >> internal:control=enter-frame >> xpath=//table[@cla
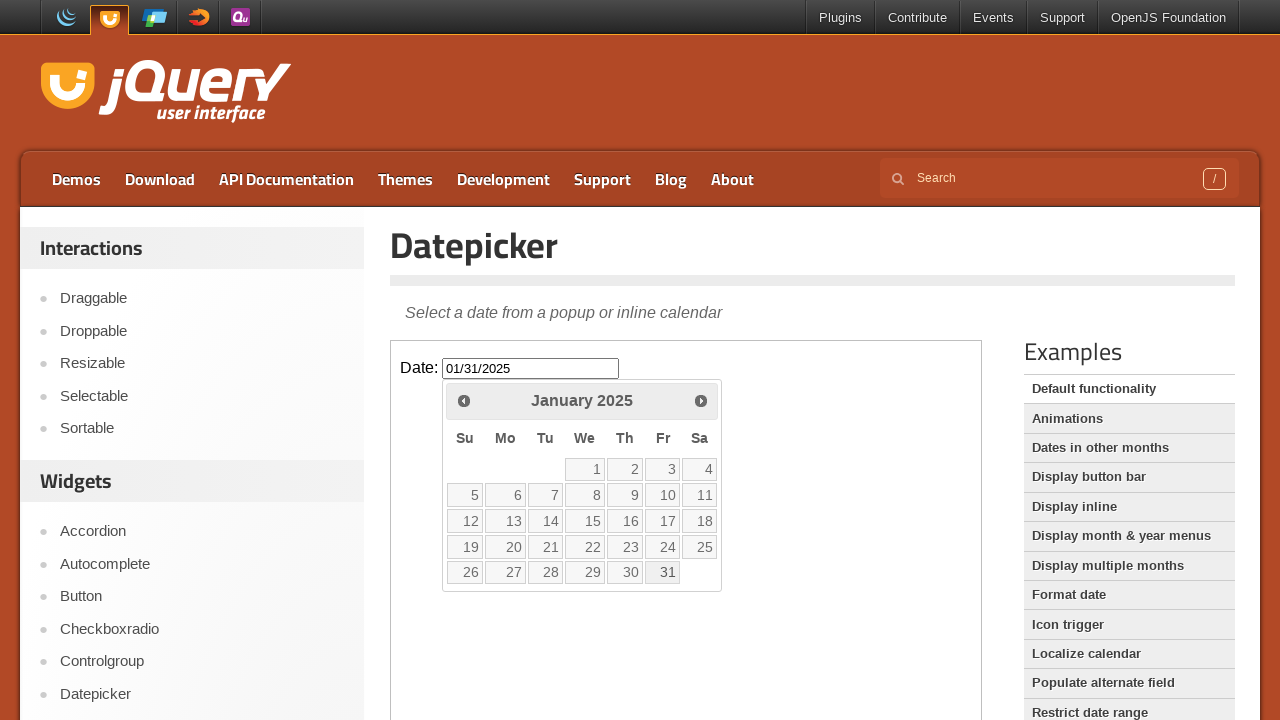

Waited 500ms to confirm date selection
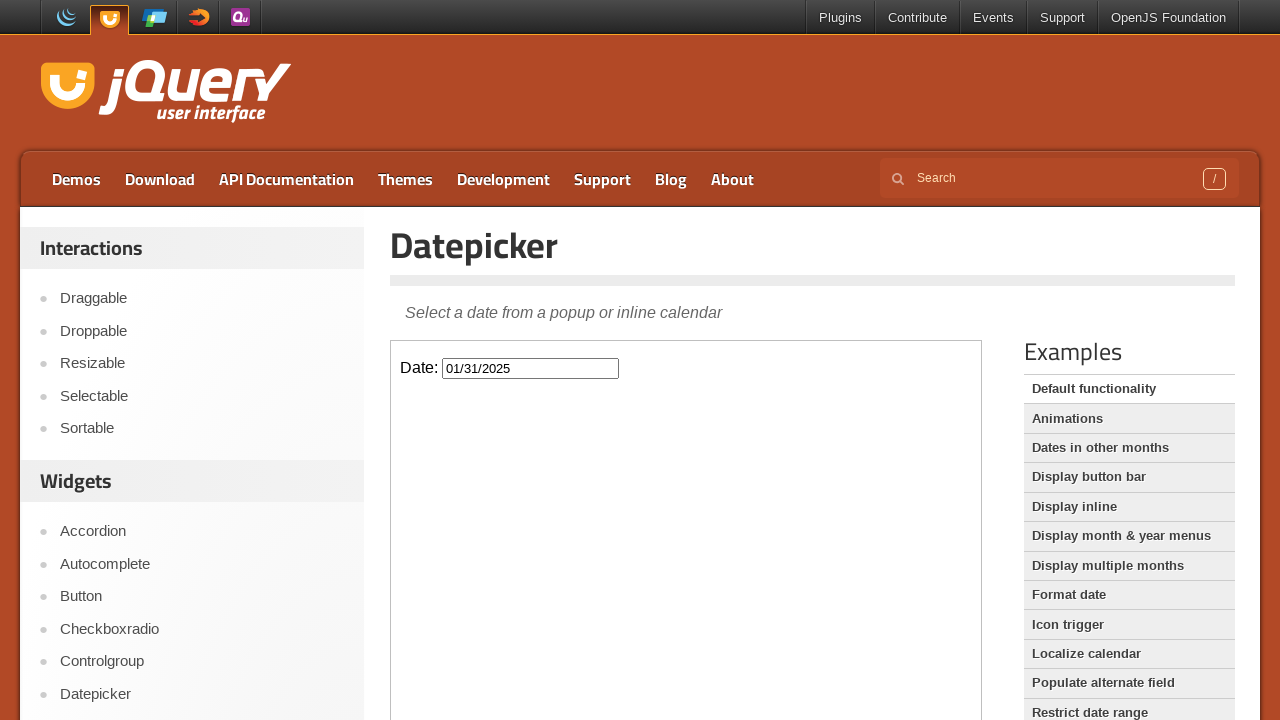

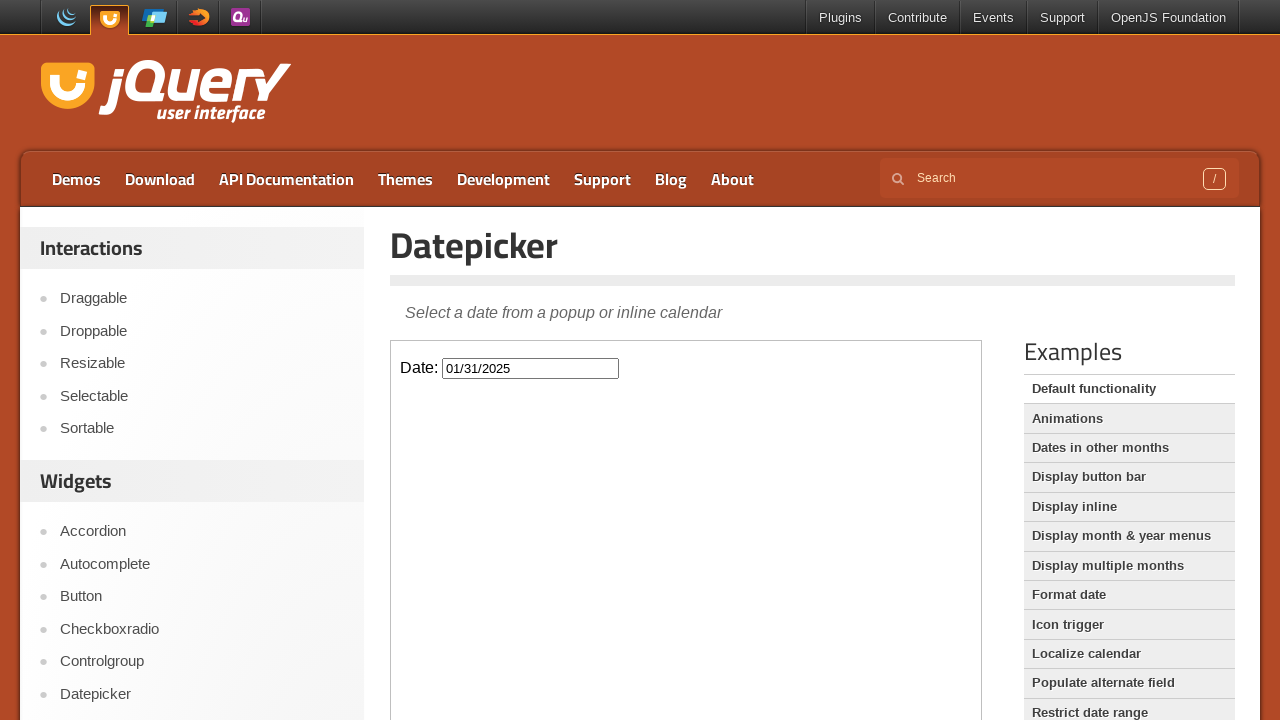